Tests filling a large form by entering text into all input fields and submitting the form by clicking the submit button.

Starting URL: http://suninjuly.github.io/huge_form.html

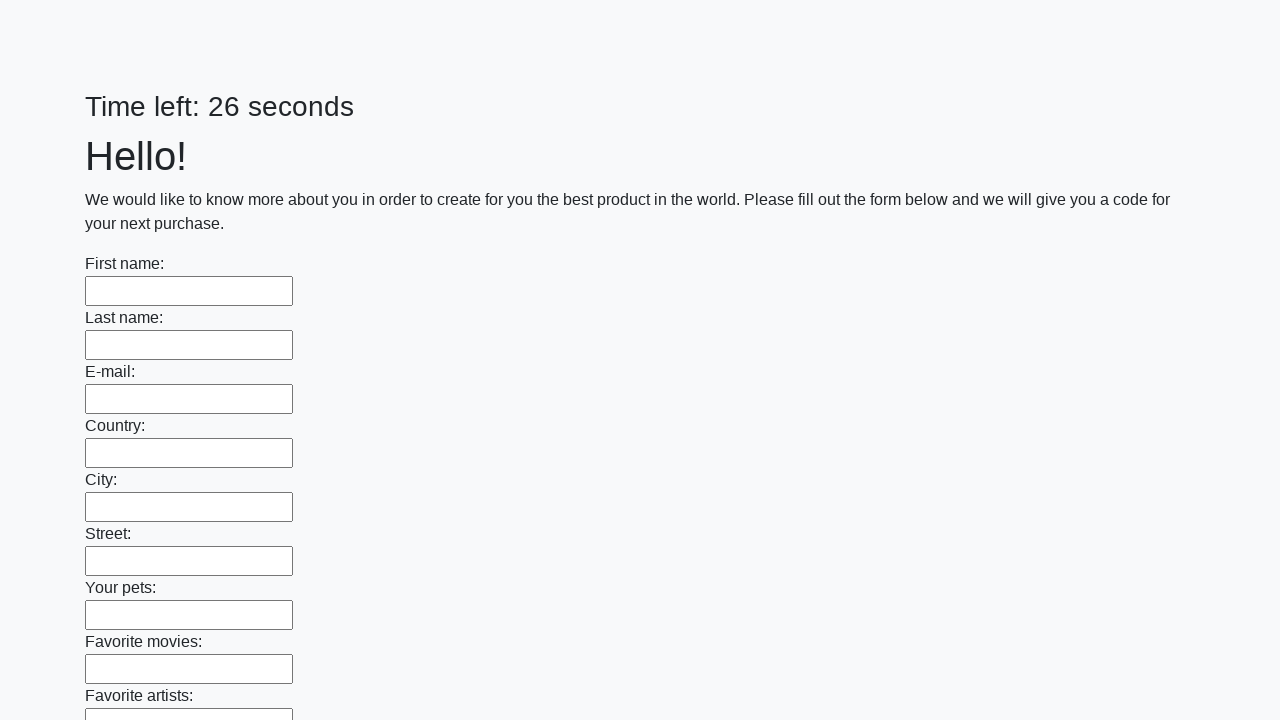

Located all input elements on the form
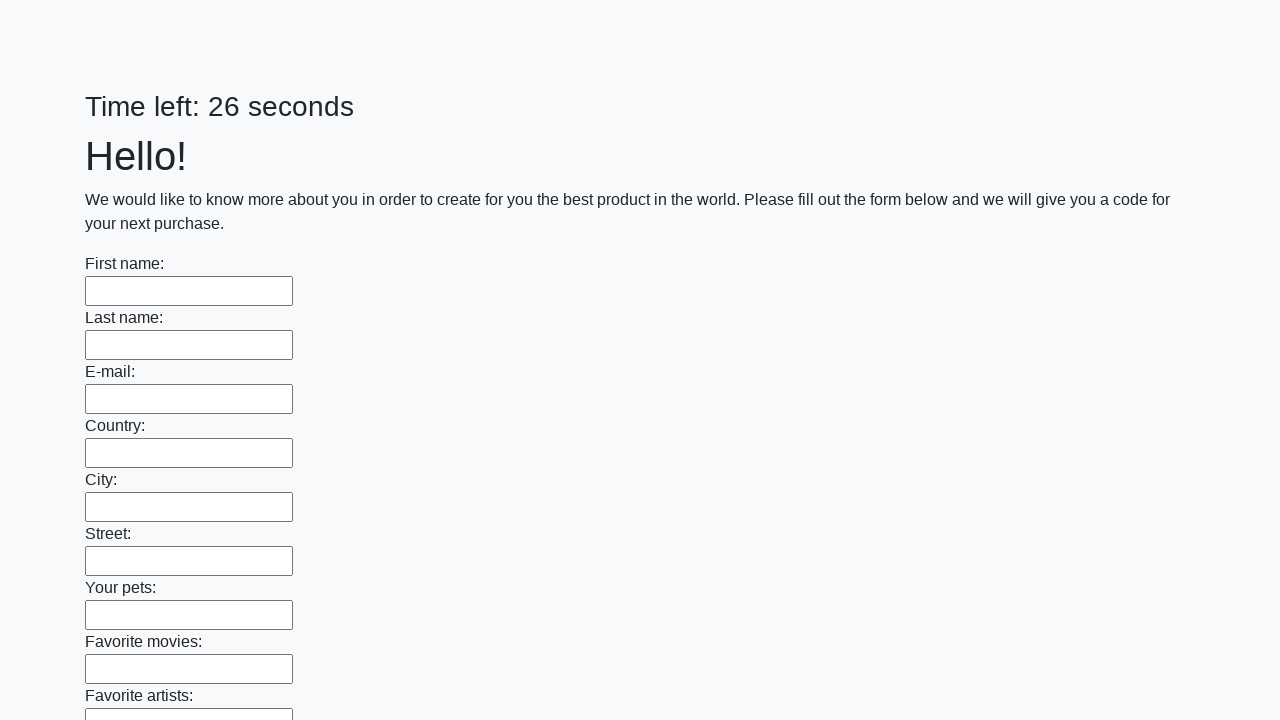

Filled an input field with text on input >> nth=0
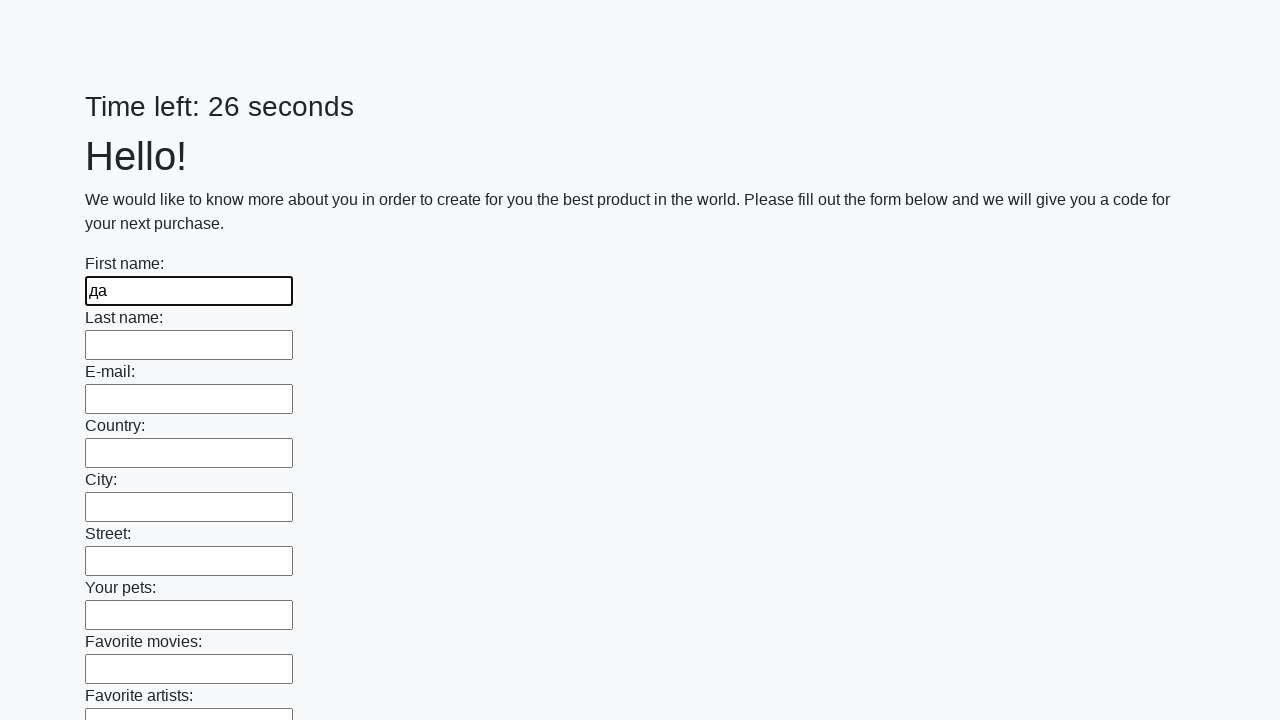

Filled an input field with text on input >> nth=1
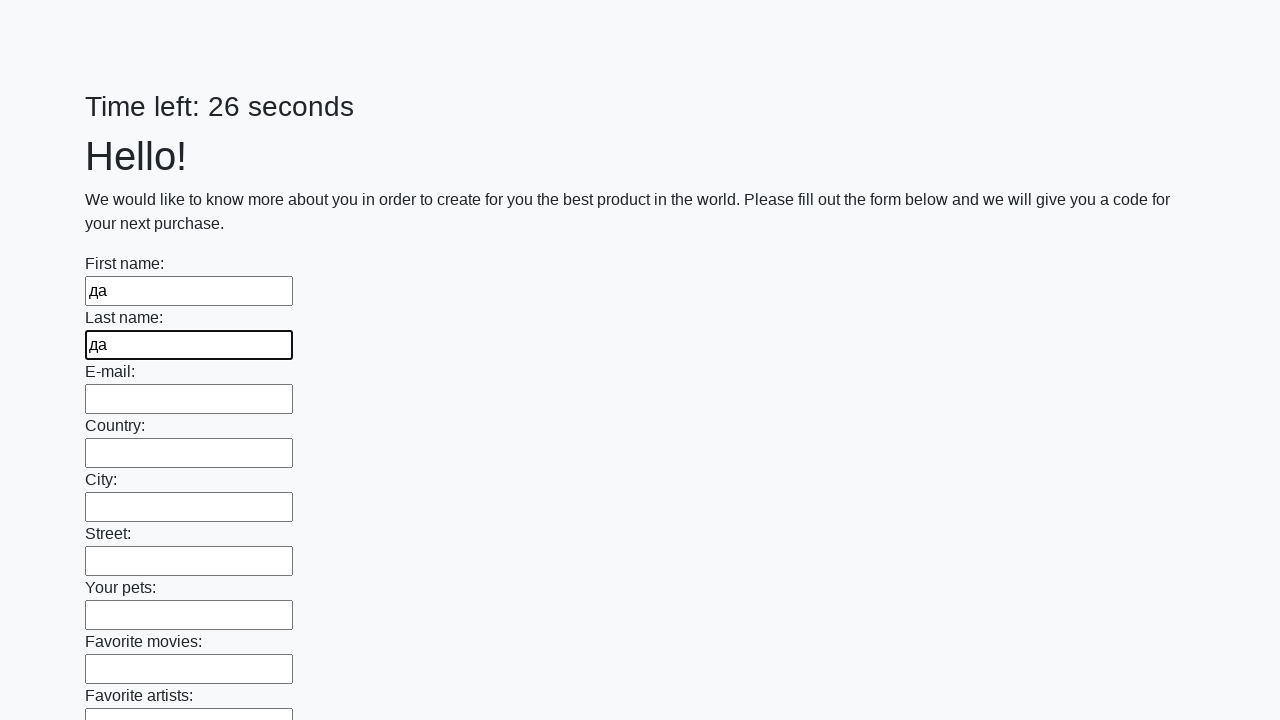

Filled an input field with text on input >> nth=2
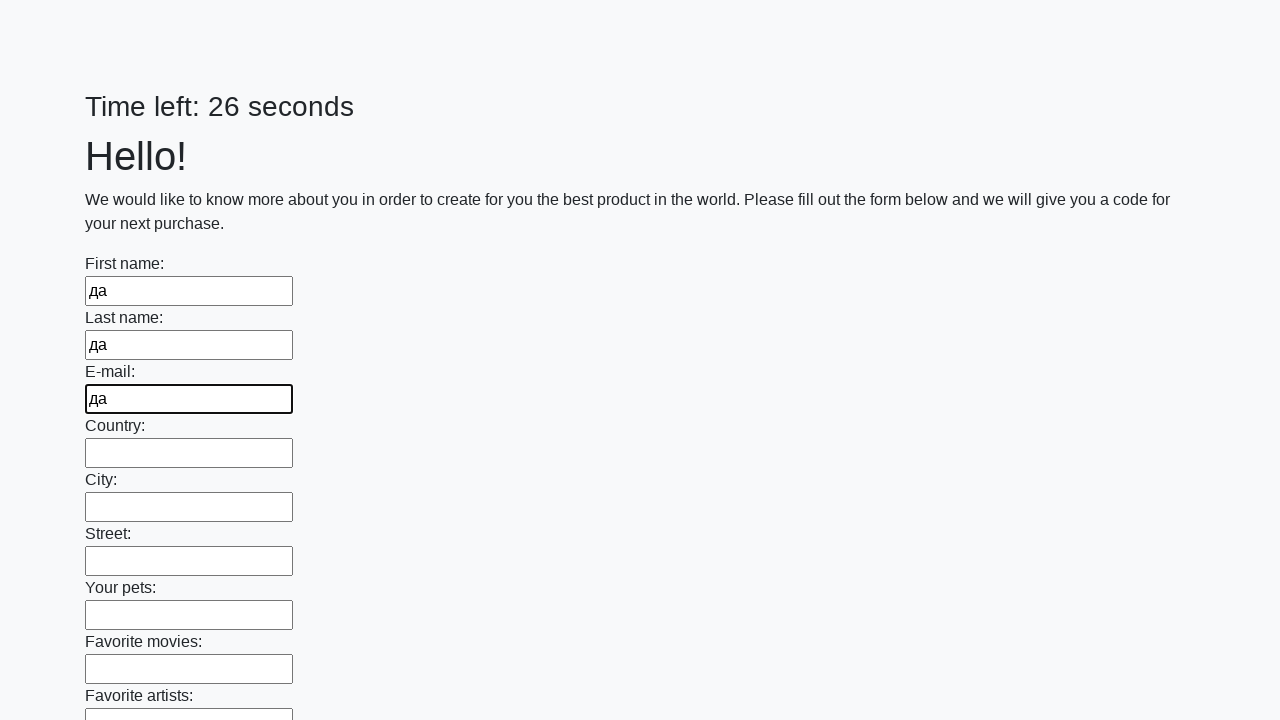

Filled an input field with text on input >> nth=3
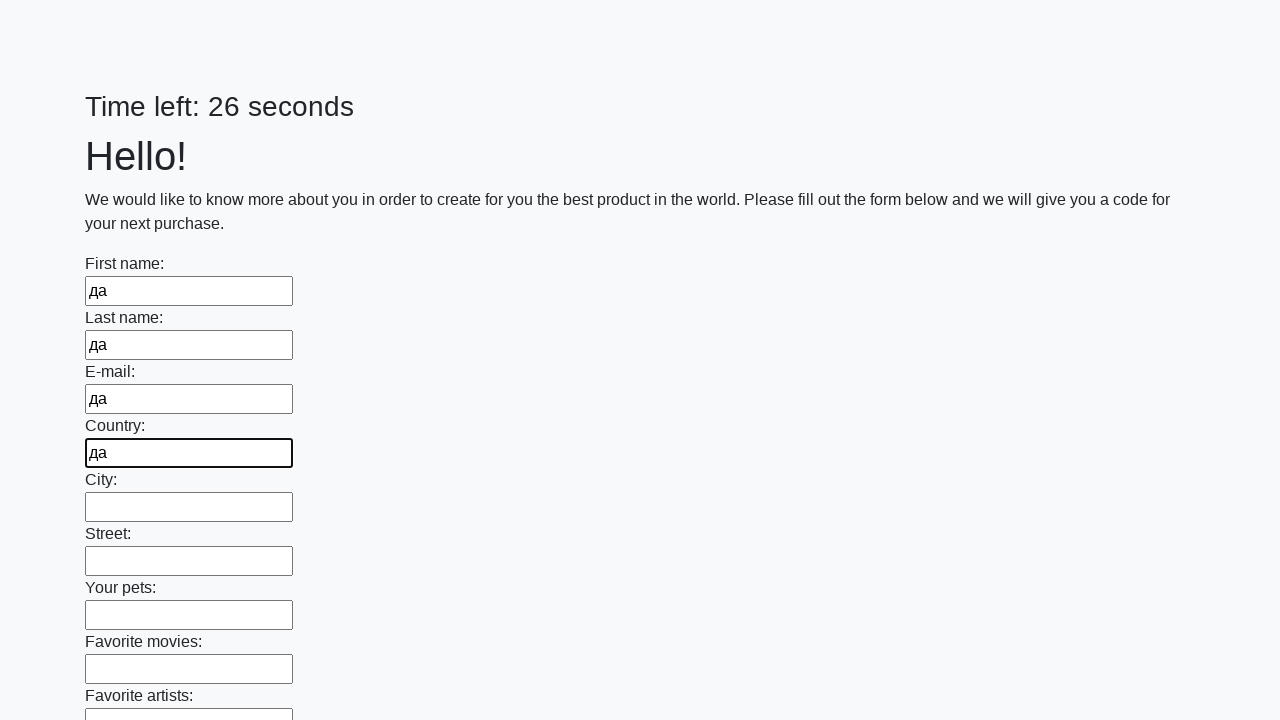

Filled an input field with text on input >> nth=4
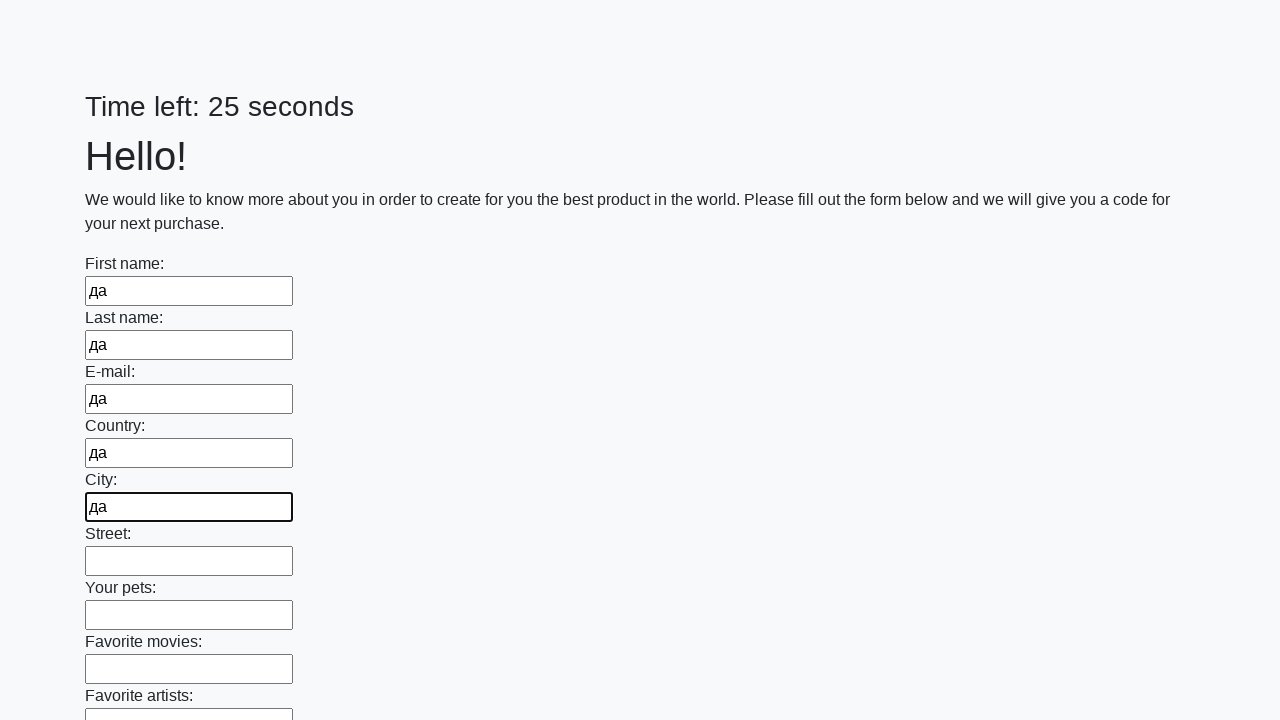

Filled an input field with text on input >> nth=5
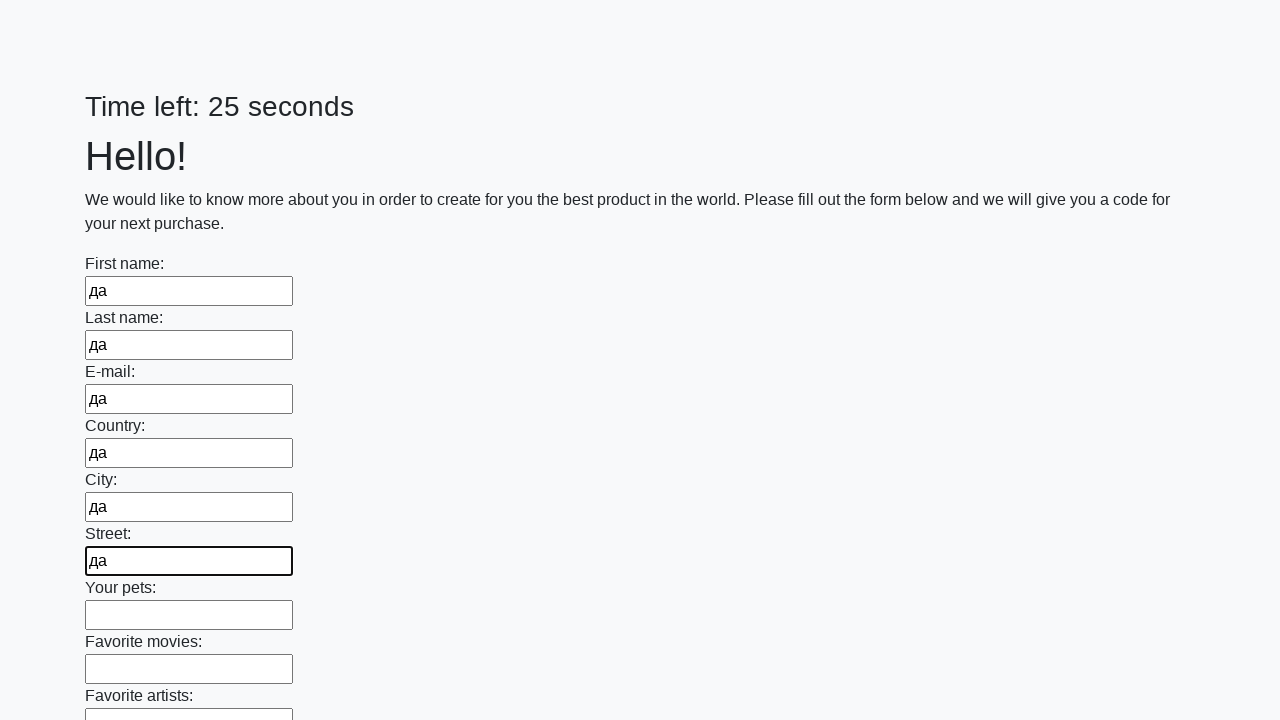

Filled an input field with text on input >> nth=6
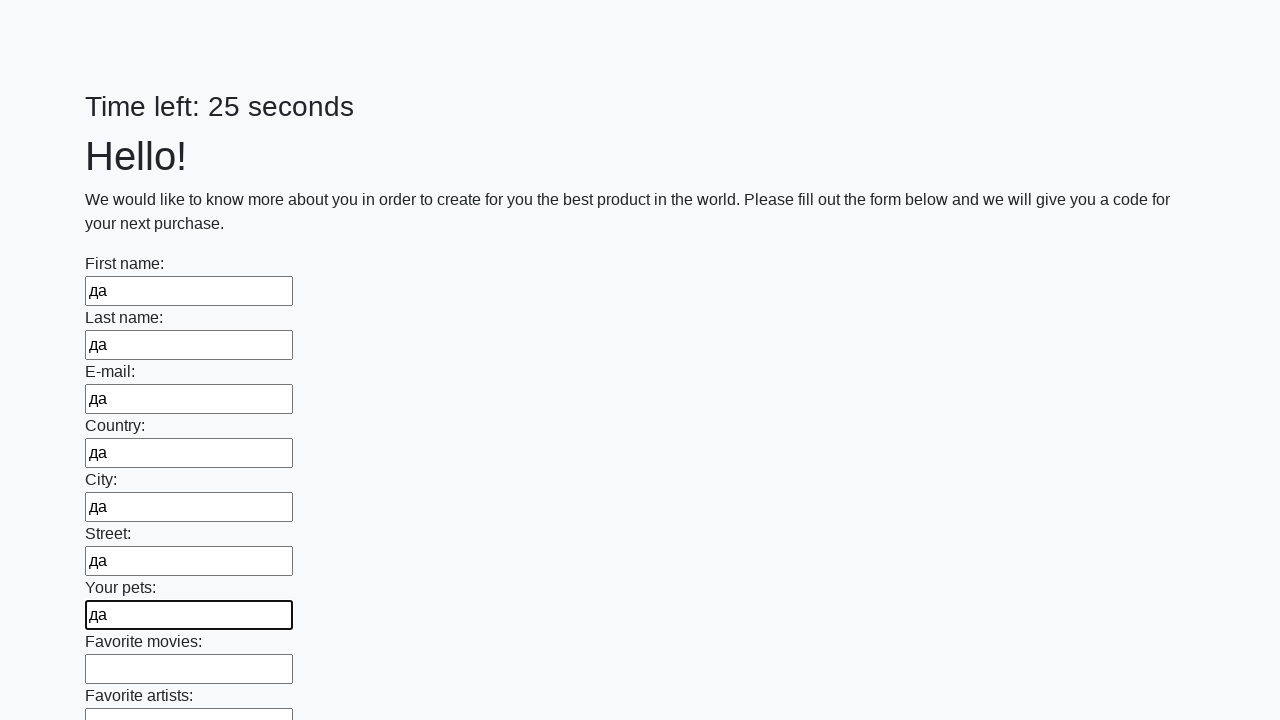

Filled an input field with text on input >> nth=7
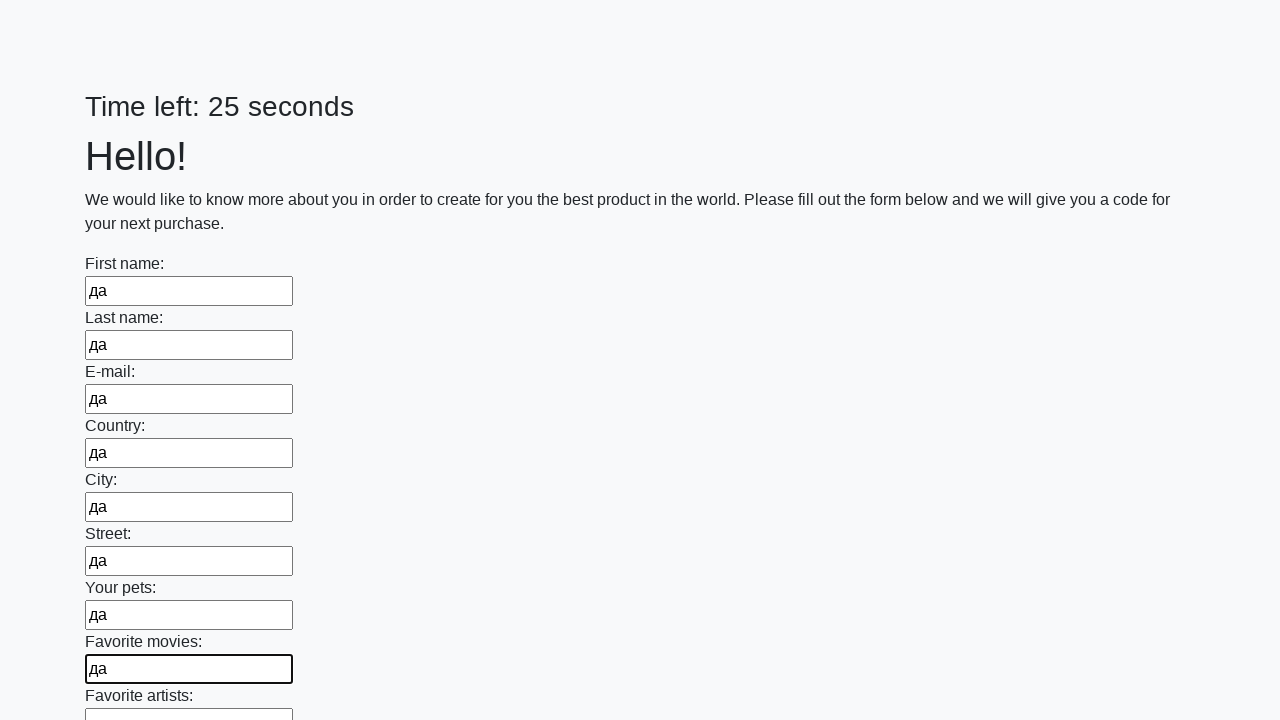

Filled an input field with text on input >> nth=8
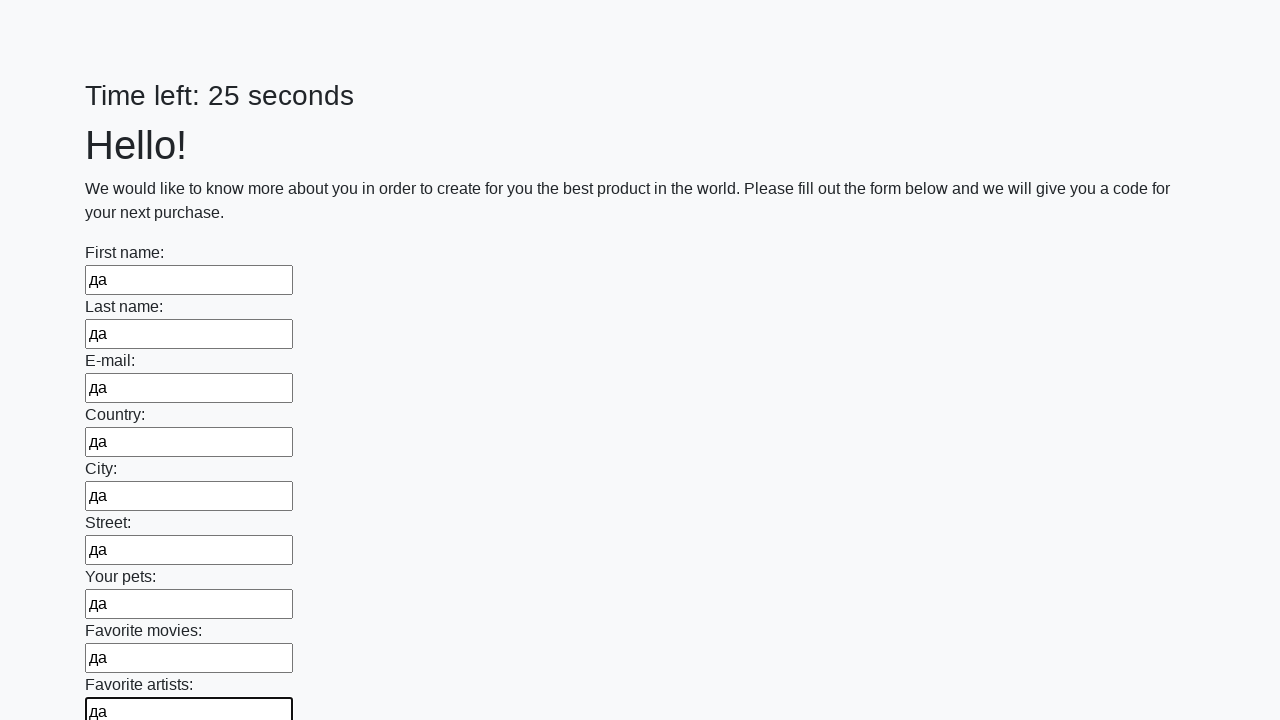

Filled an input field with text on input >> nth=9
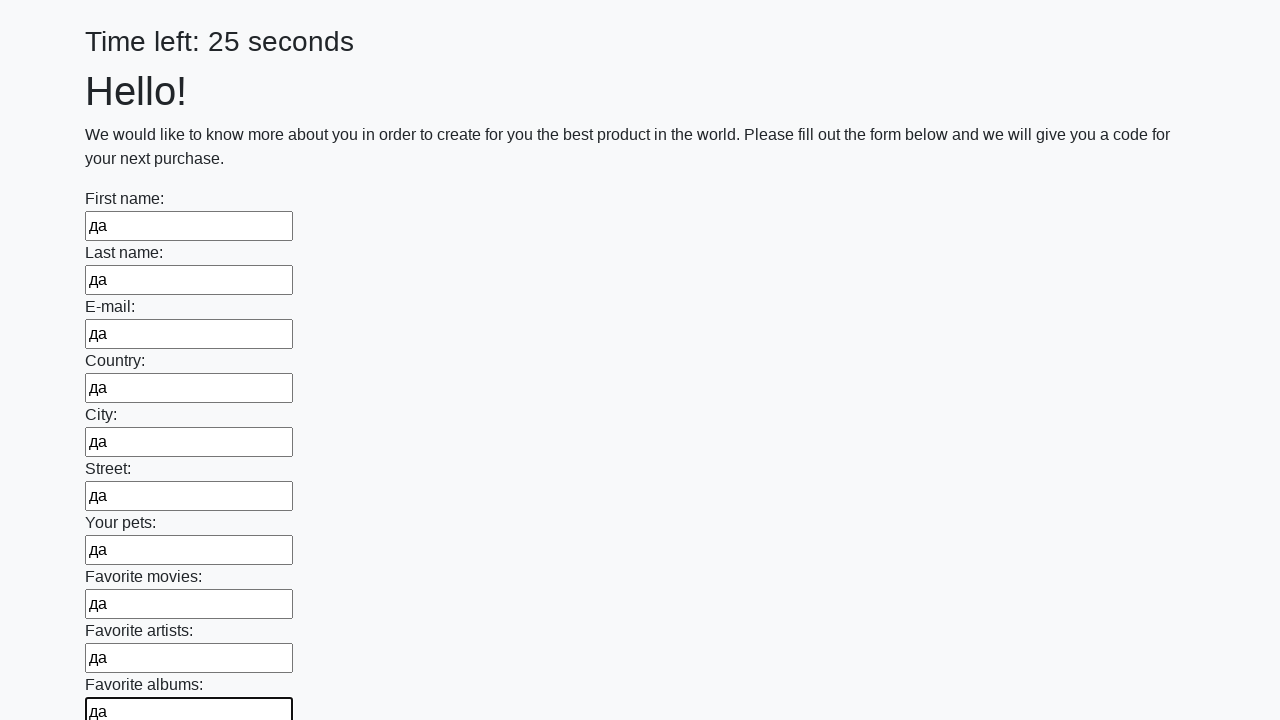

Filled an input field with text on input >> nth=10
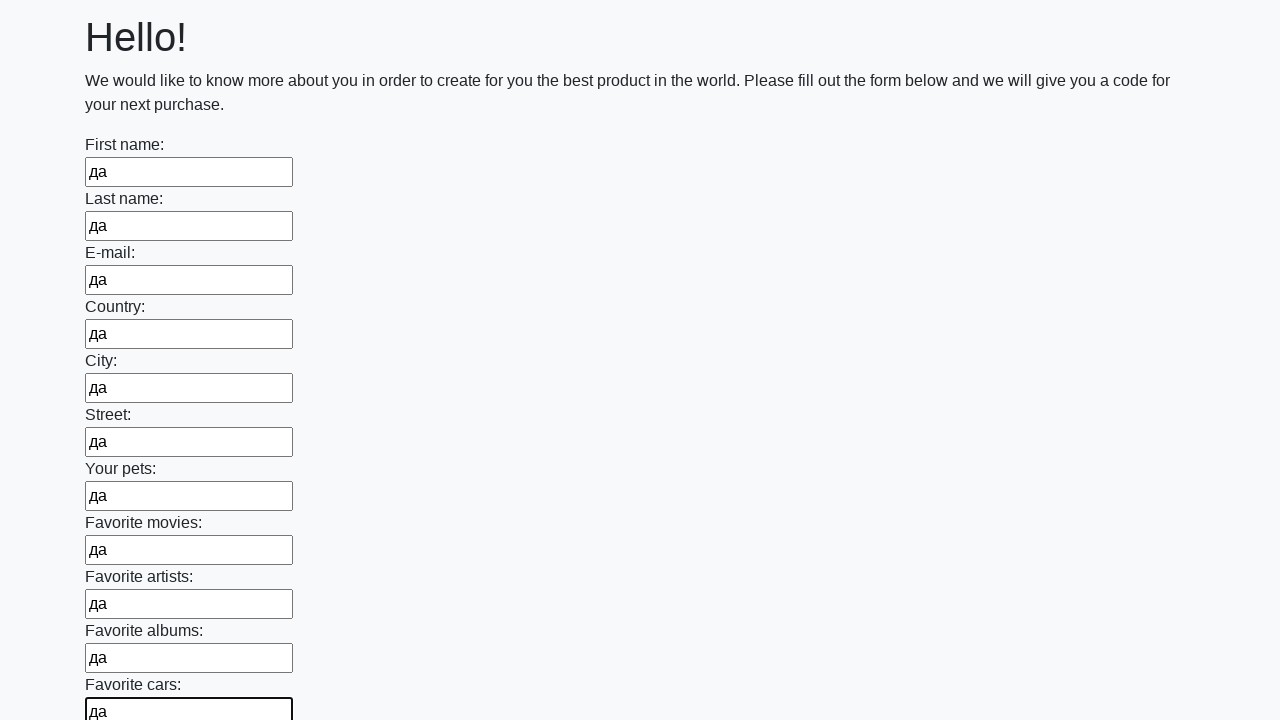

Filled an input field with text on input >> nth=11
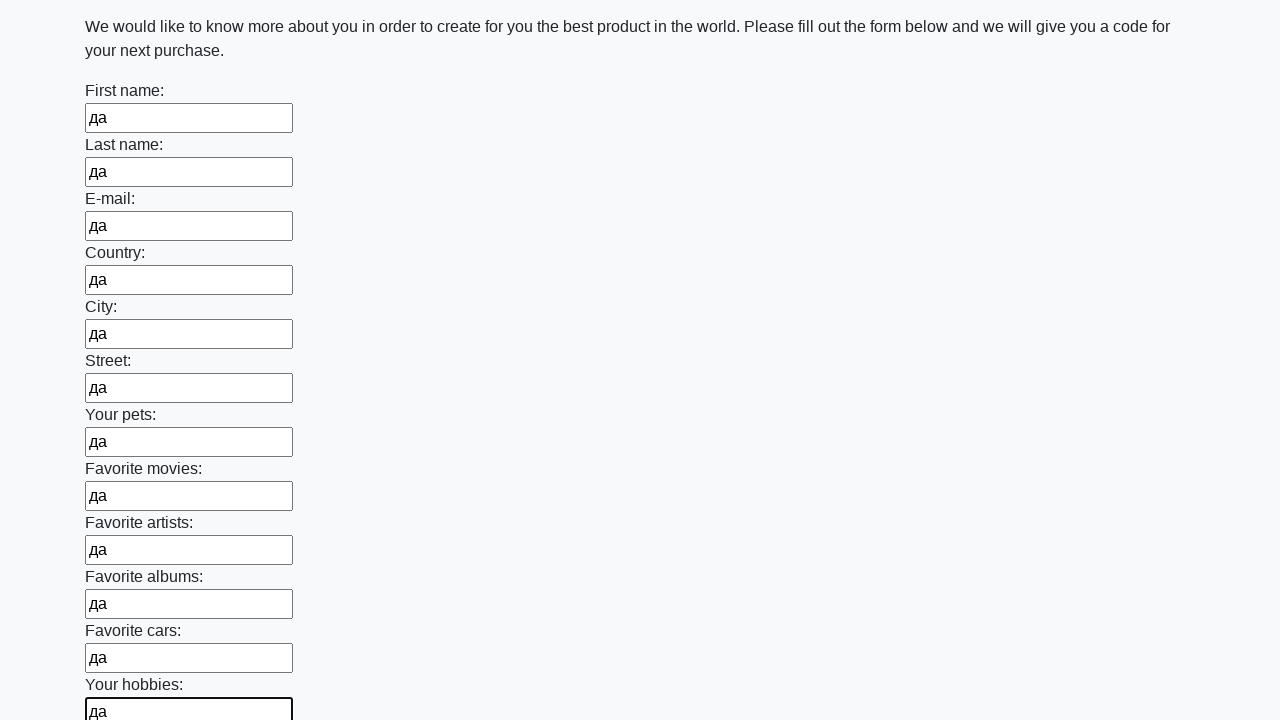

Filled an input field with text on input >> nth=12
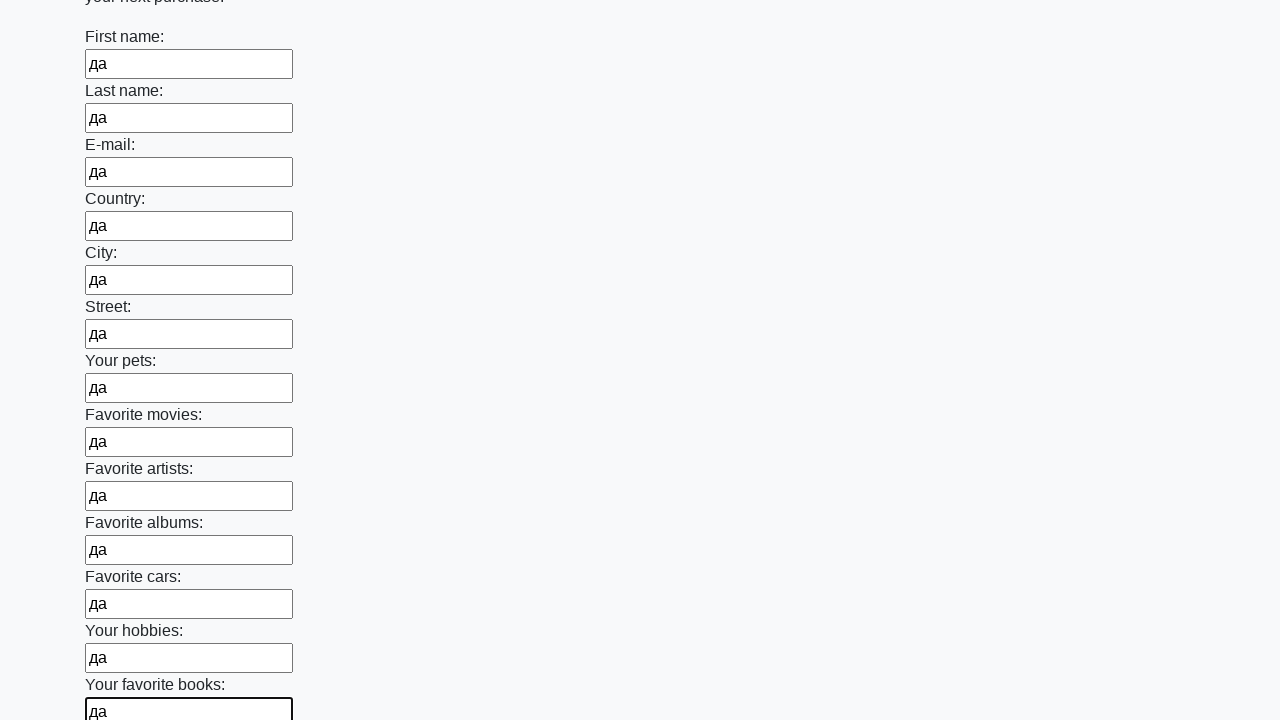

Filled an input field with text on input >> nth=13
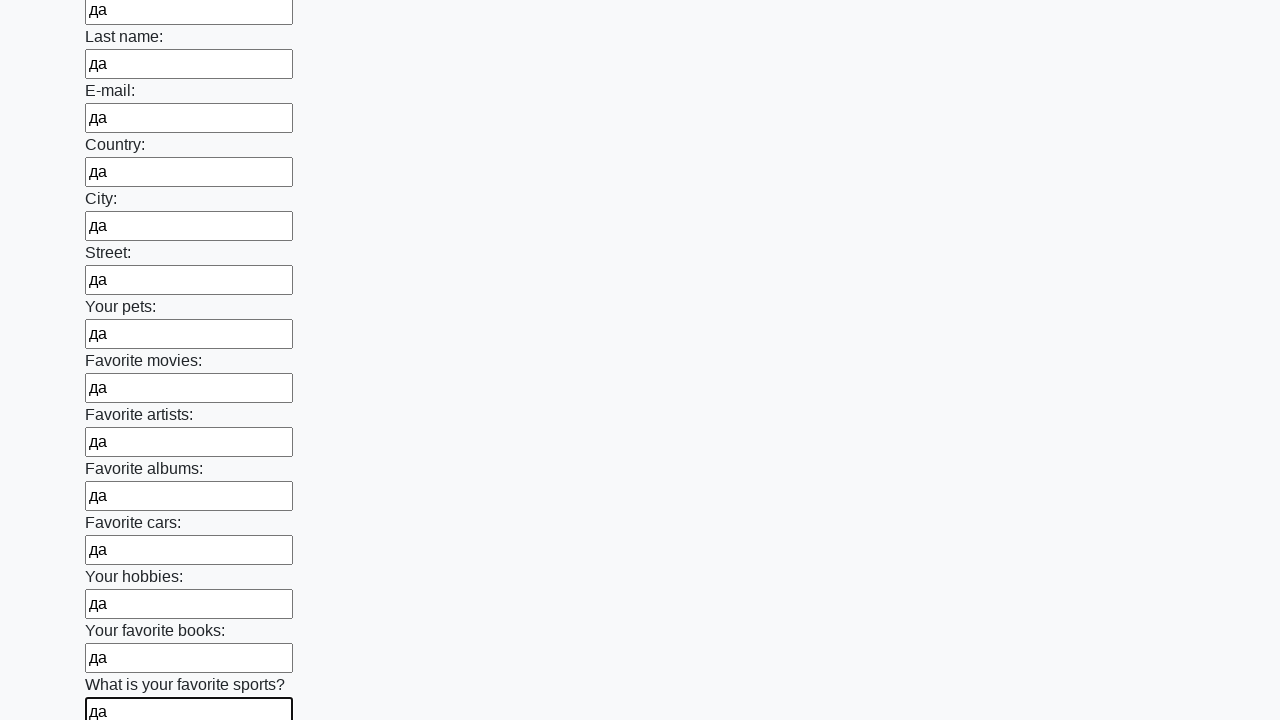

Filled an input field with text on input >> nth=14
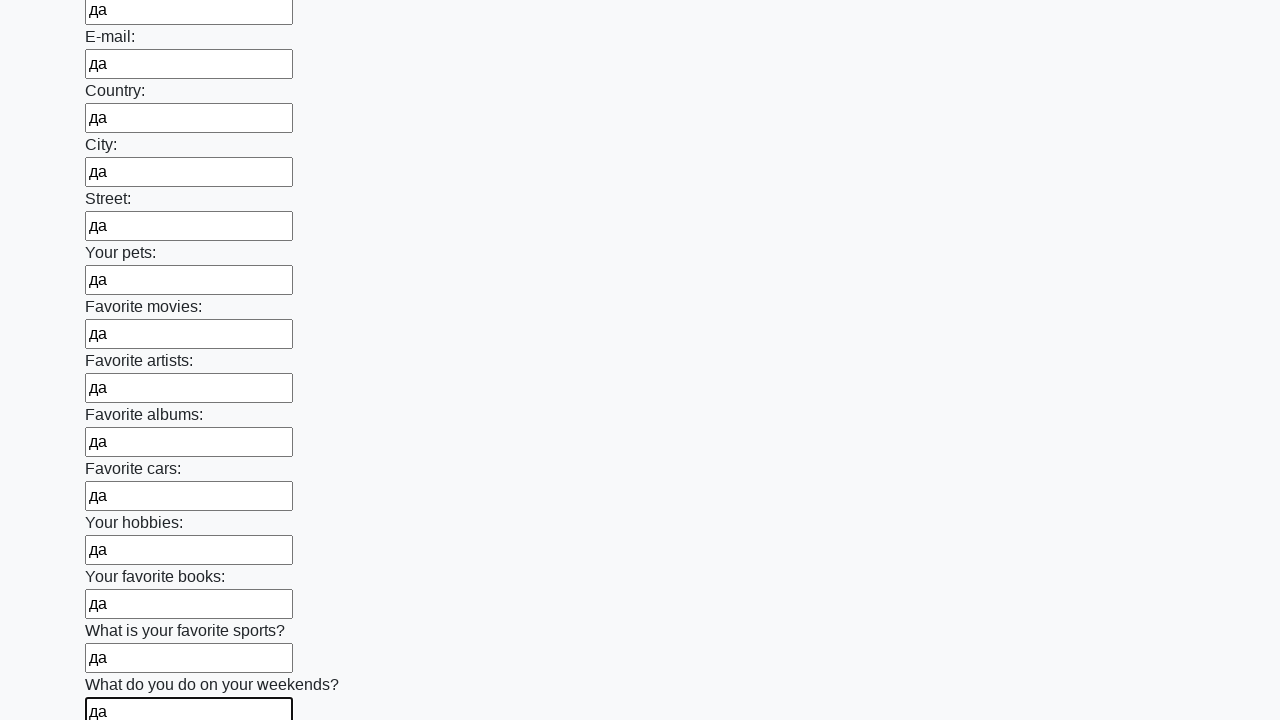

Filled an input field with text on input >> nth=15
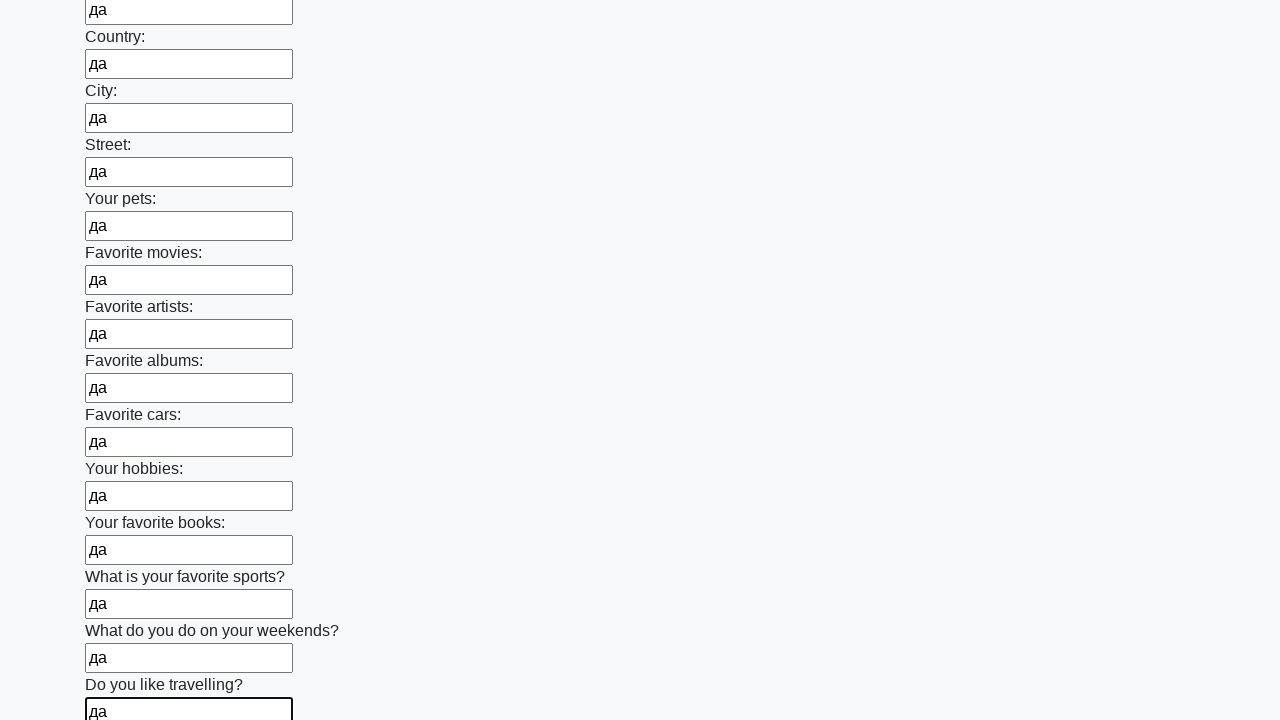

Filled an input field with text on input >> nth=16
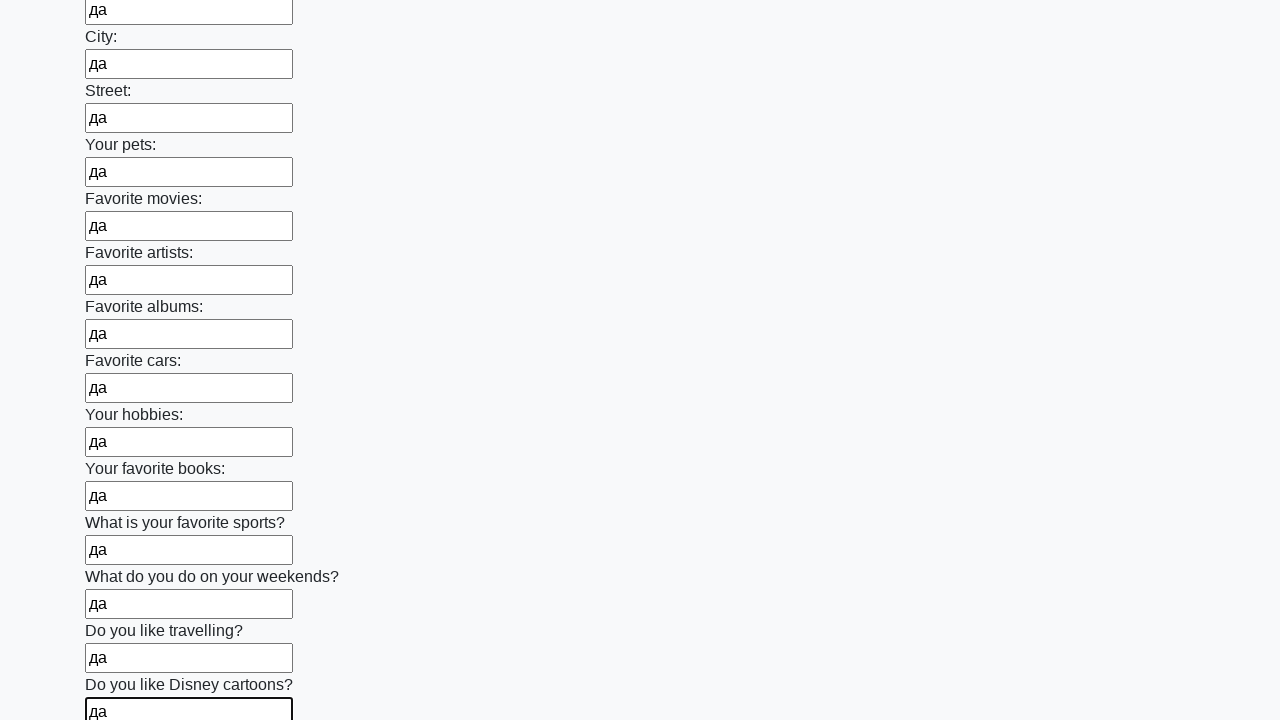

Filled an input field with text on input >> nth=17
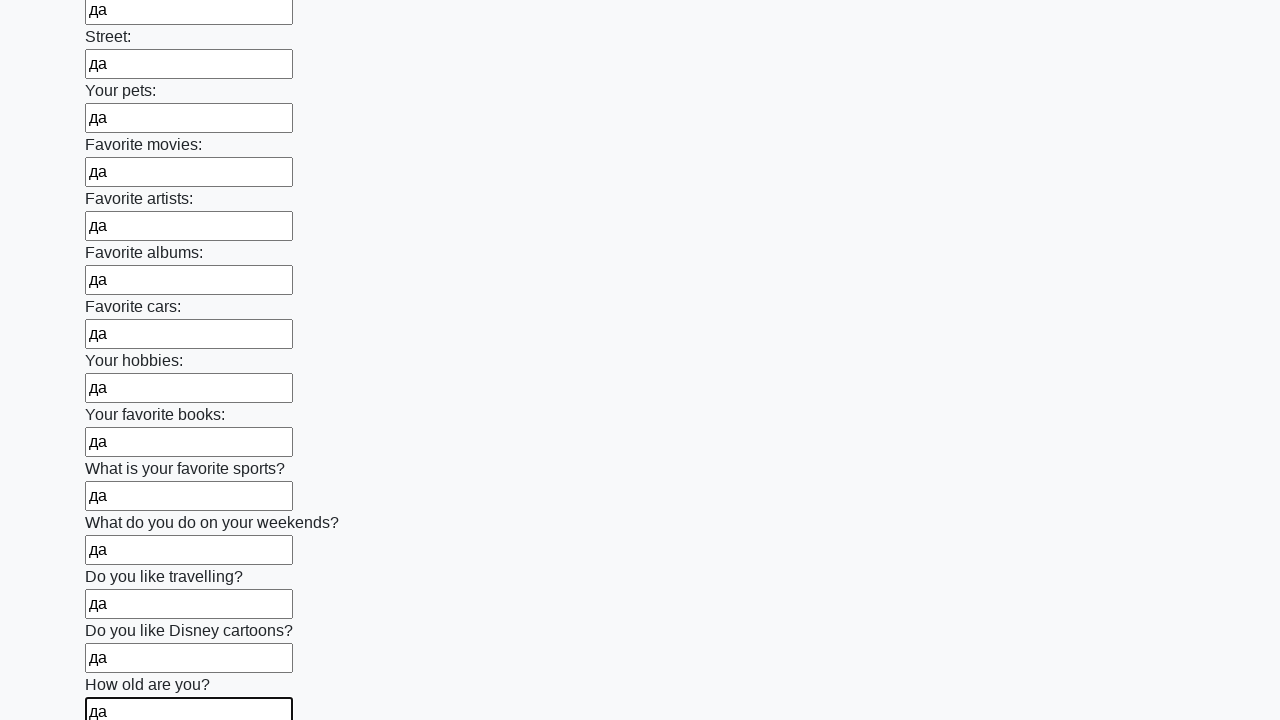

Filled an input field with text on input >> nth=18
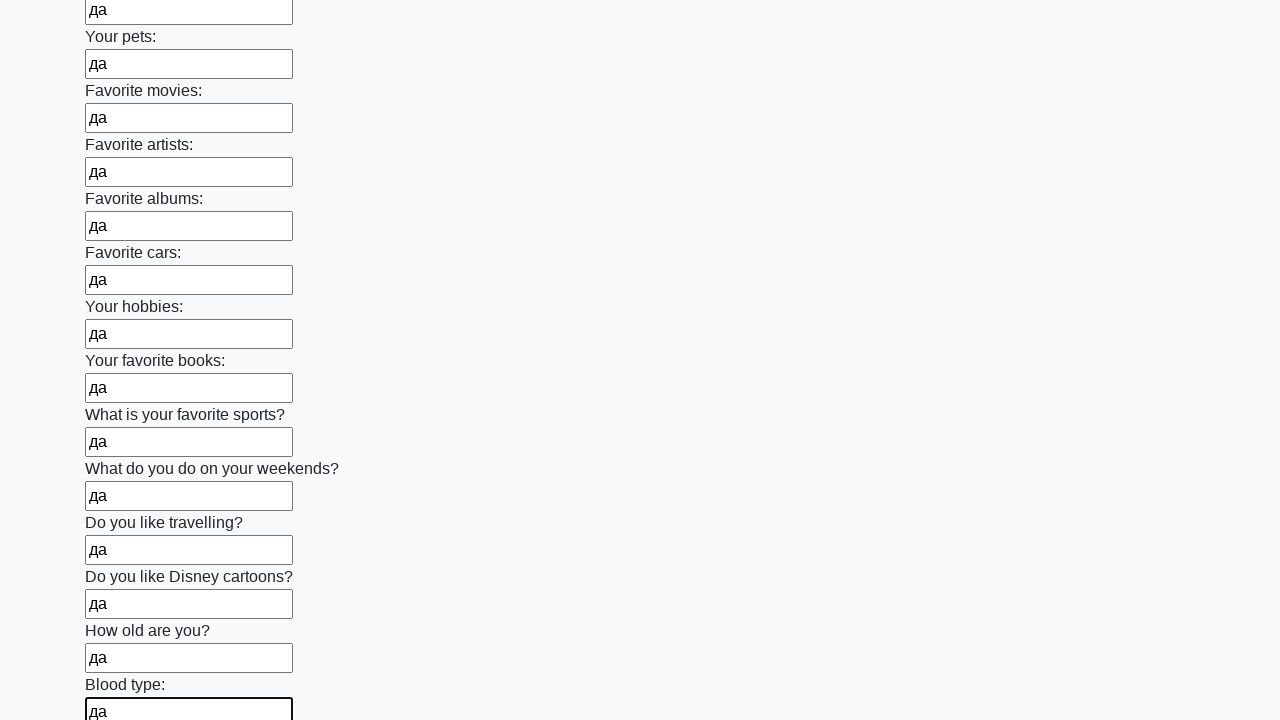

Filled an input field with text on input >> nth=19
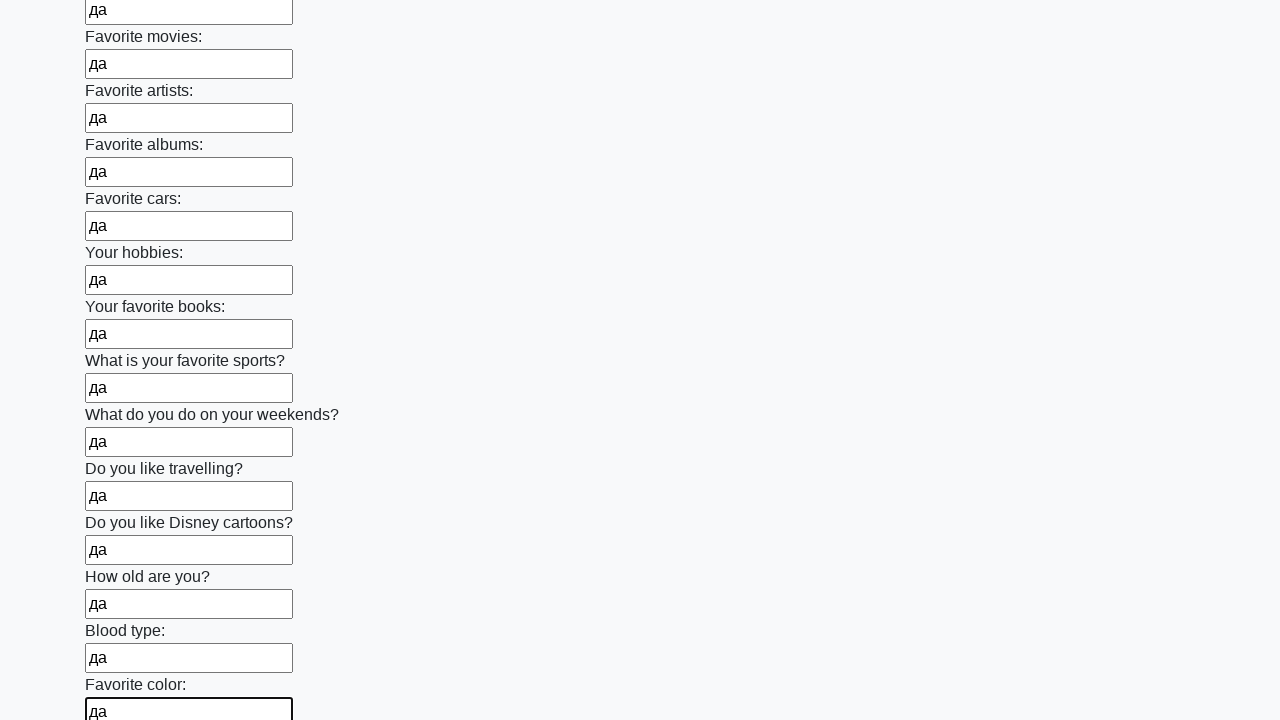

Filled an input field with text on input >> nth=20
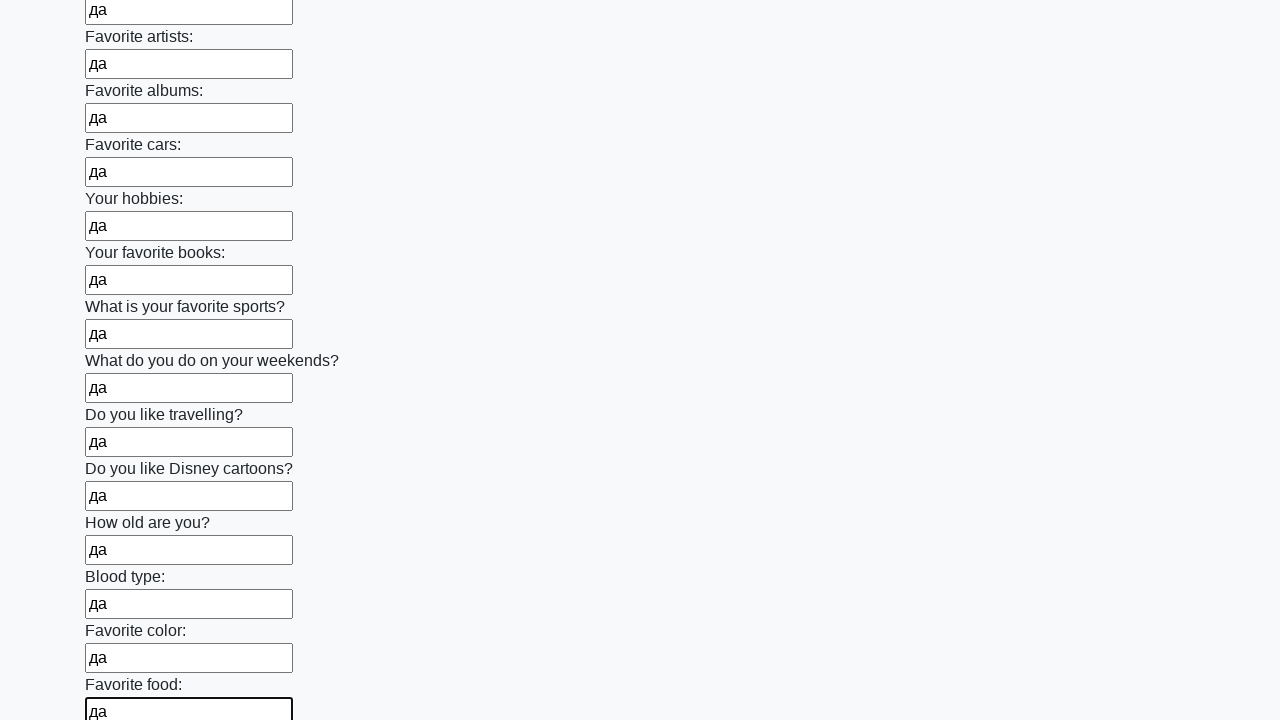

Filled an input field with text on input >> nth=21
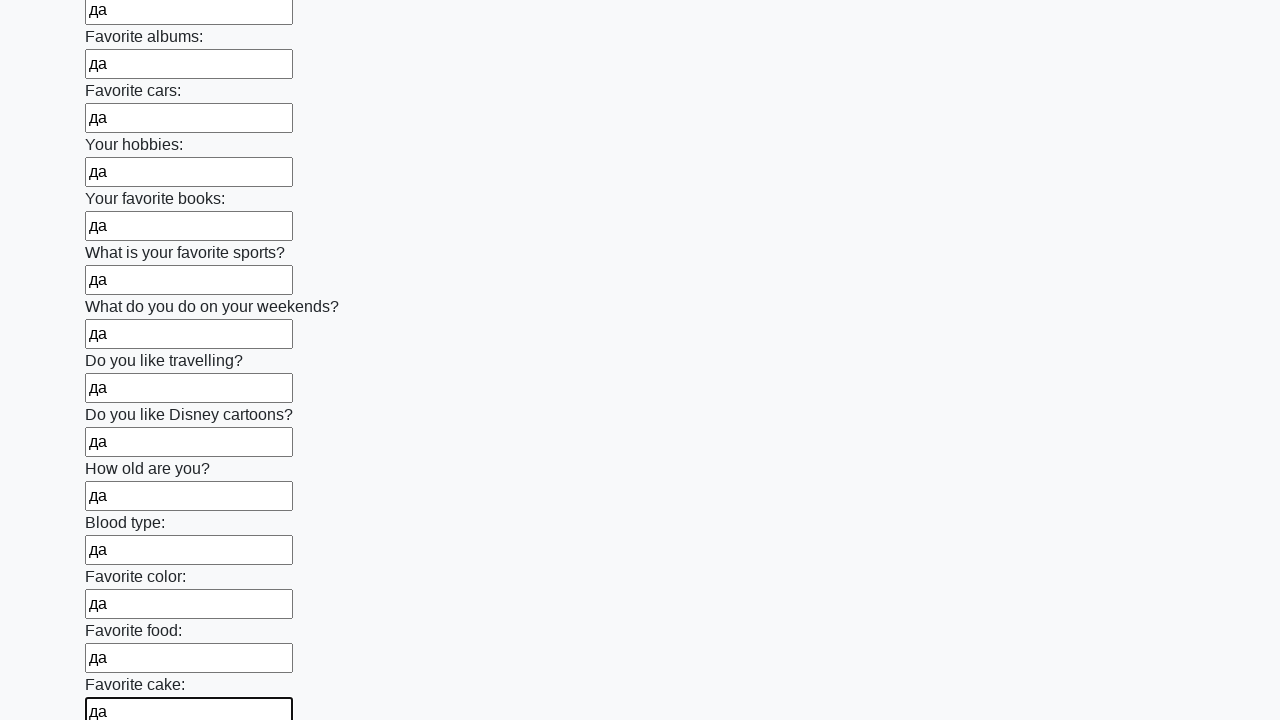

Filled an input field with text on input >> nth=22
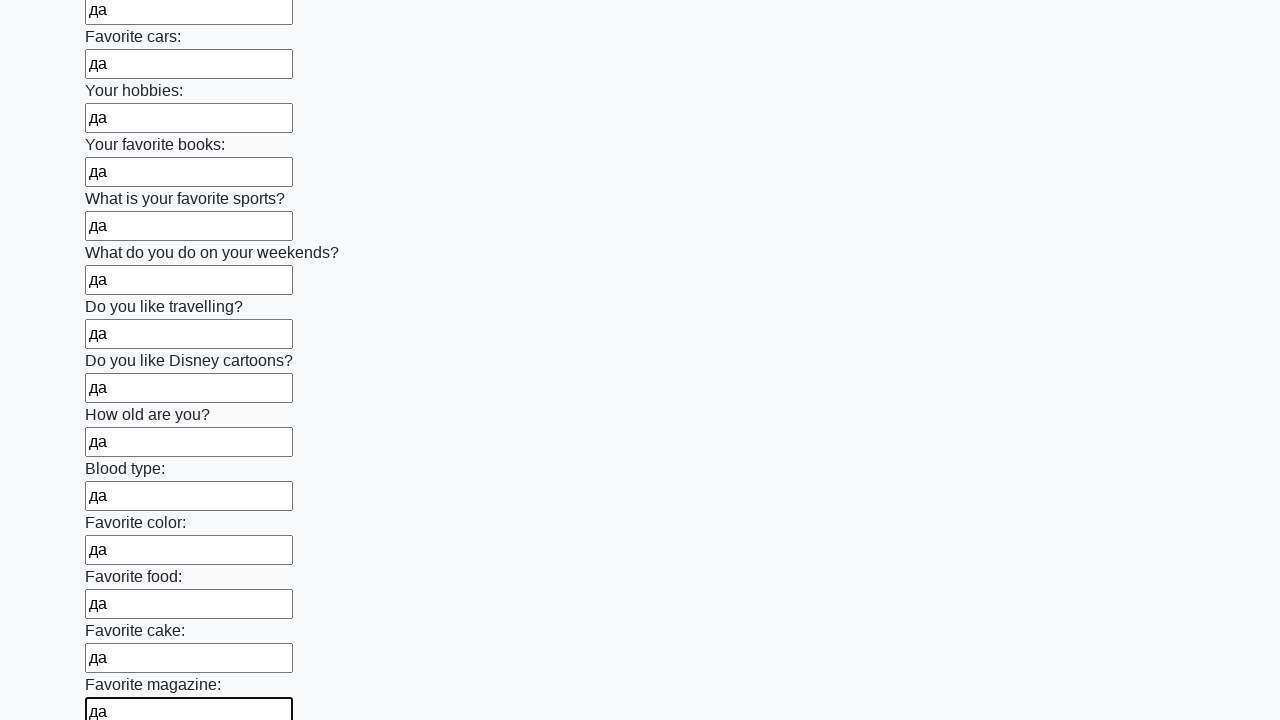

Filled an input field with text on input >> nth=23
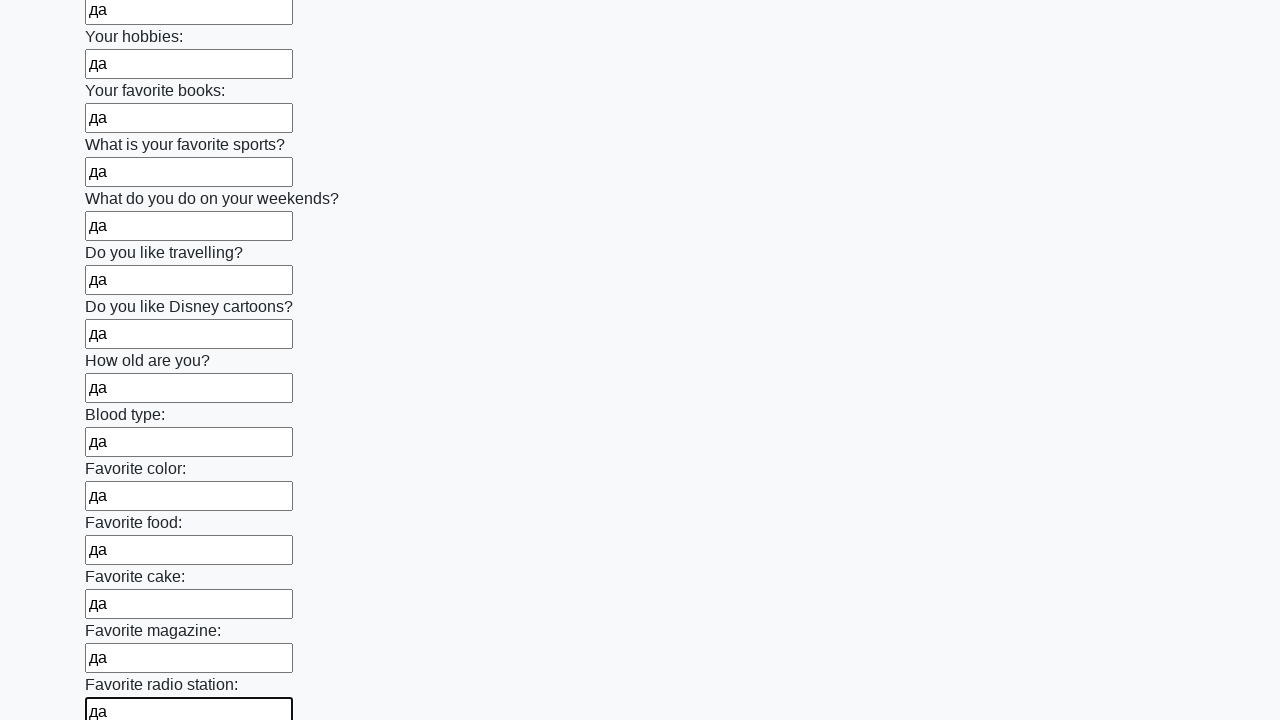

Filled an input field with text on input >> nth=24
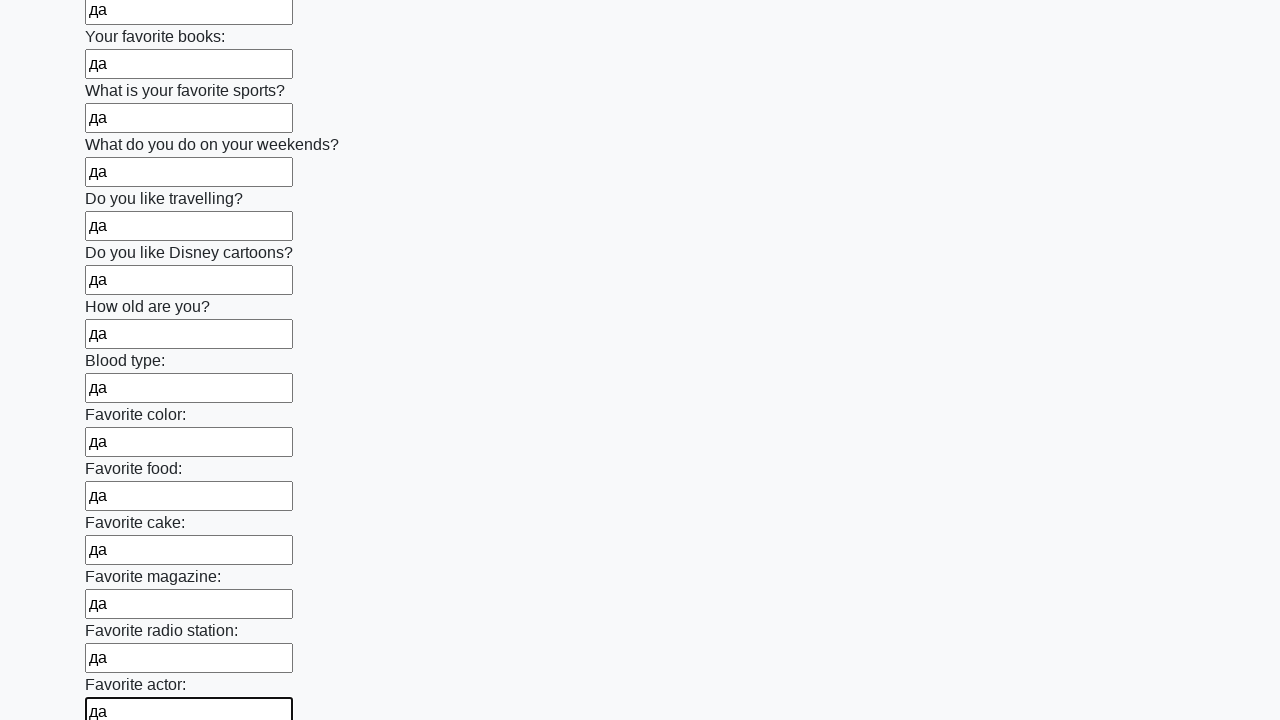

Filled an input field with text on input >> nth=25
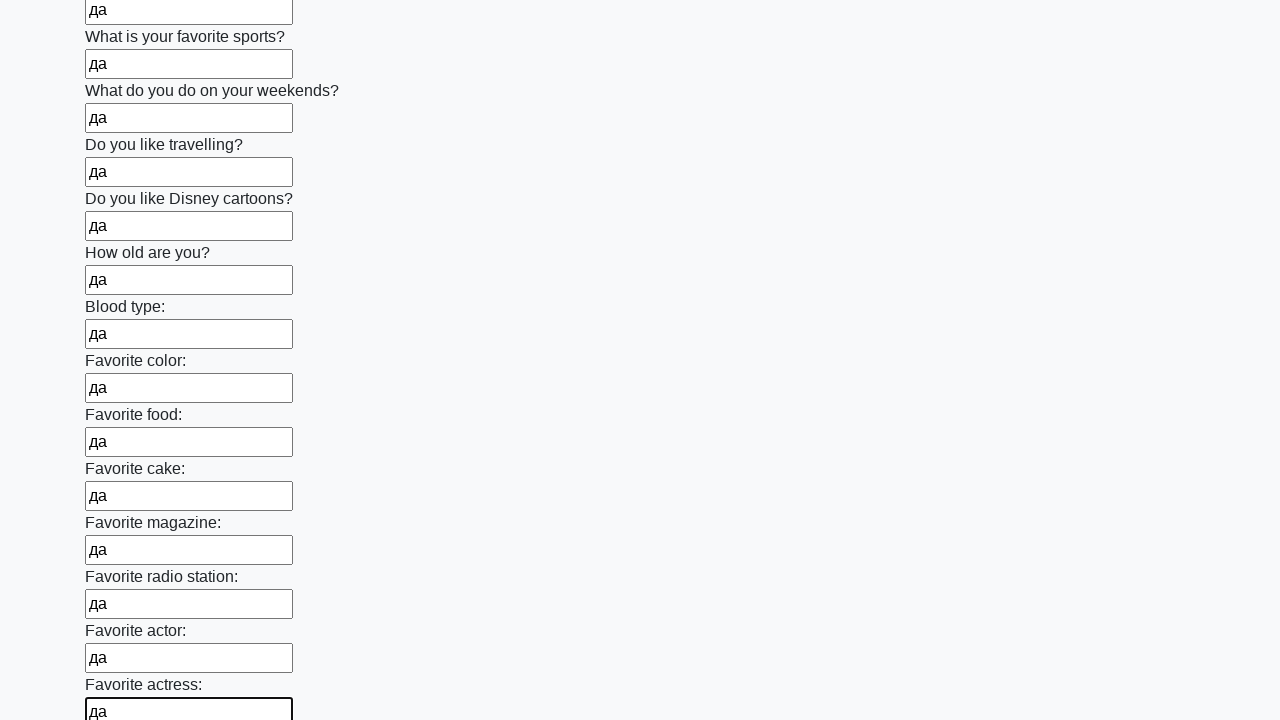

Filled an input field with text on input >> nth=26
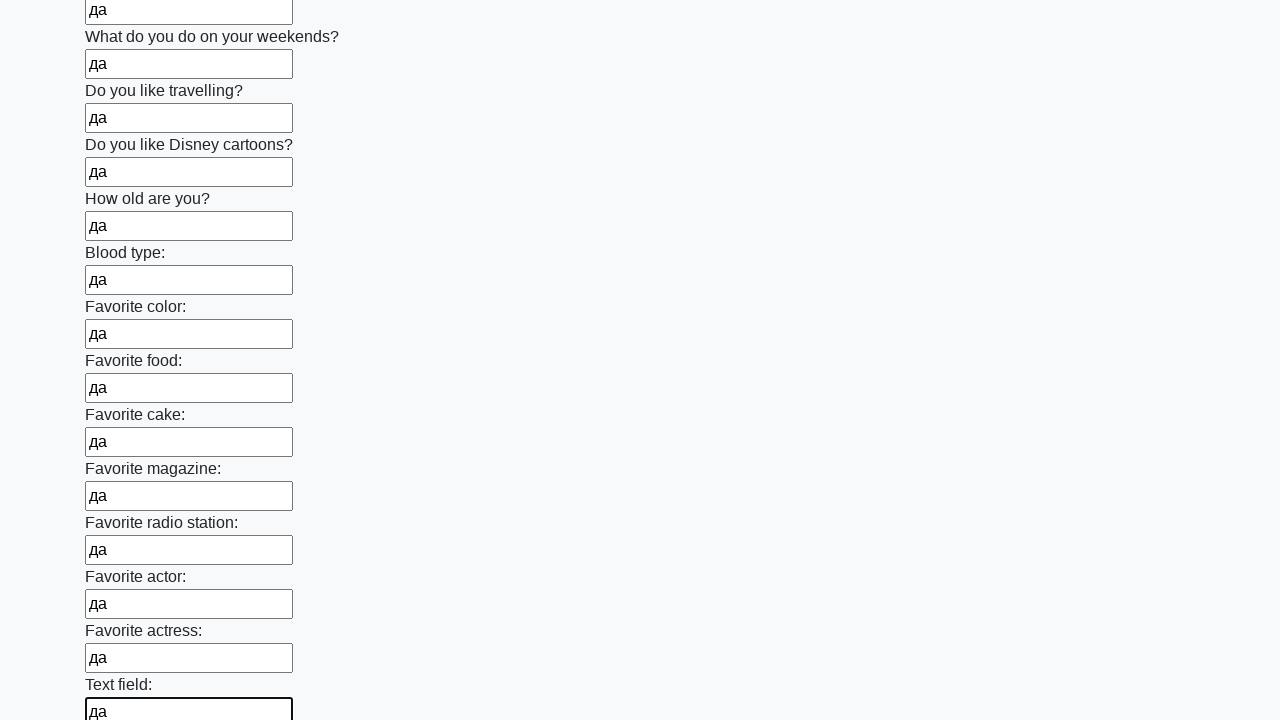

Filled an input field with text on input >> nth=27
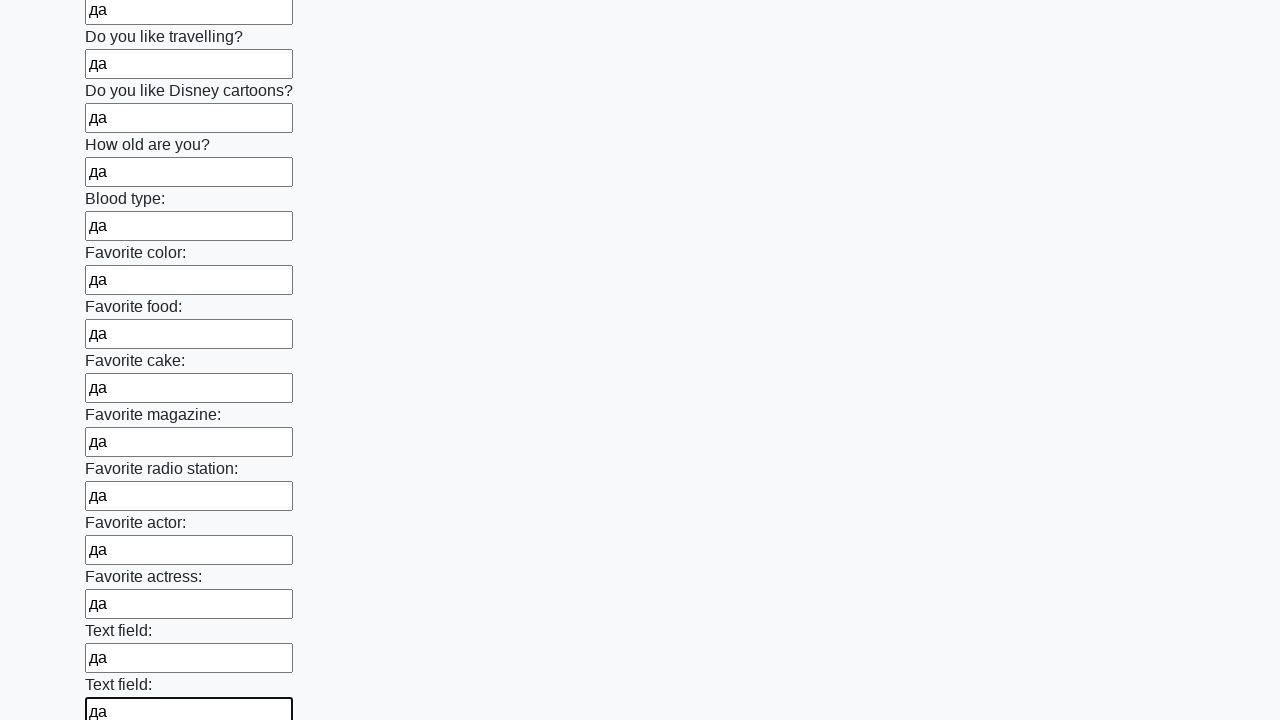

Filled an input field with text on input >> nth=28
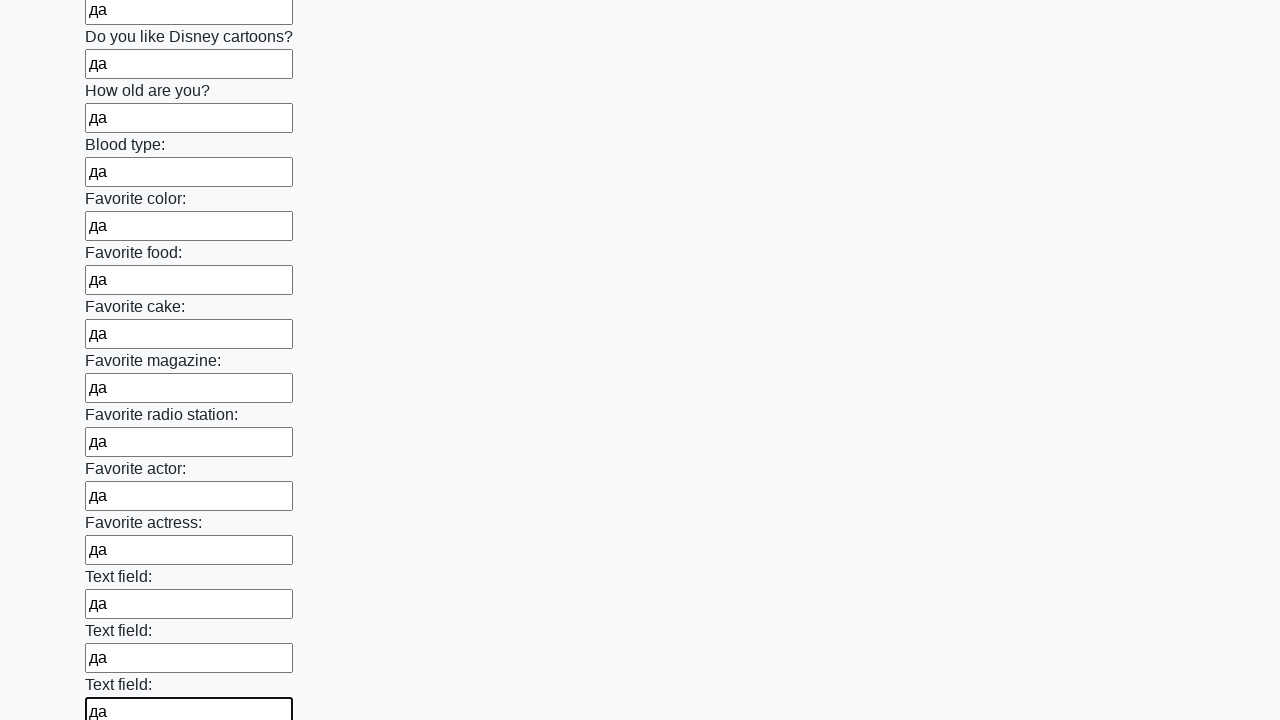

Filled an input field with text on input >> nth=29
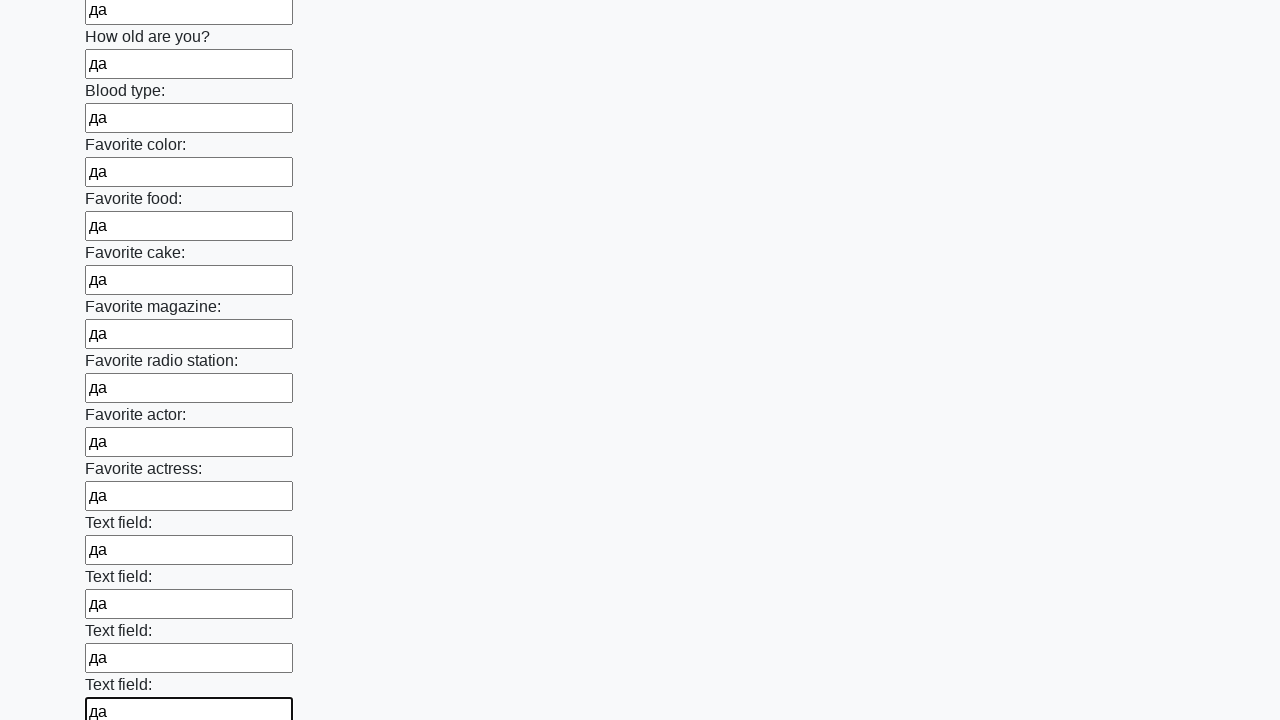

Filled an input field with text on input >> nth=30
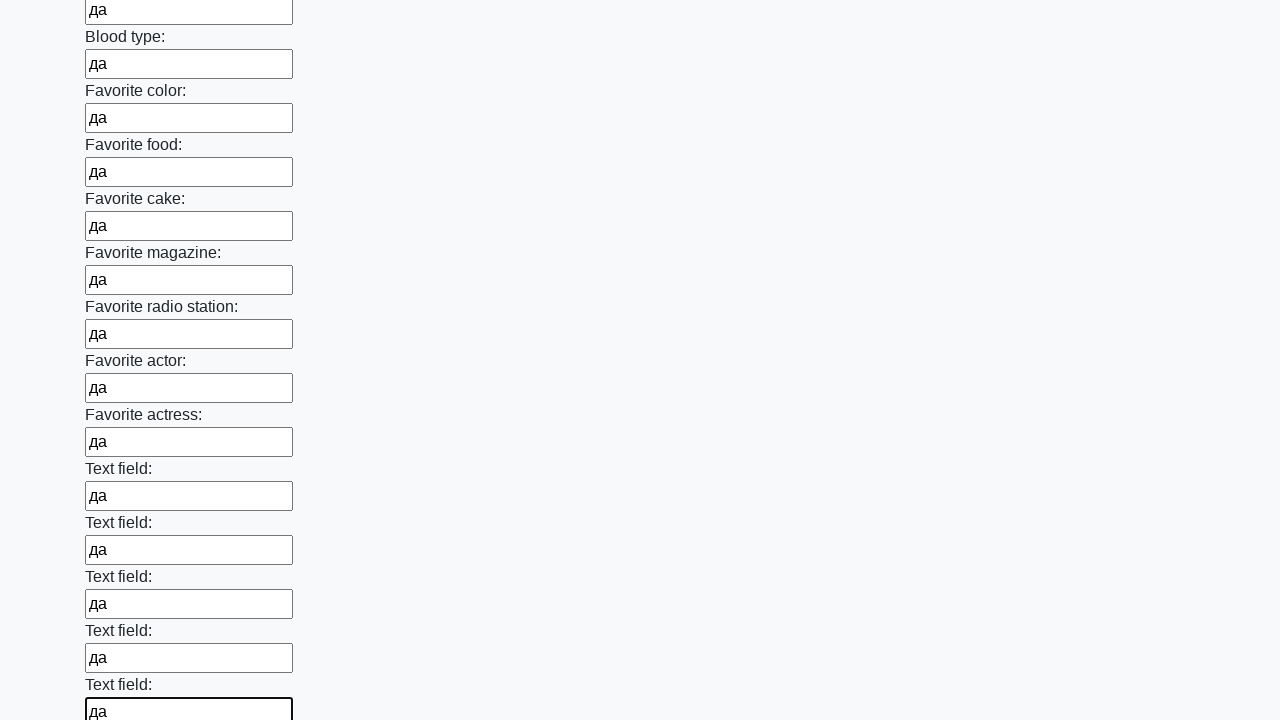

Filled an input field with text on input >> nth=31
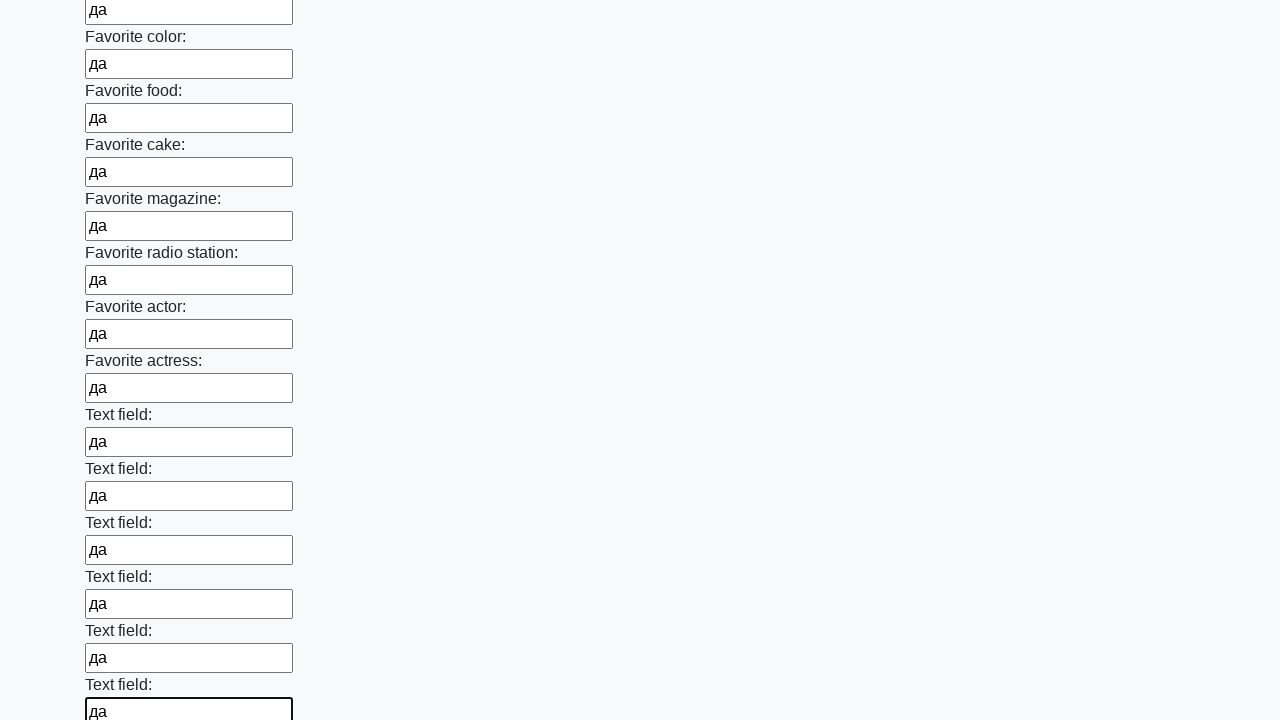

Filled an input field with text on input >> nth=32
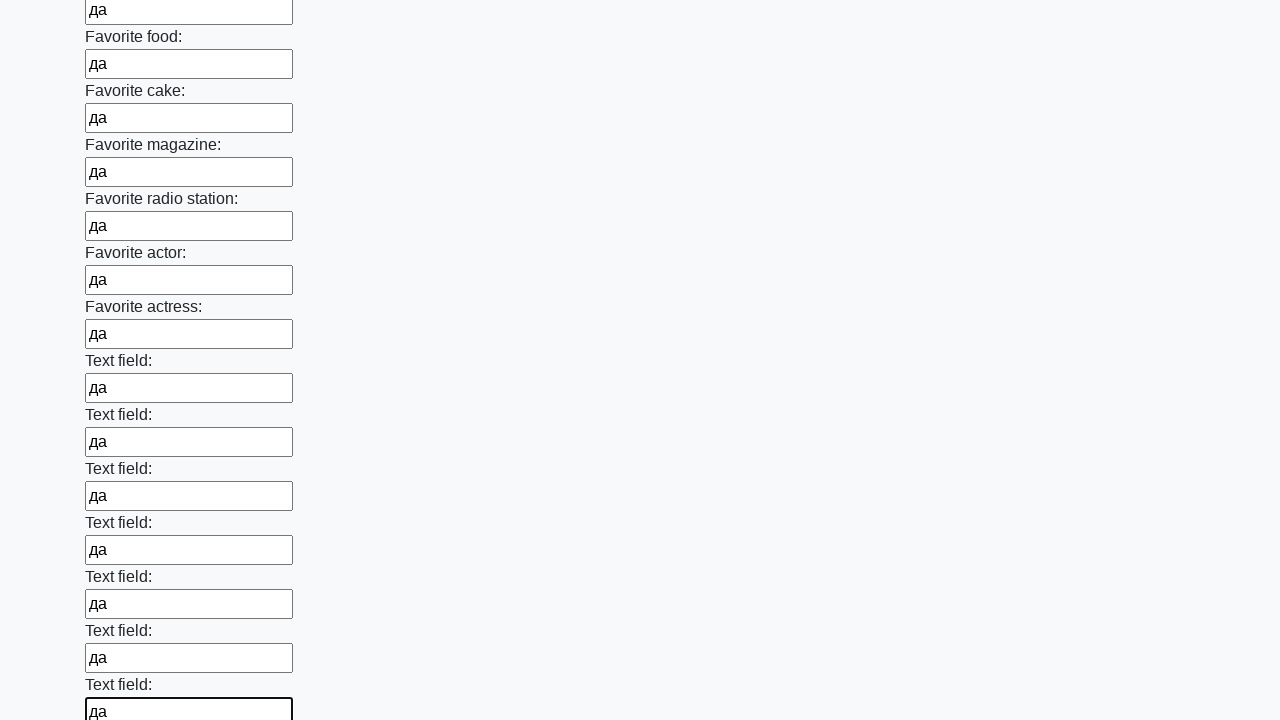

Filled an input field with text on input >> nth=33
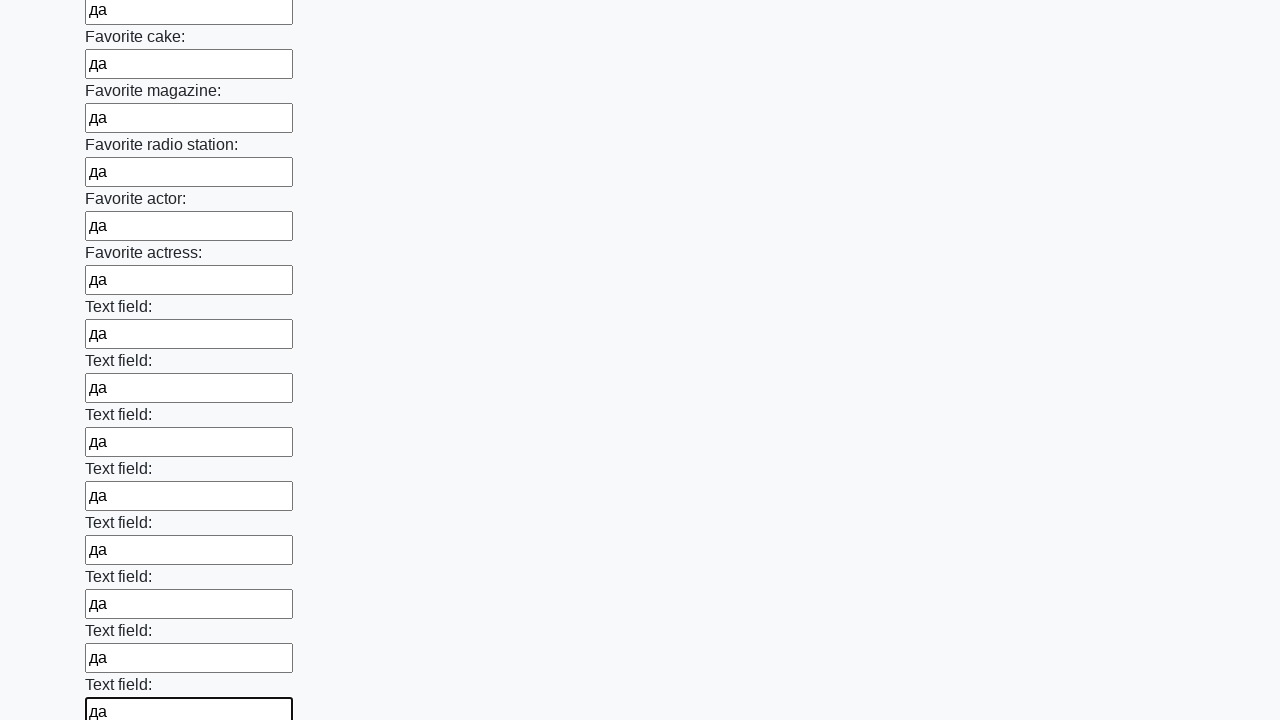

Filled an input field with text on input >> nth=34
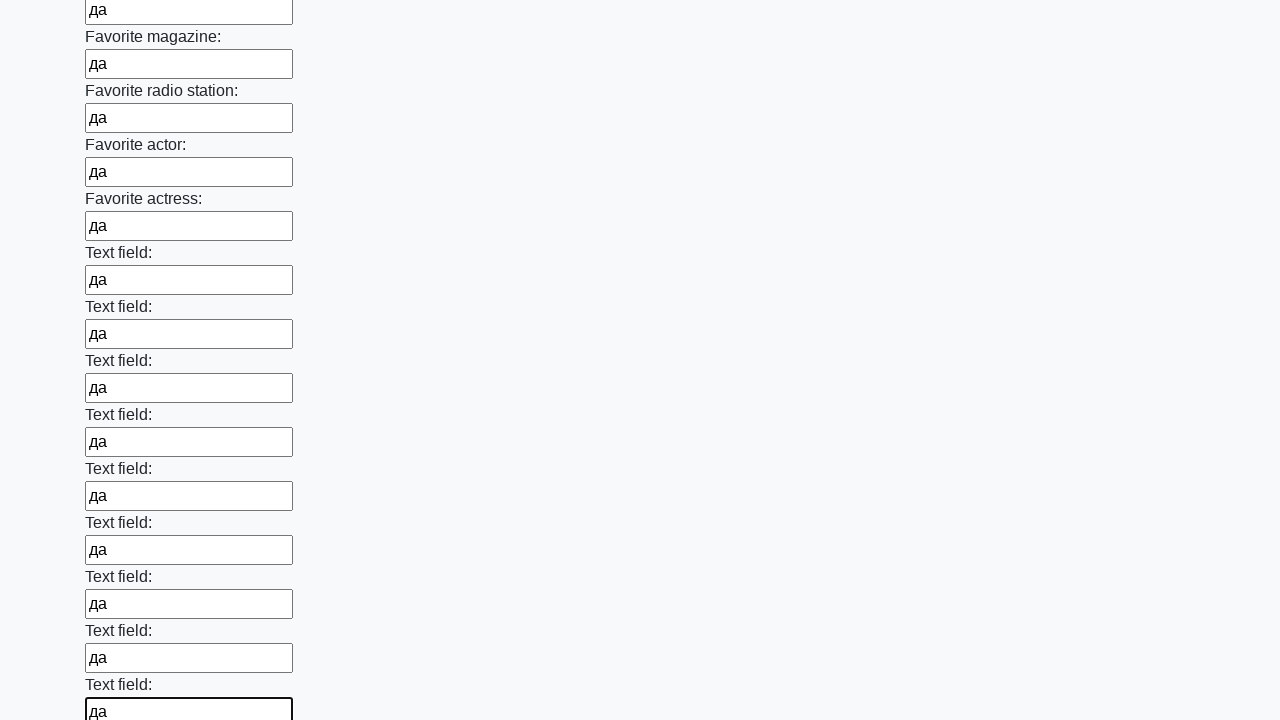

Filled an input field with text on input >> nth=35
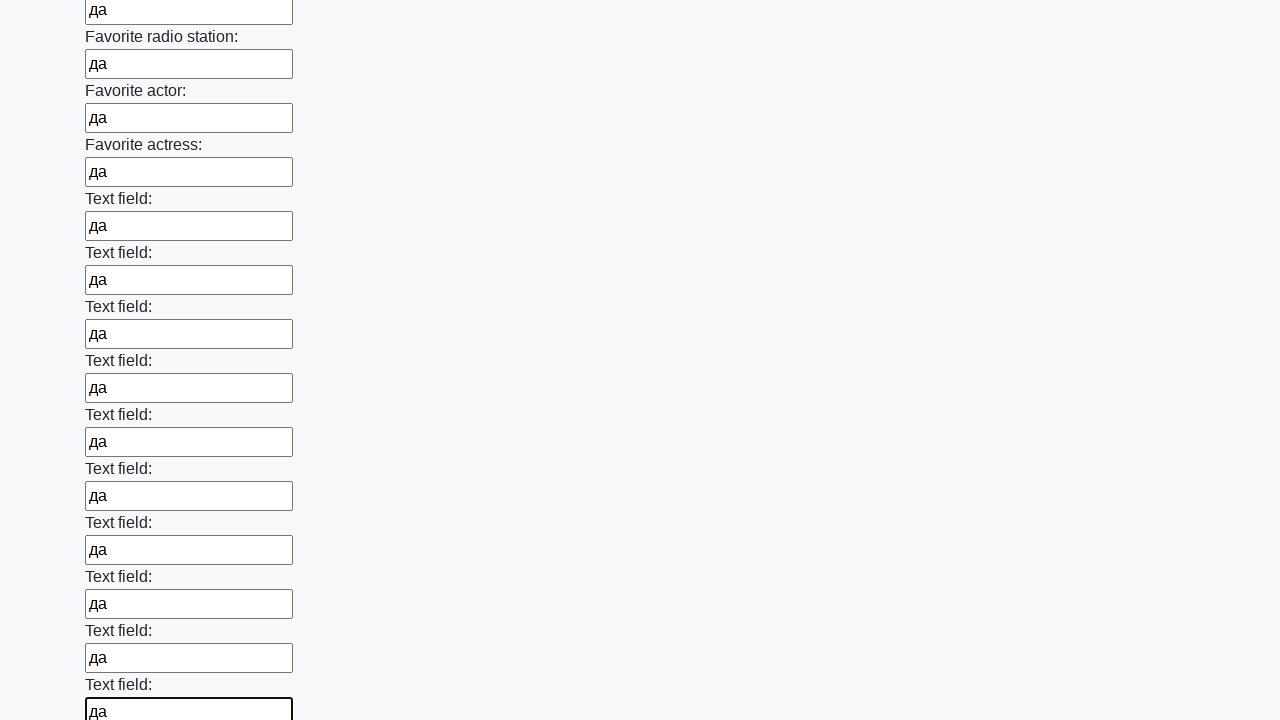

Filled an input field with text on input >> nth=36
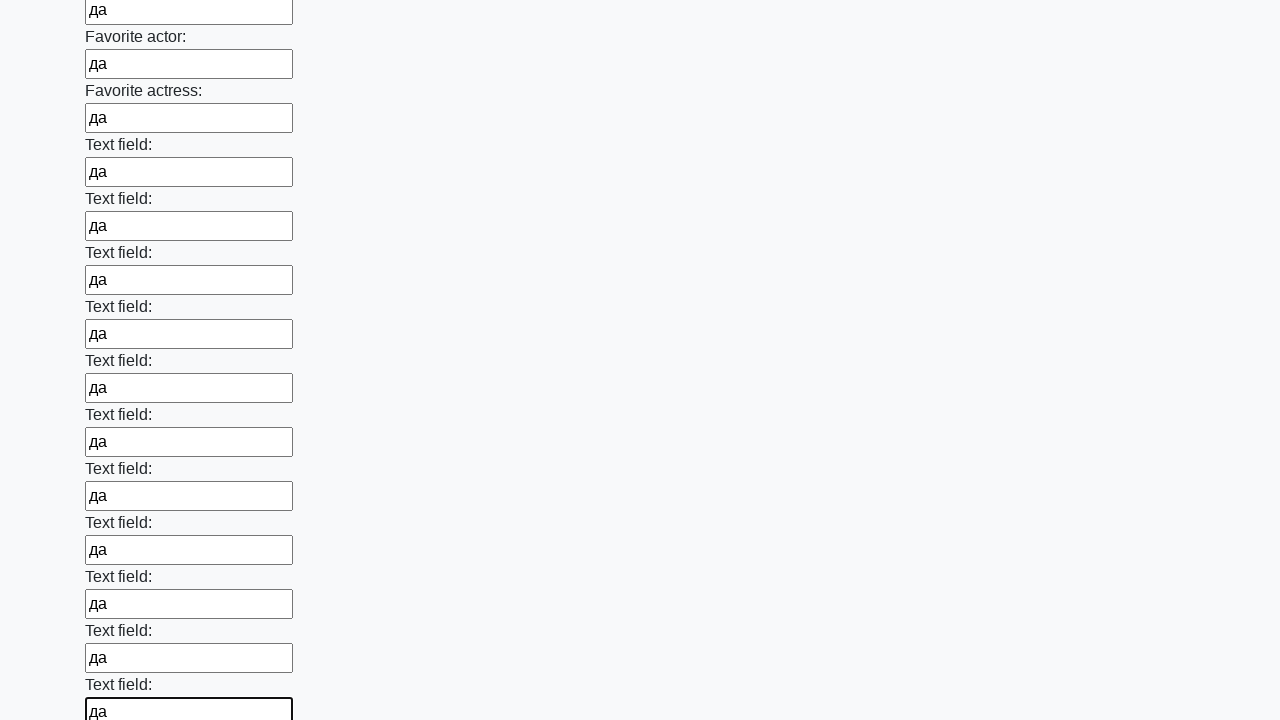

Filled an input field with text on input >> nth=37
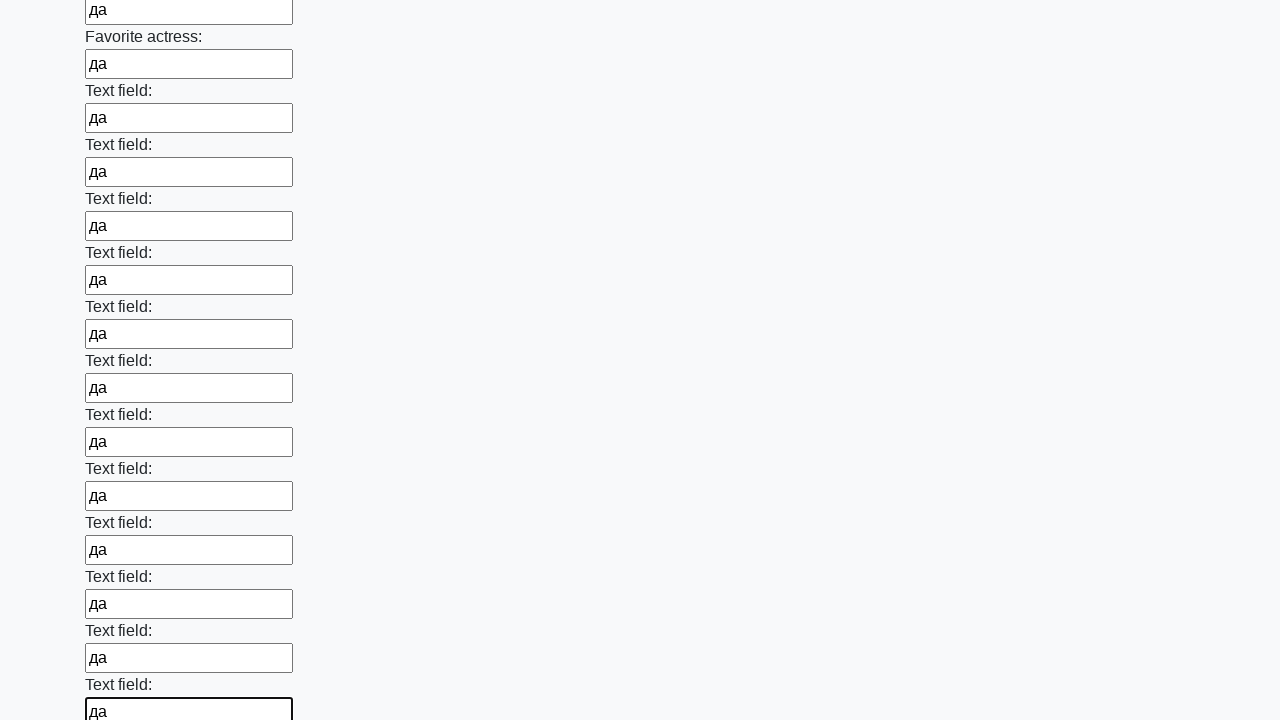

Filled an input field with text on input >> nth=38
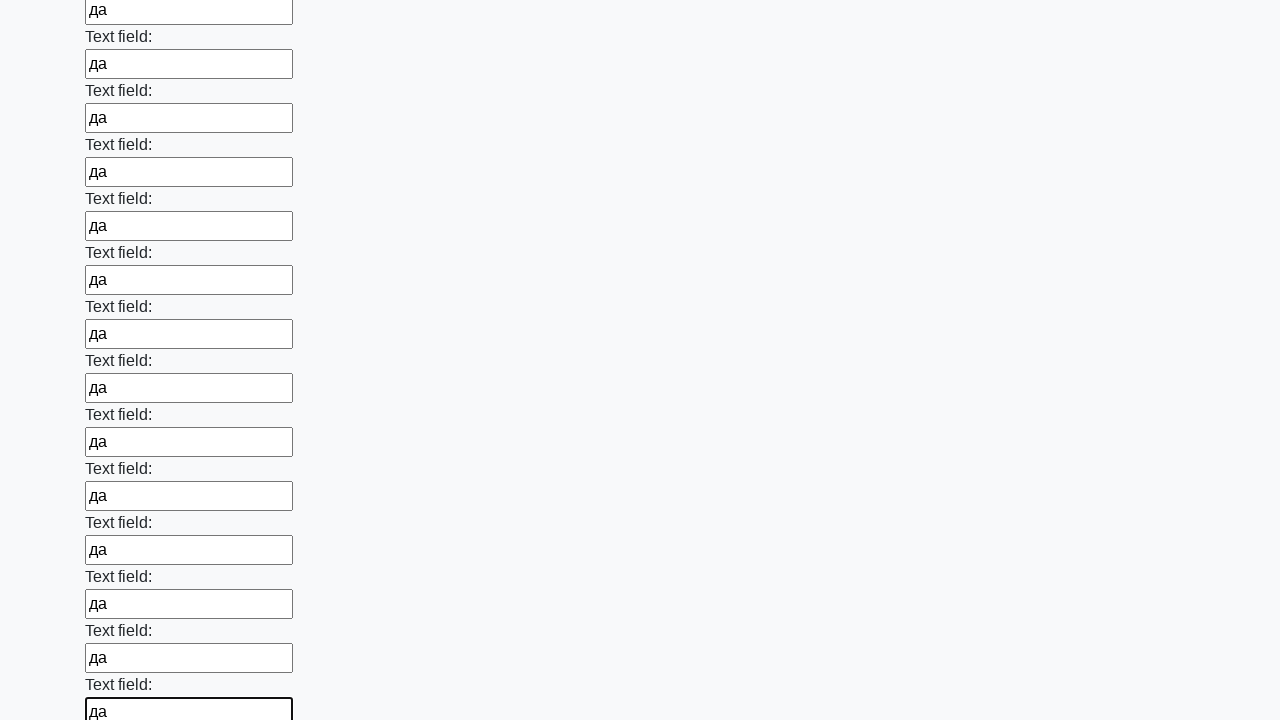

Filled an input field with text on input >> nth=39
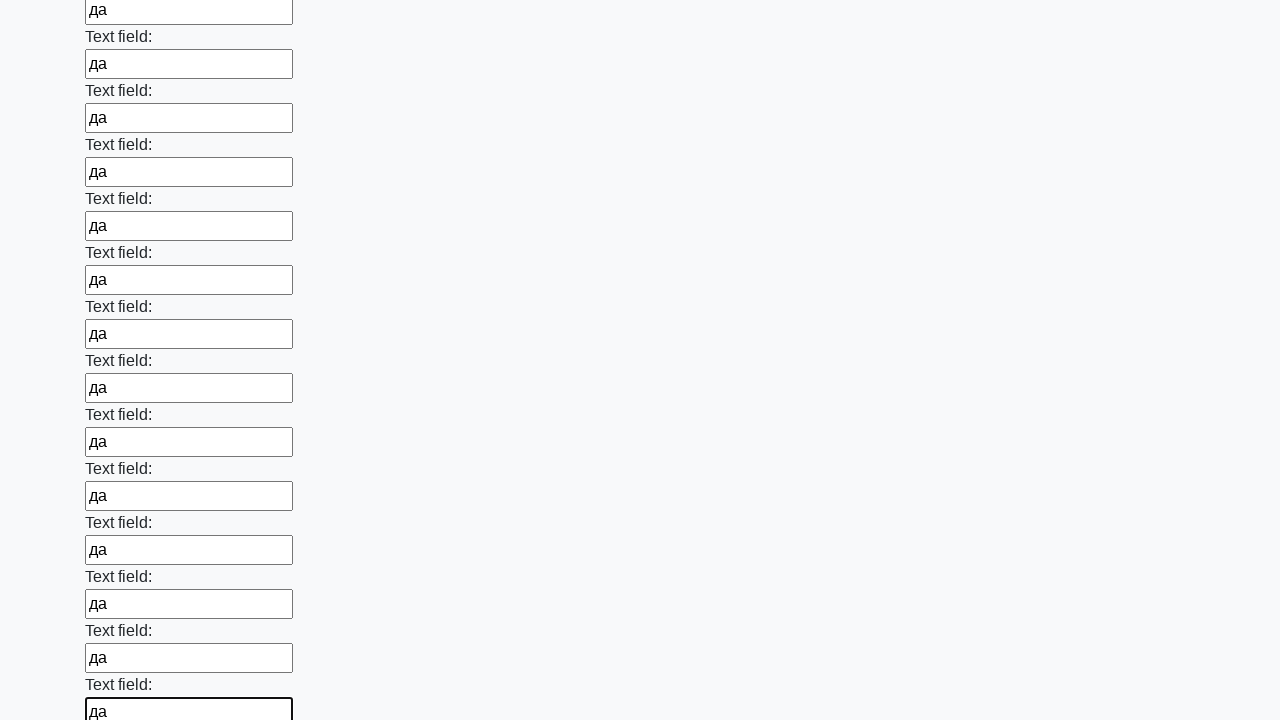

Filled an input field with text on input >> nth=40
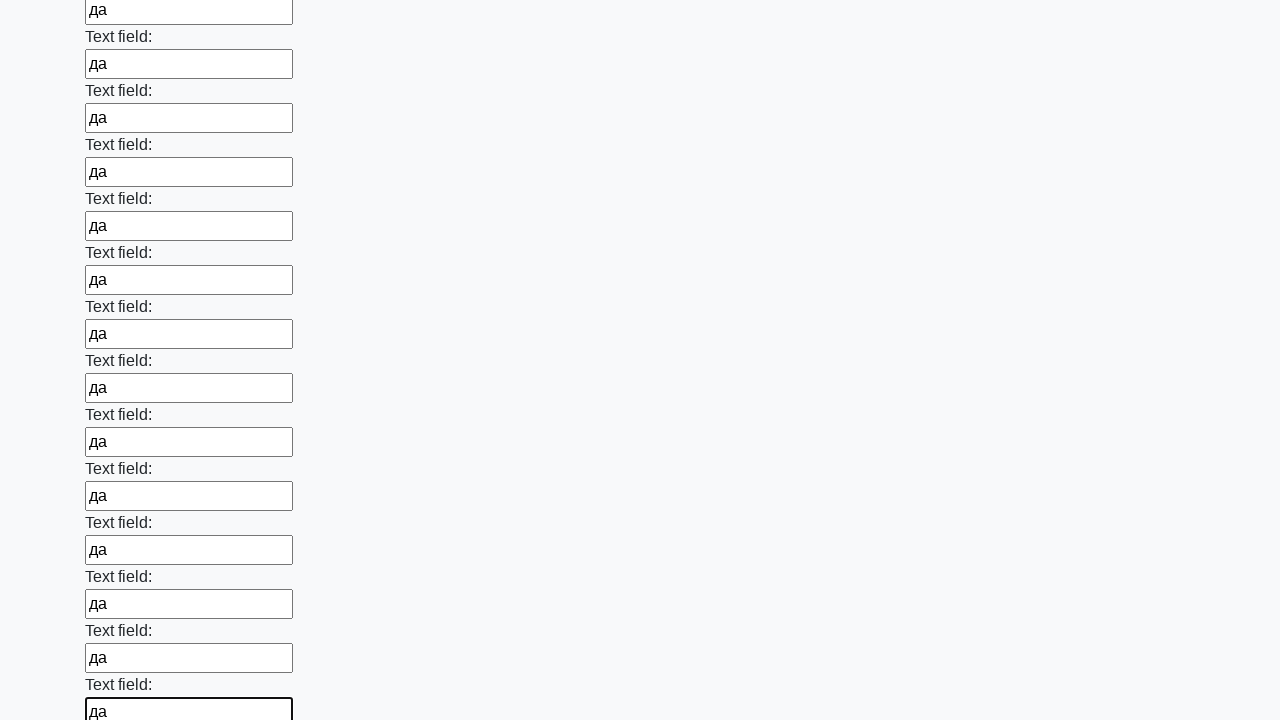

Filled an input field with text on input >> nth=41
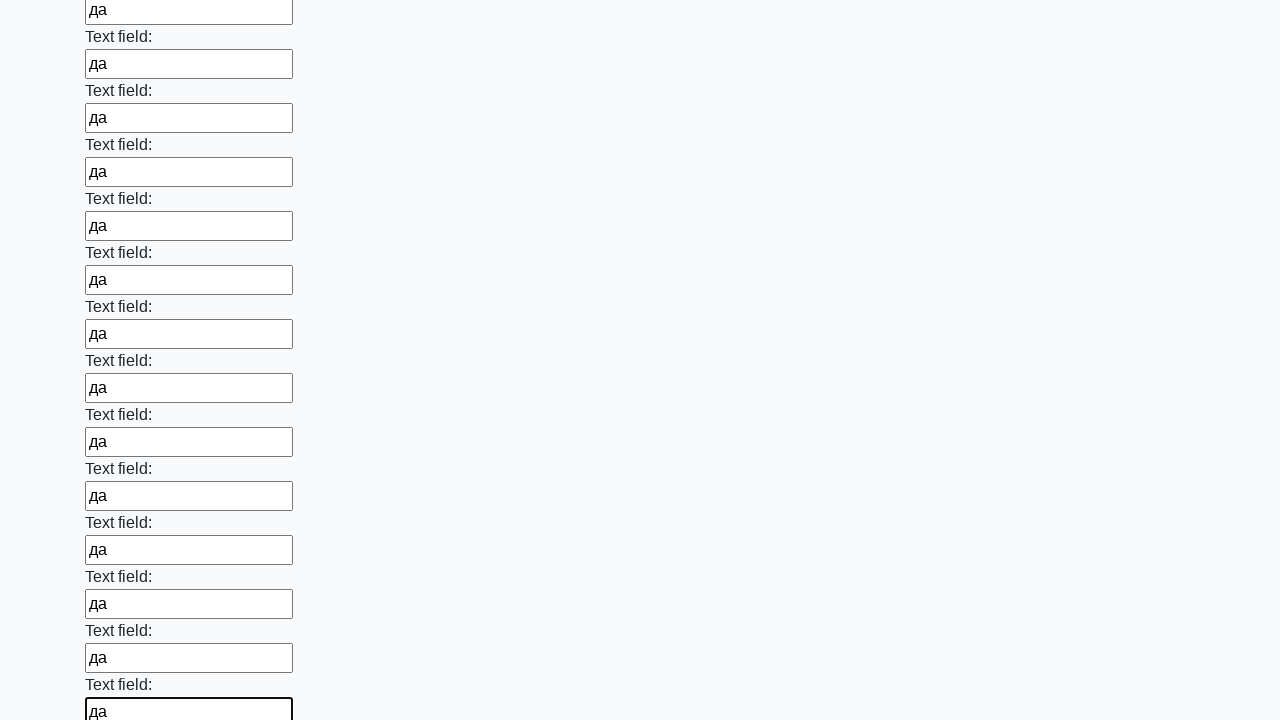

Filled an input field with text on input >> nth=42
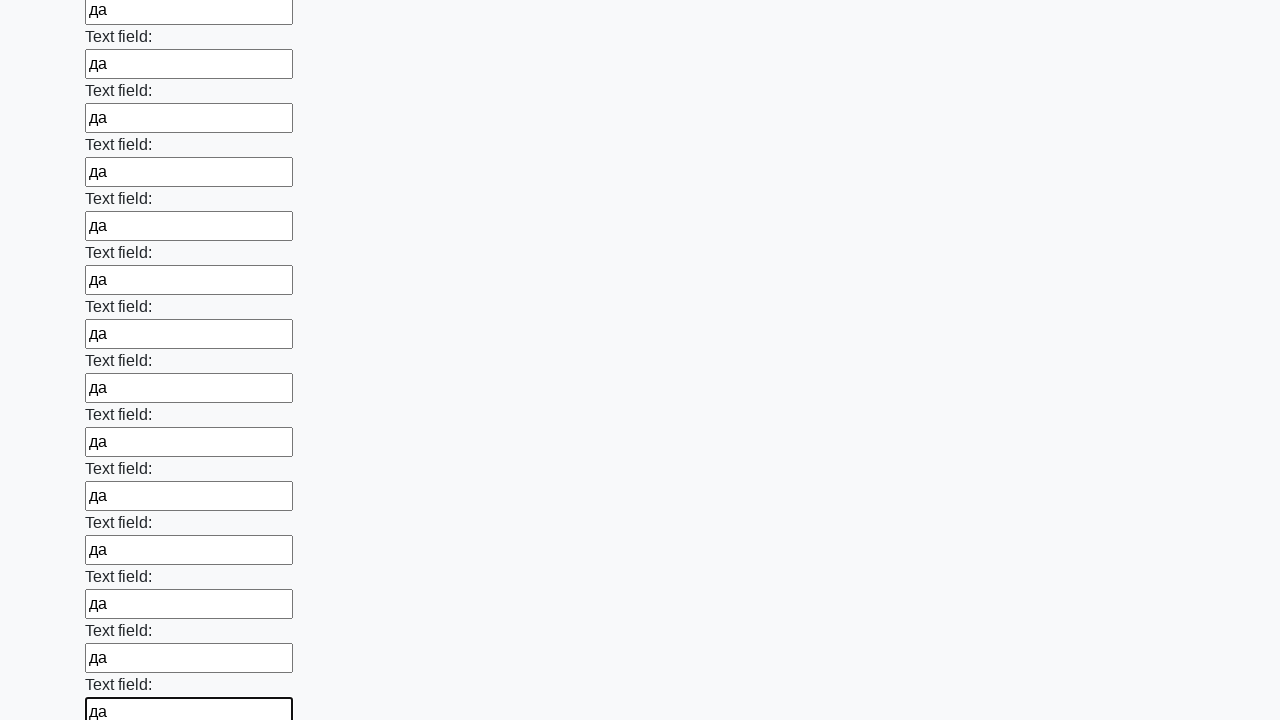

Filled an input field with text on input >> nth=43
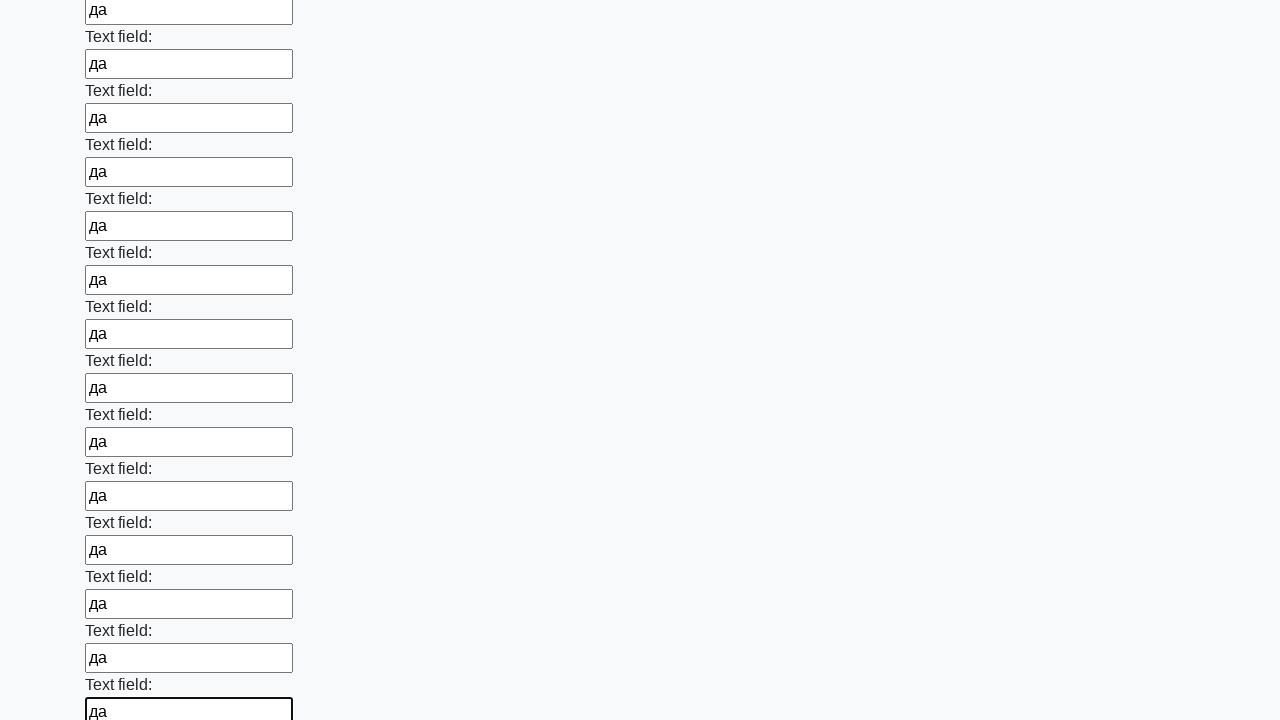

Filled an input field with text on input >> nth=44
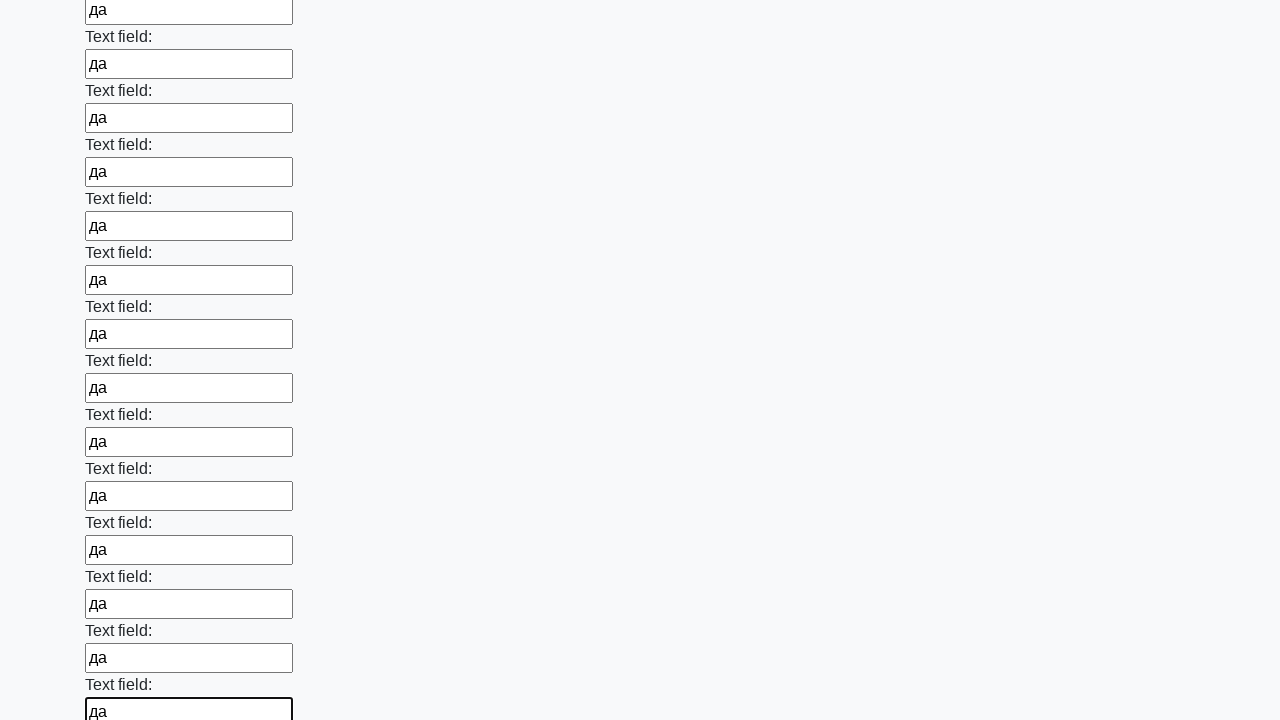

Filled an input field with text on input >> nth=45
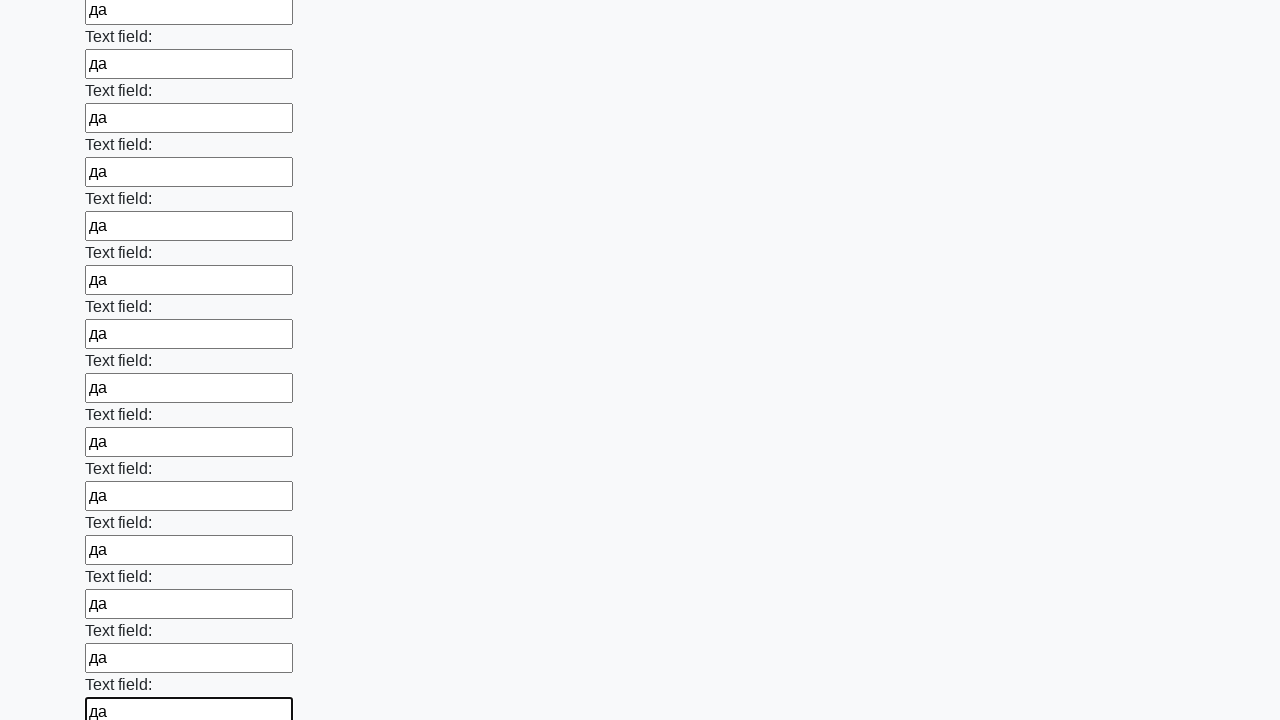

Filled an input field with text on input >> nth=46
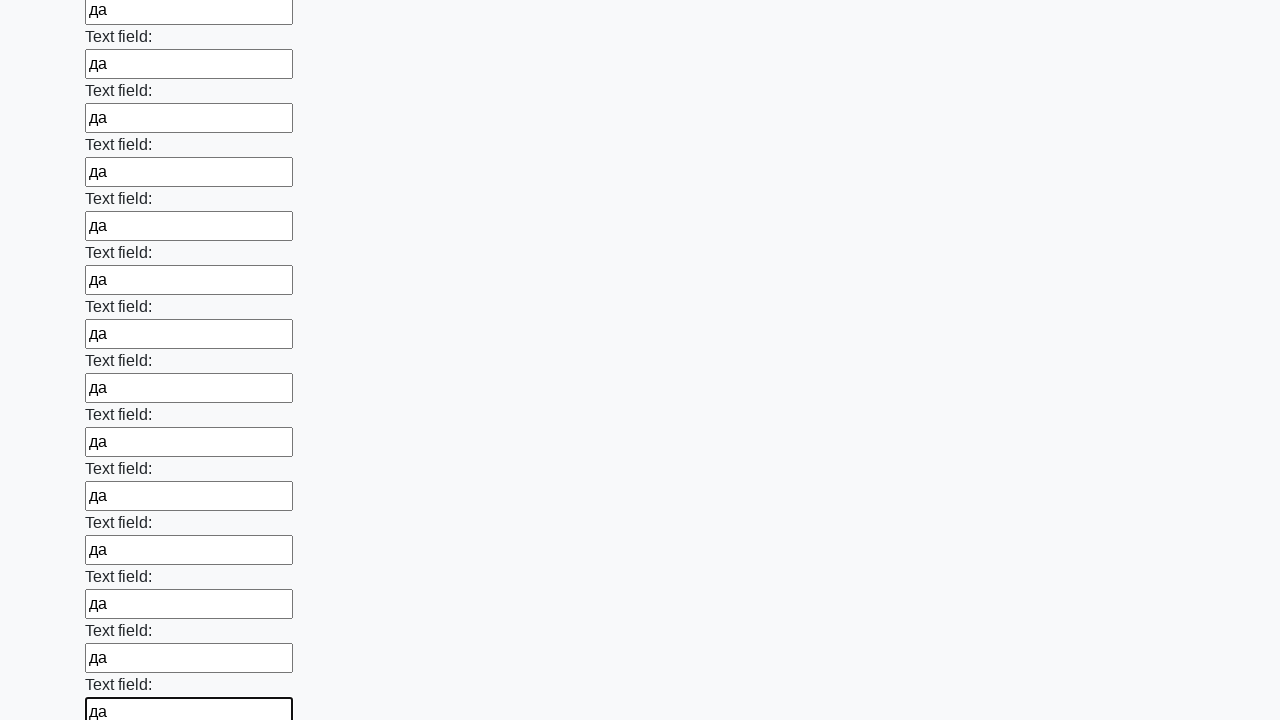

Filled an input field with text on input >> nth=47
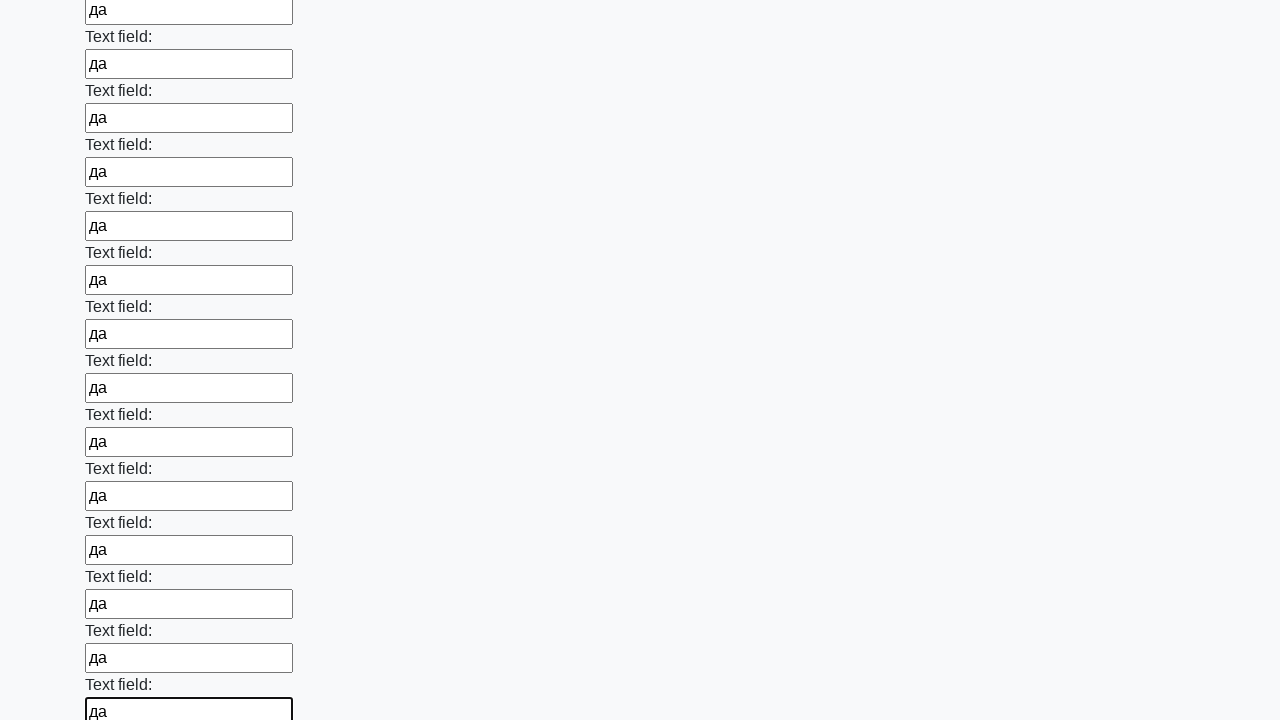

Filled an input field with text on input >> nth=48
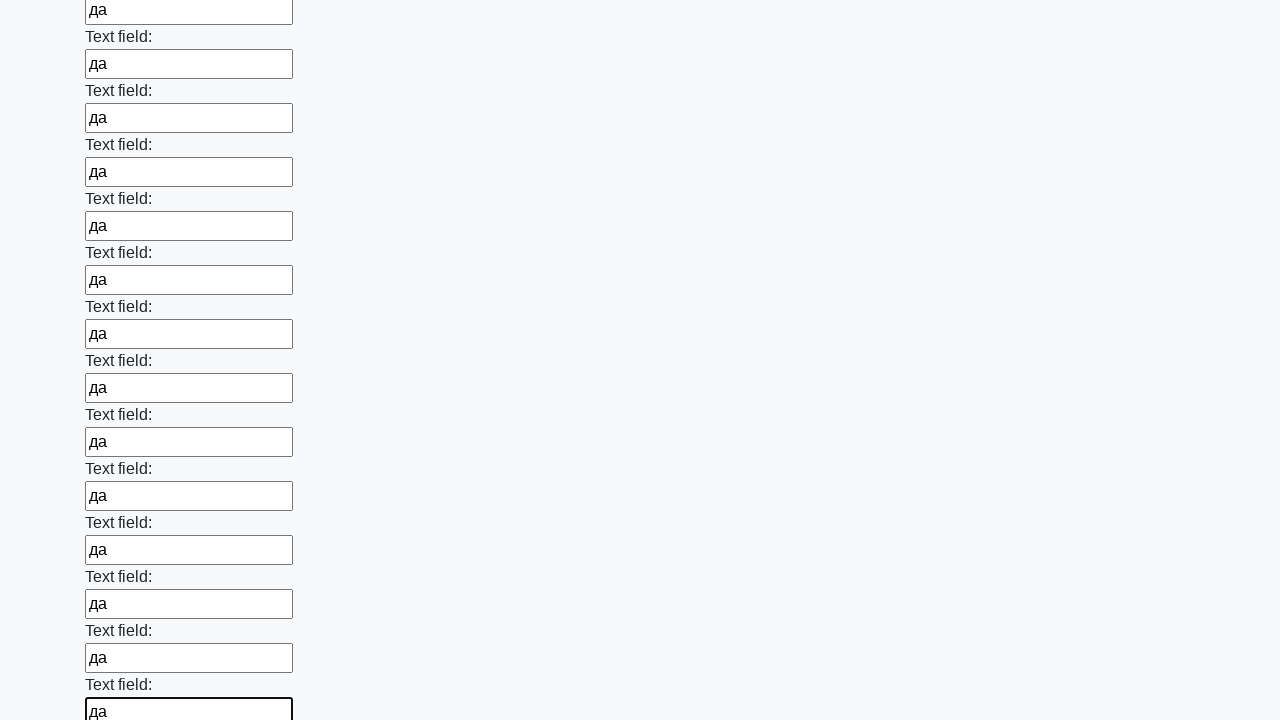

Filled an input field with text on input >> nth=49
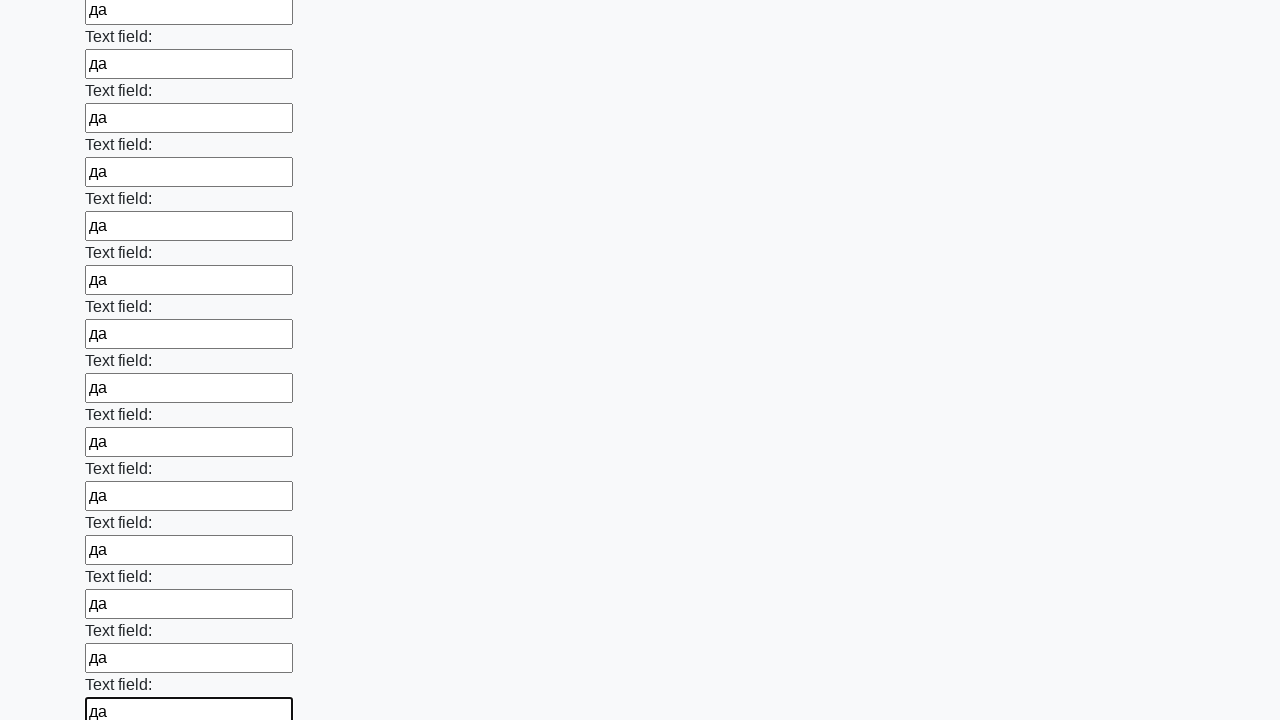

Filled an input field with text on input >> nth=50
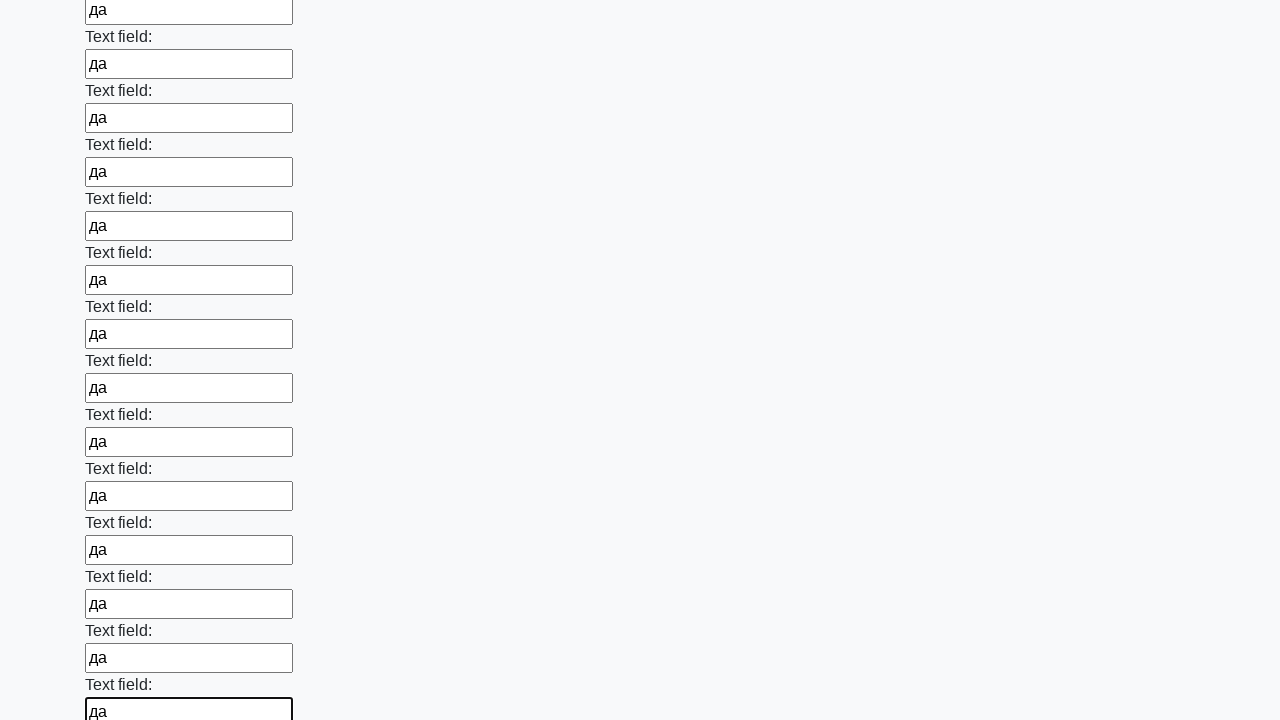

Filled an input field with text on input >> nth=51
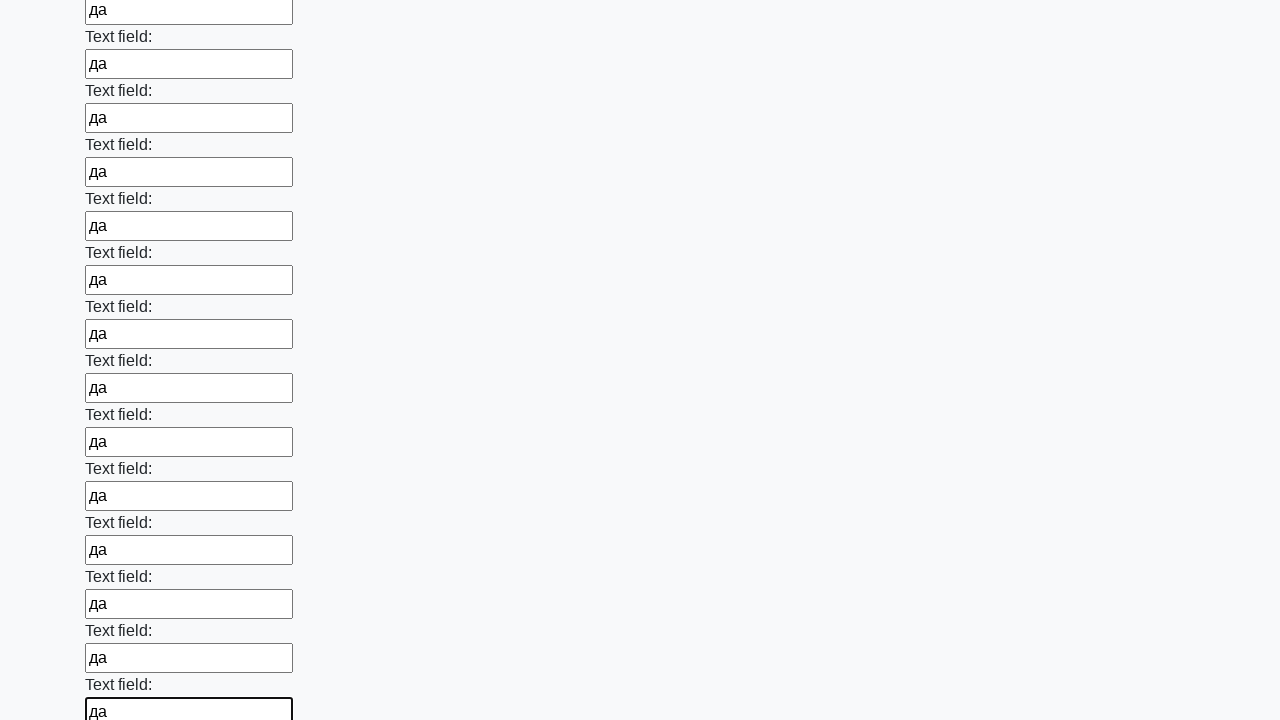

Filled an input field with text on input >> nth=52
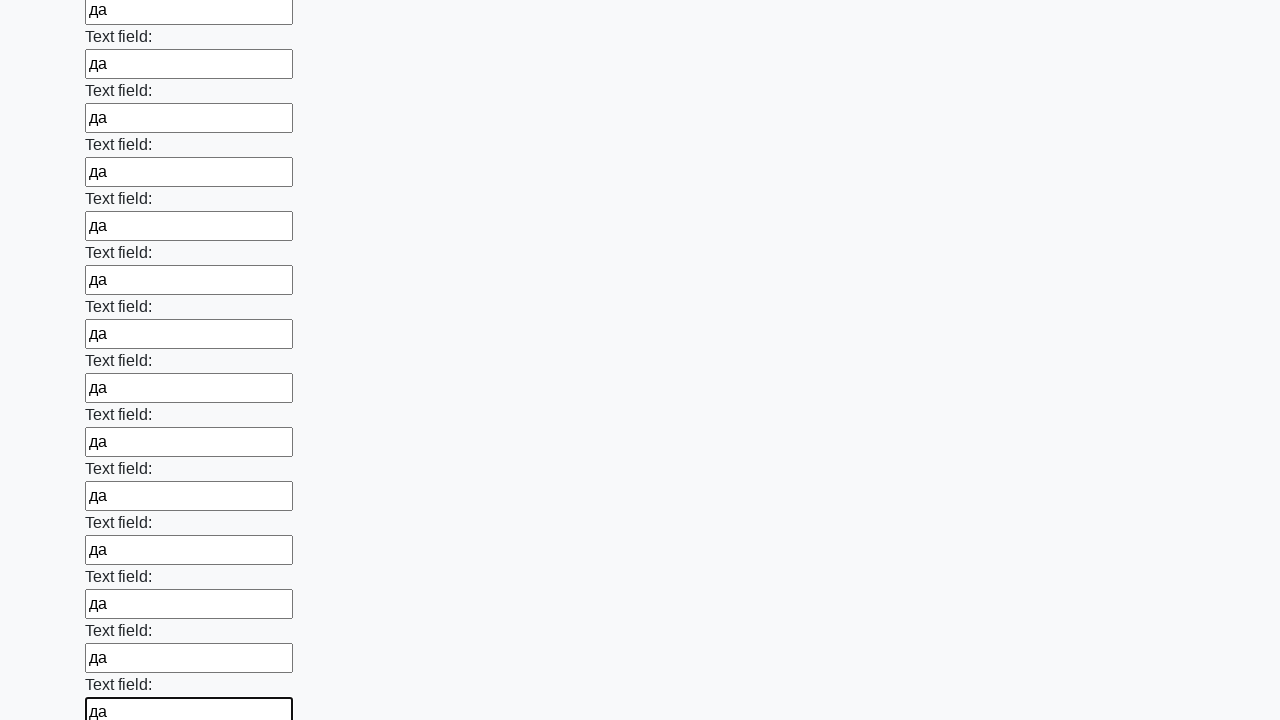

Filled an input field with text on input >> nth=53
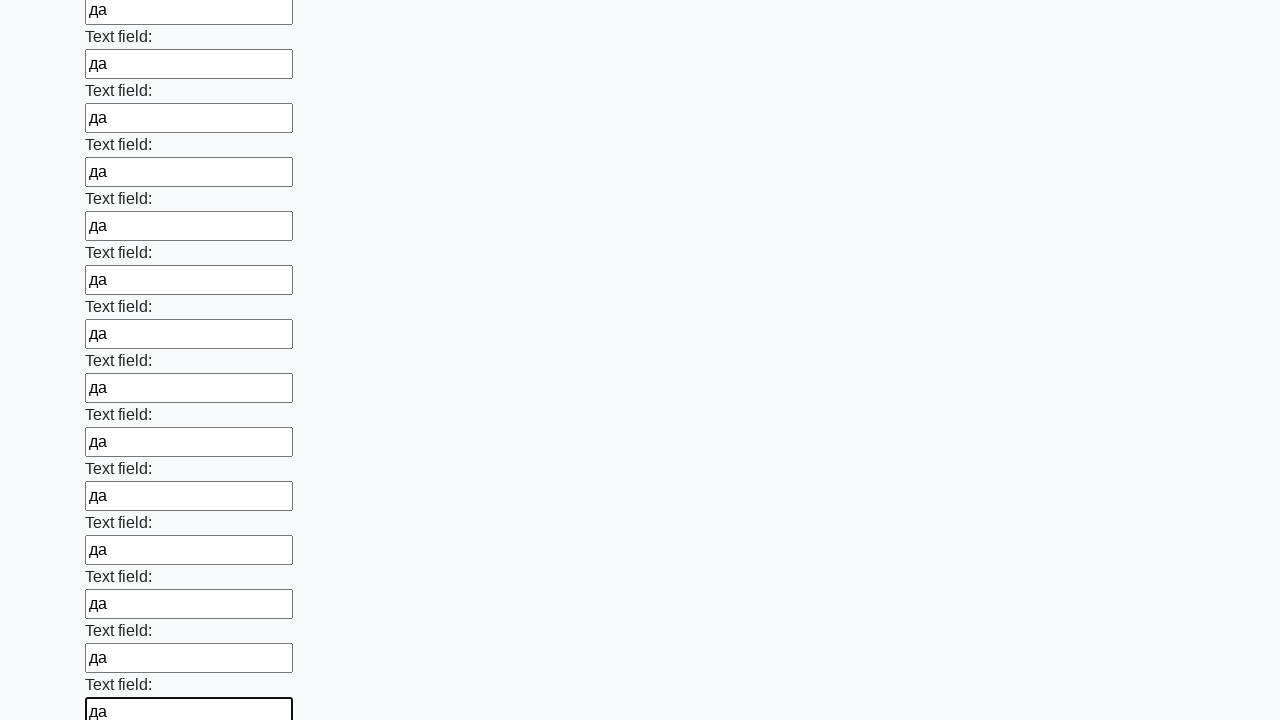

Filled an input field with text on input >> nth=54
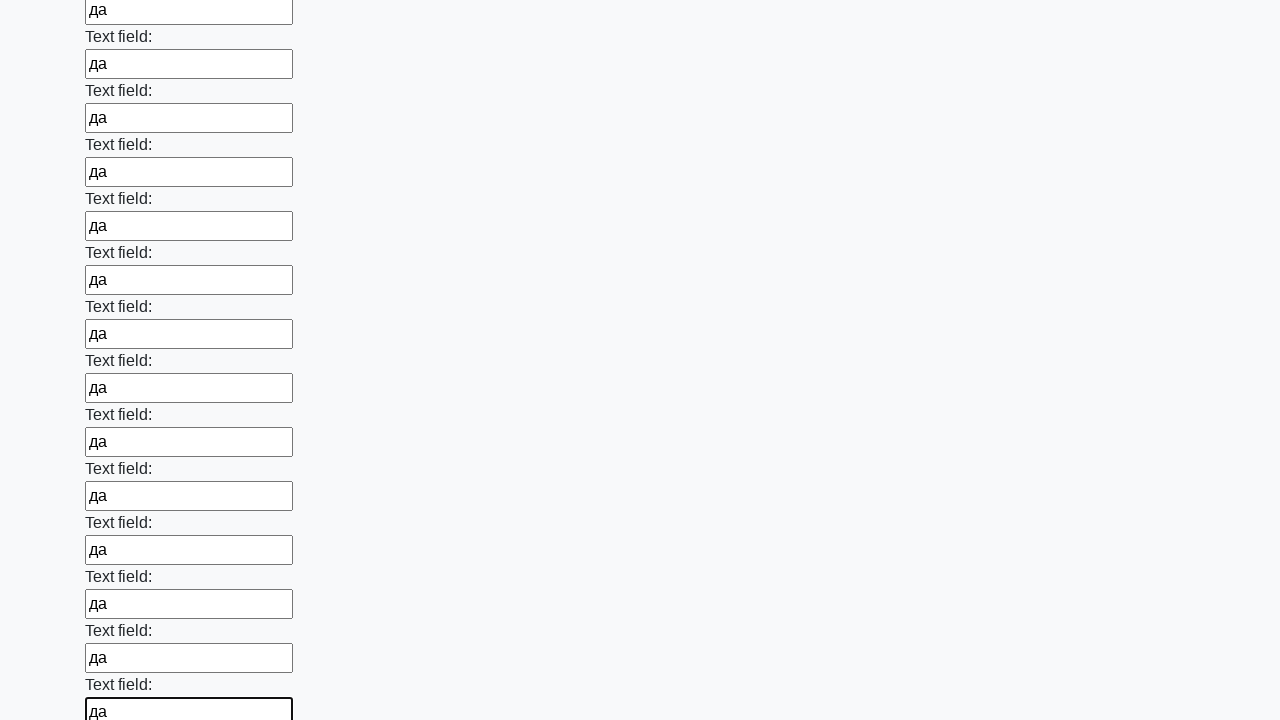

Filled an input field with text on input >> nth=55
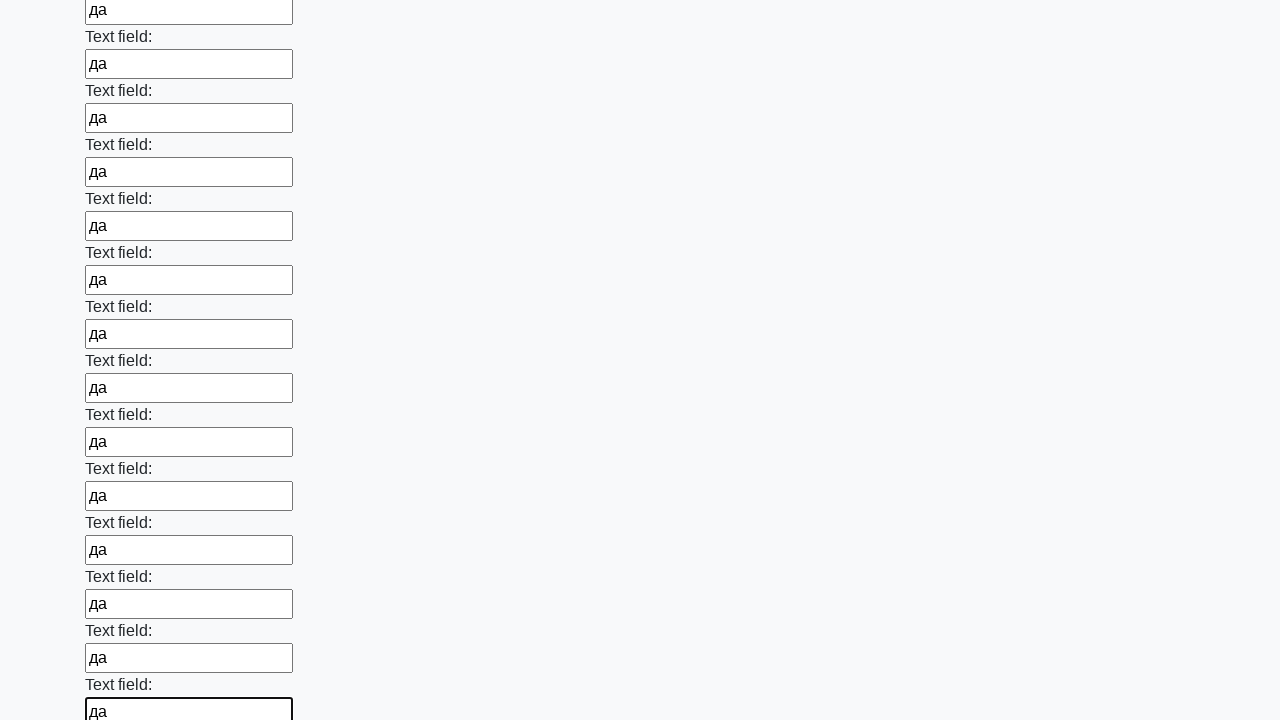

Filled an input field with text on input >> nth=56
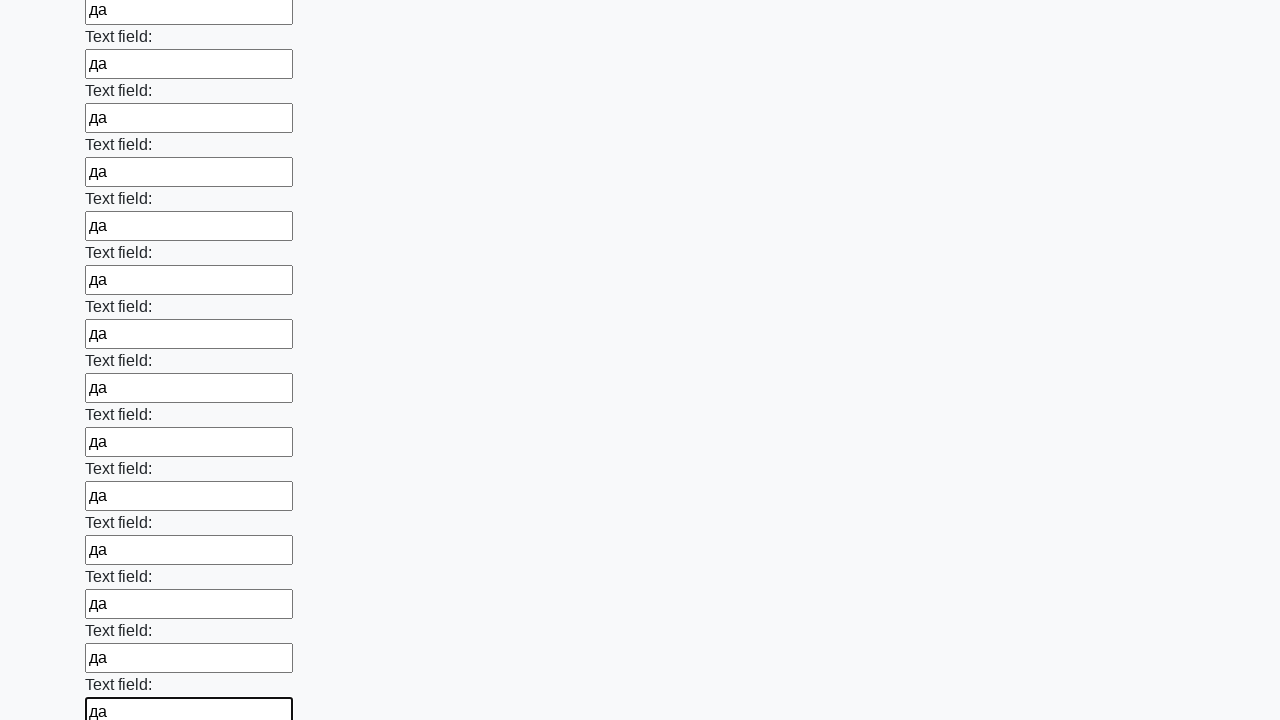

Filled an input field with text on input >> nth=57
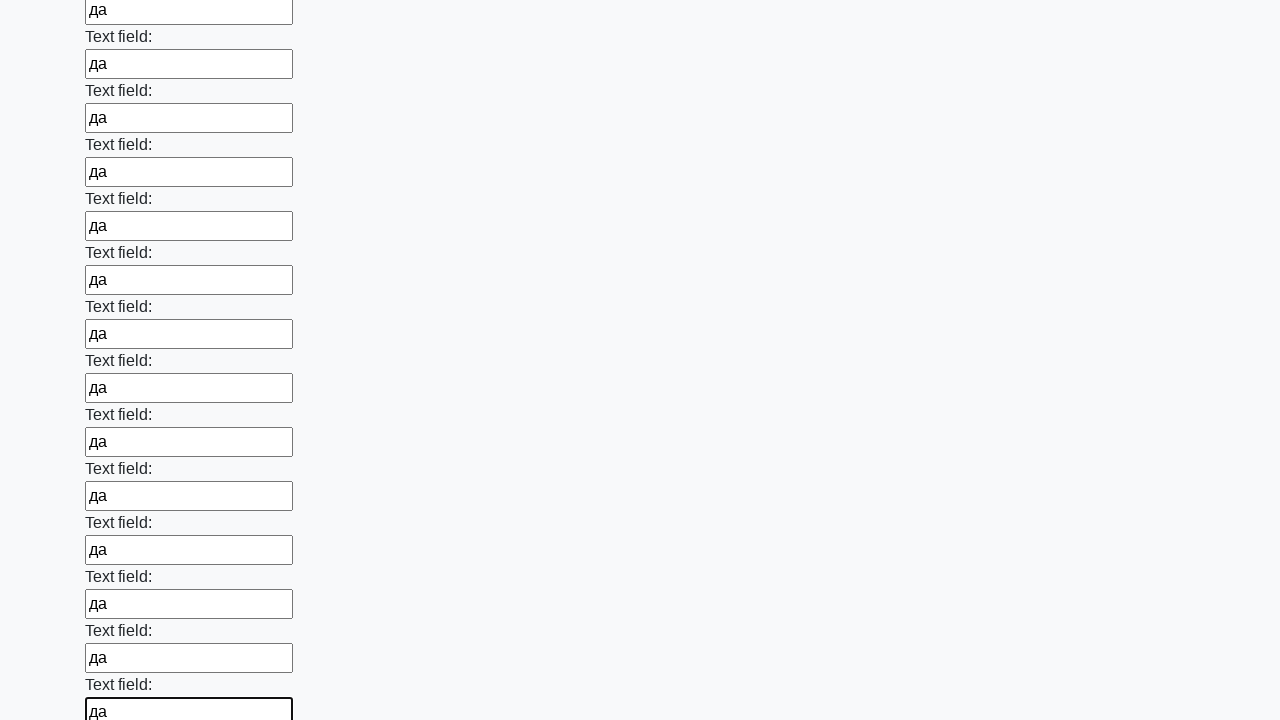

Filled an input field with text on input >> nth=58
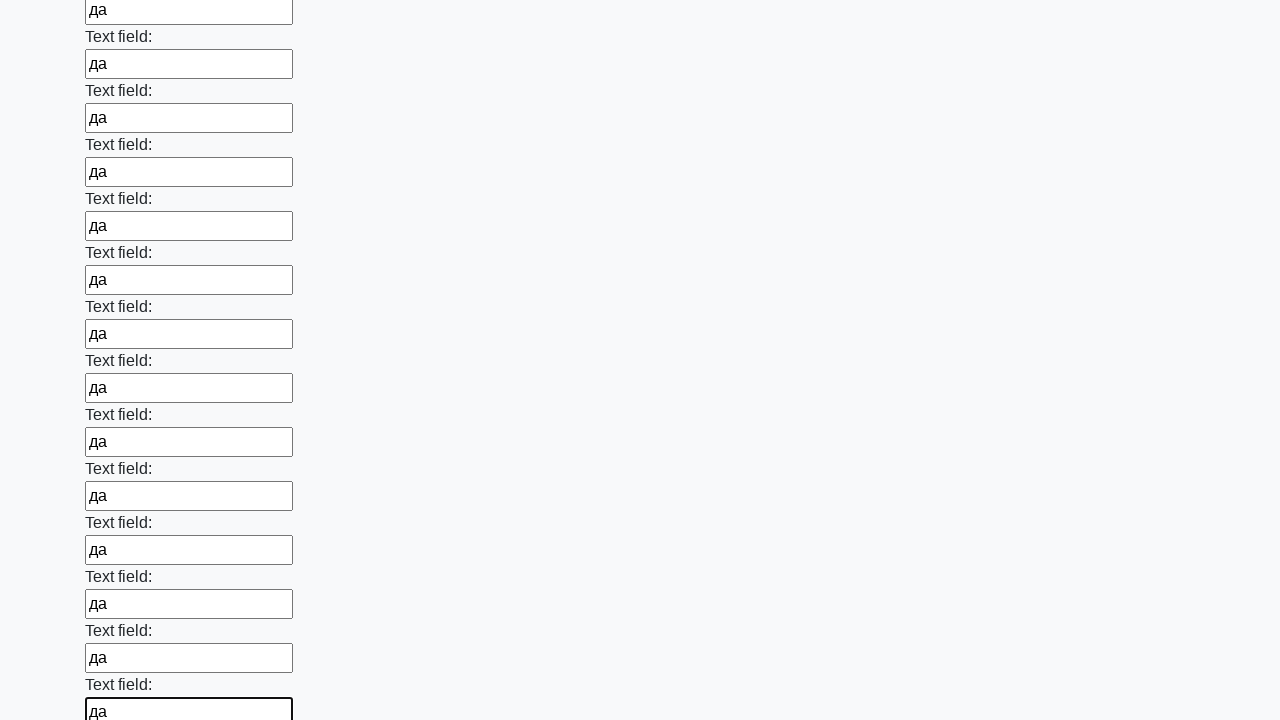

Filled an input field with text on input >> nth=59
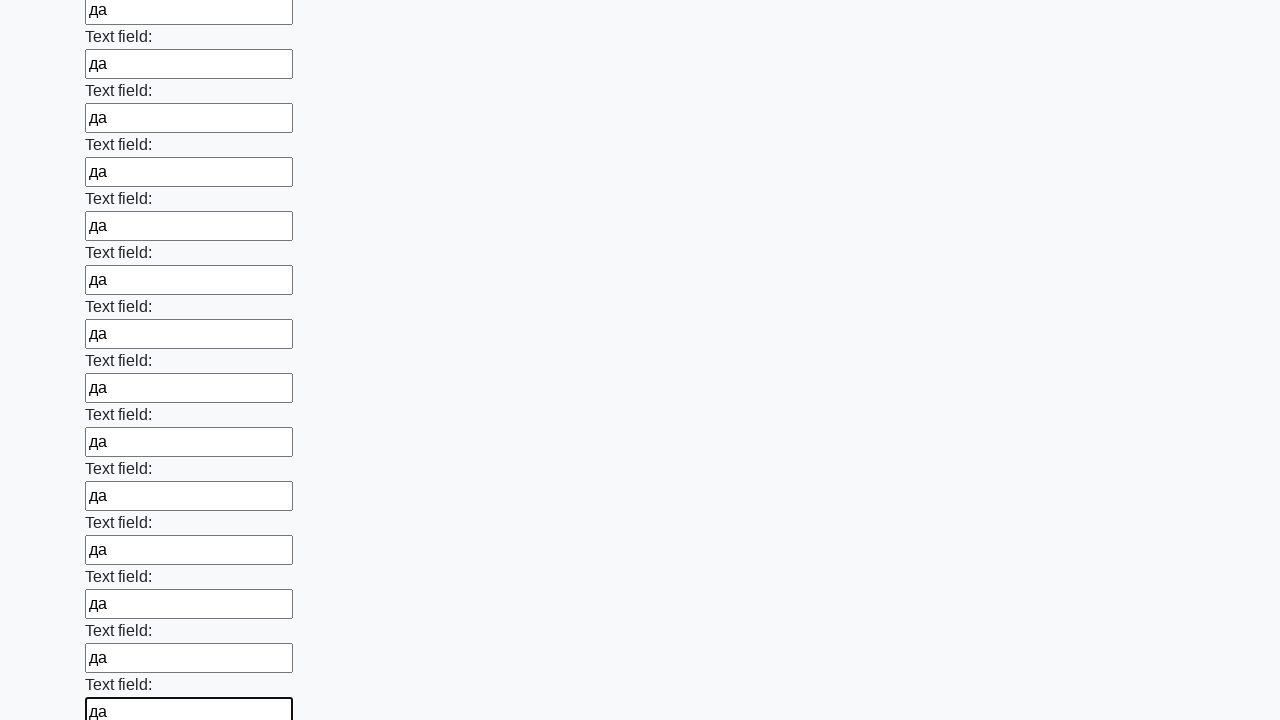

Filled an input field with text on input >> nth=60
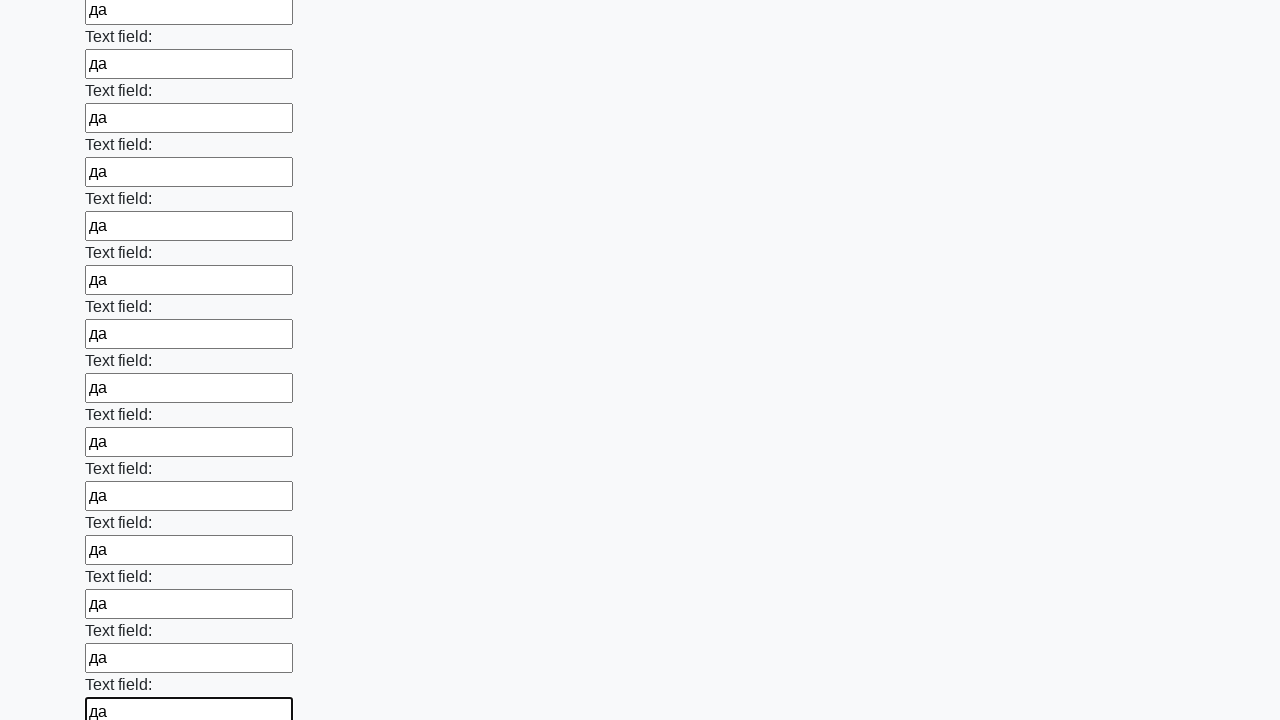

Filled an input field with text on input >> nth=61
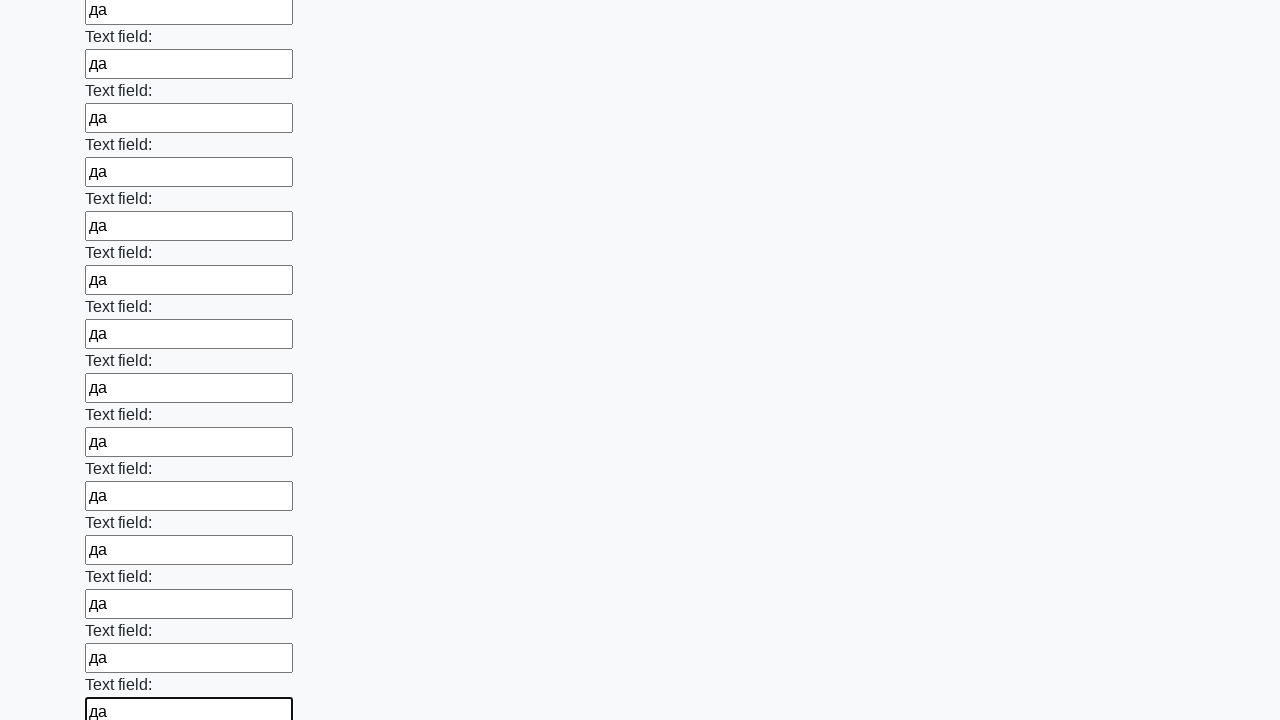

Filled an input field with text on input >> nth=62
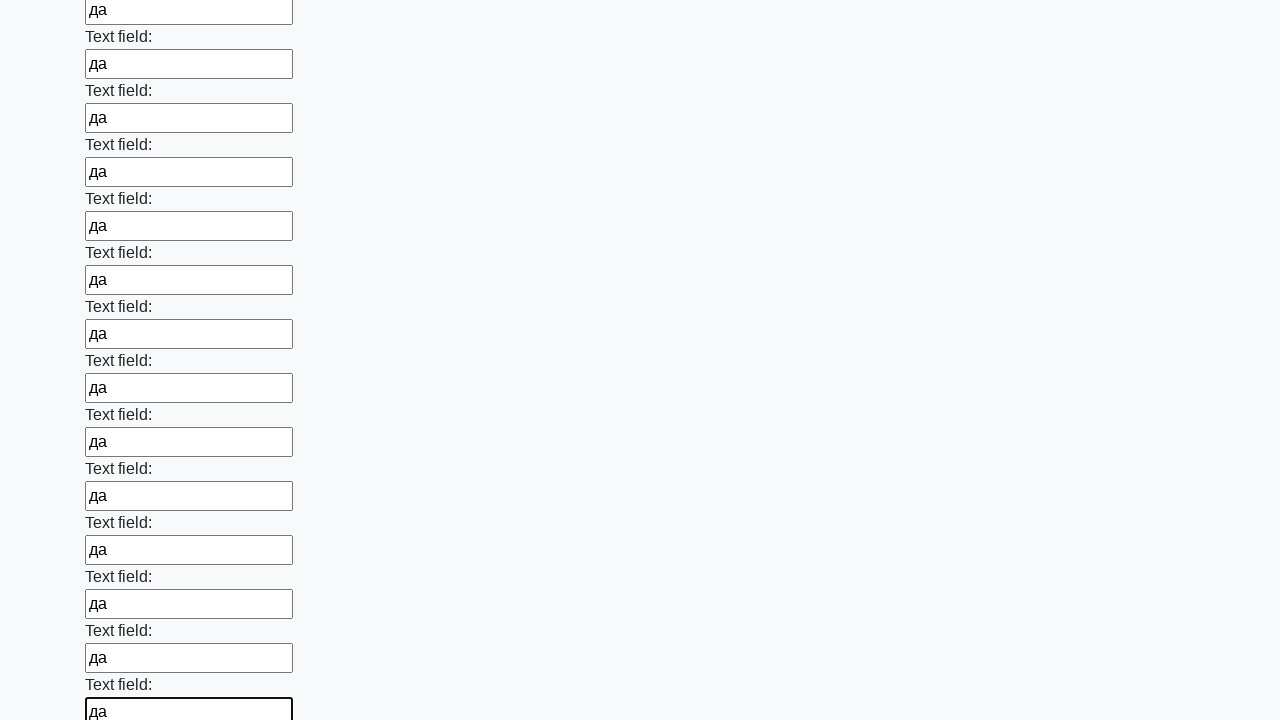

Filled an input field with text on input >> nth=63
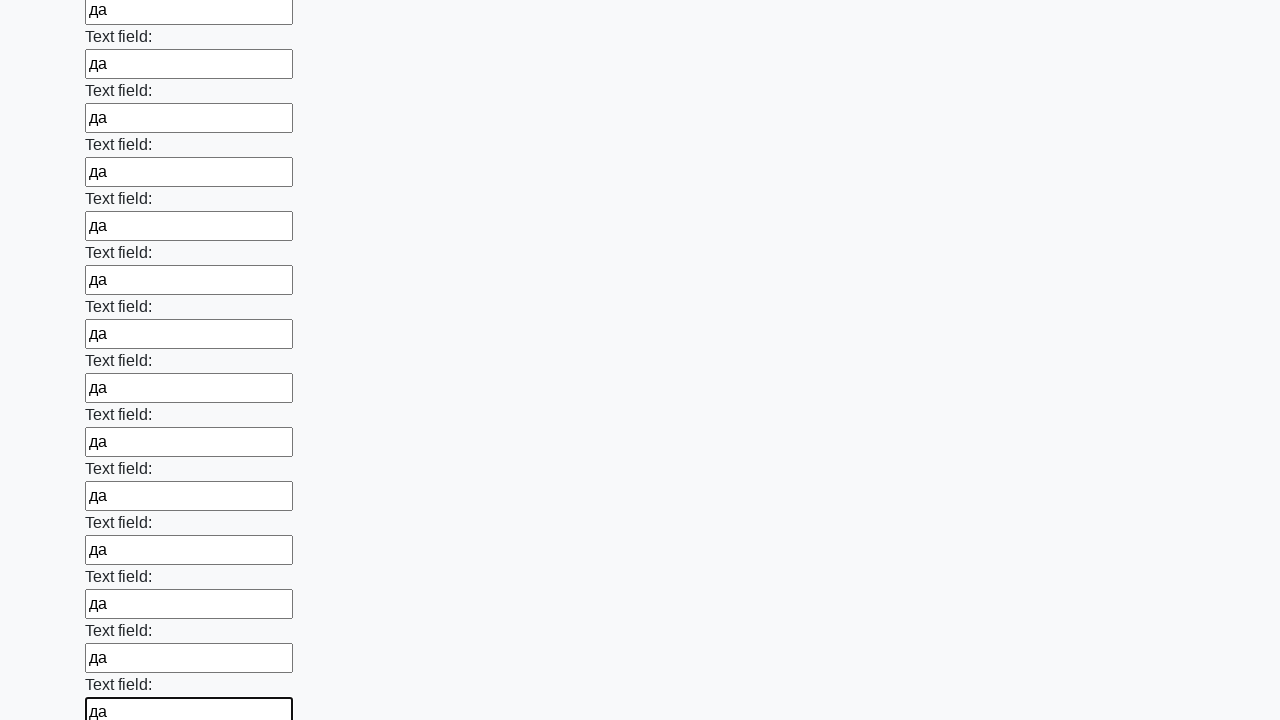

Filled an input field with text on input >> nth=64
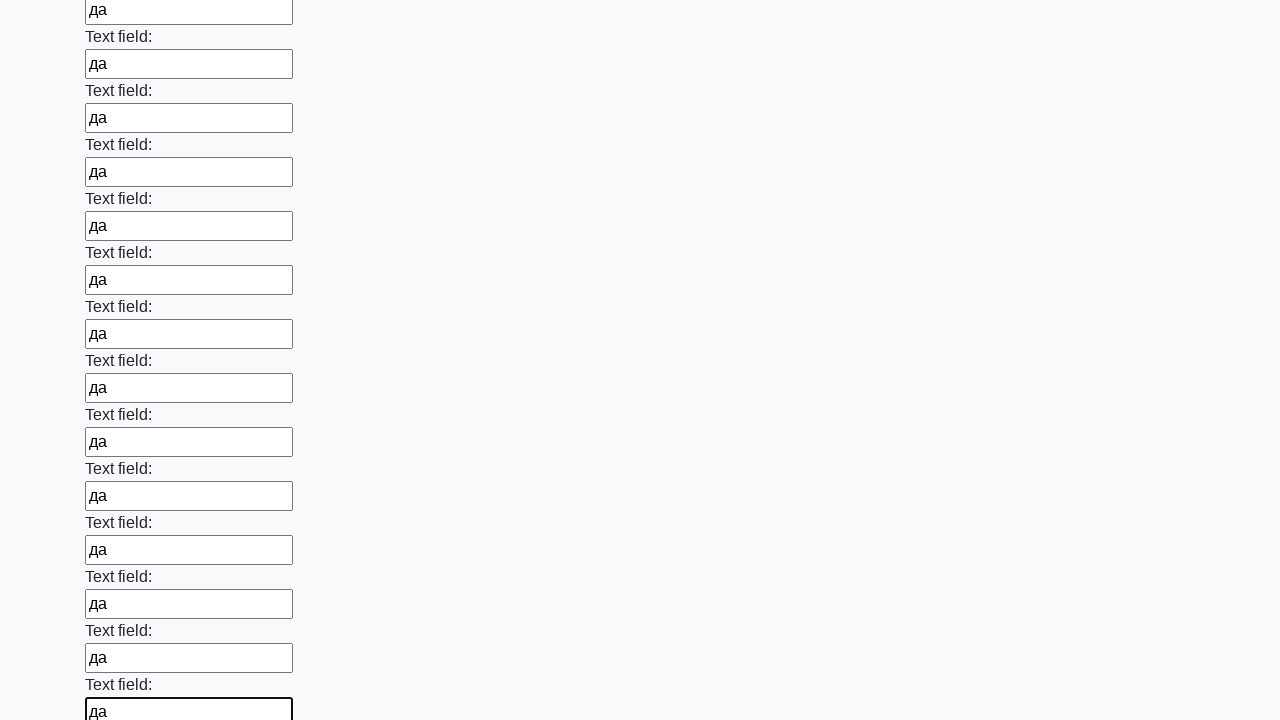

Filled an input field with text on input >> nth=65
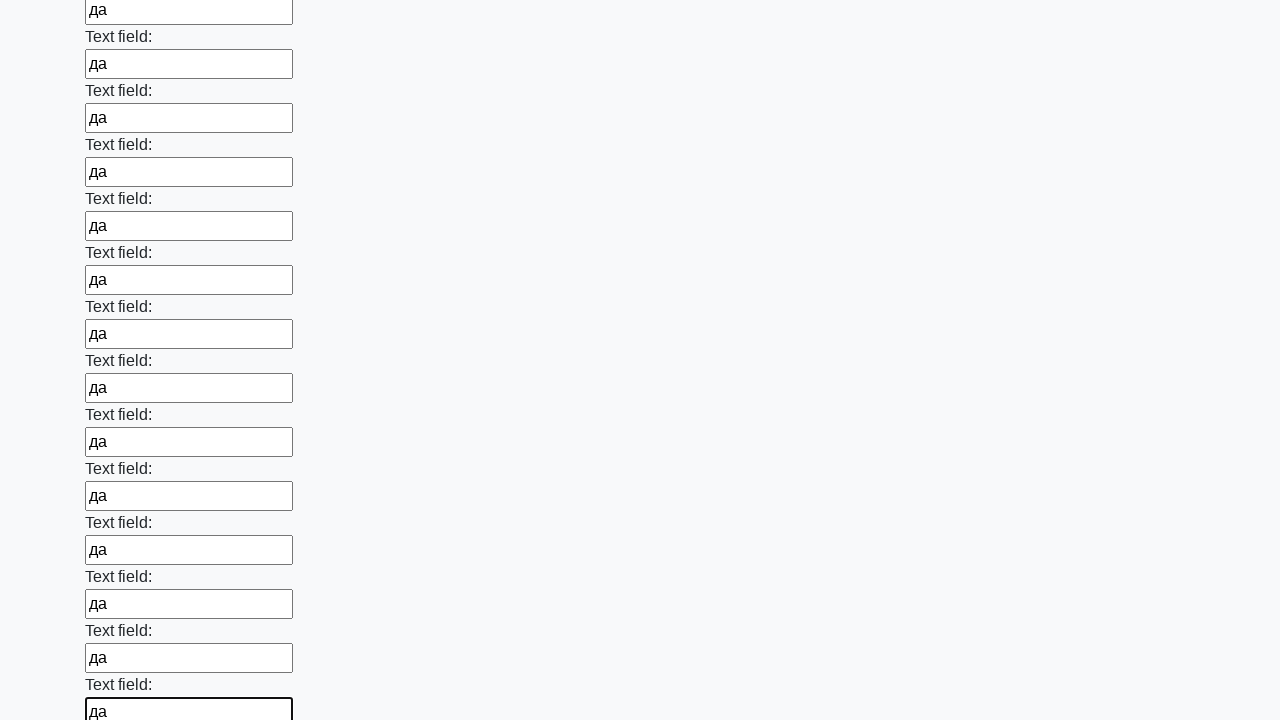

Filled an input field with text on input >> nth=66
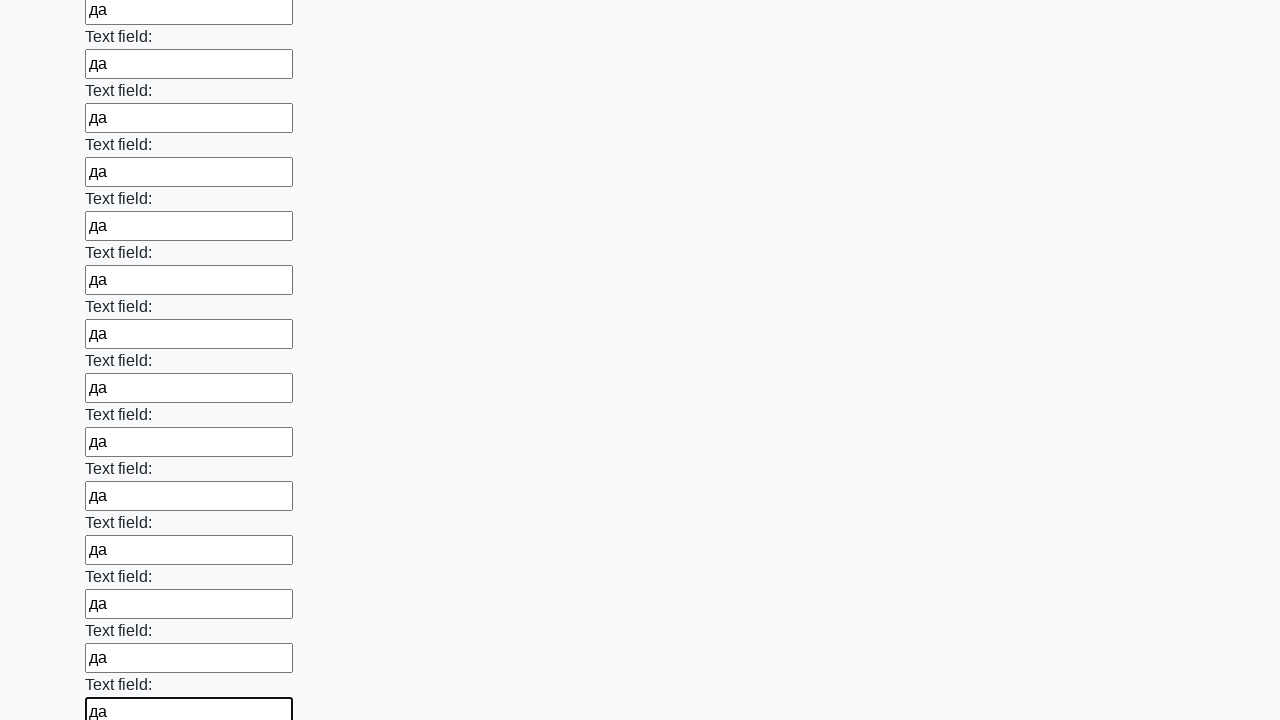

Filled an input field with text on input >> nth=67
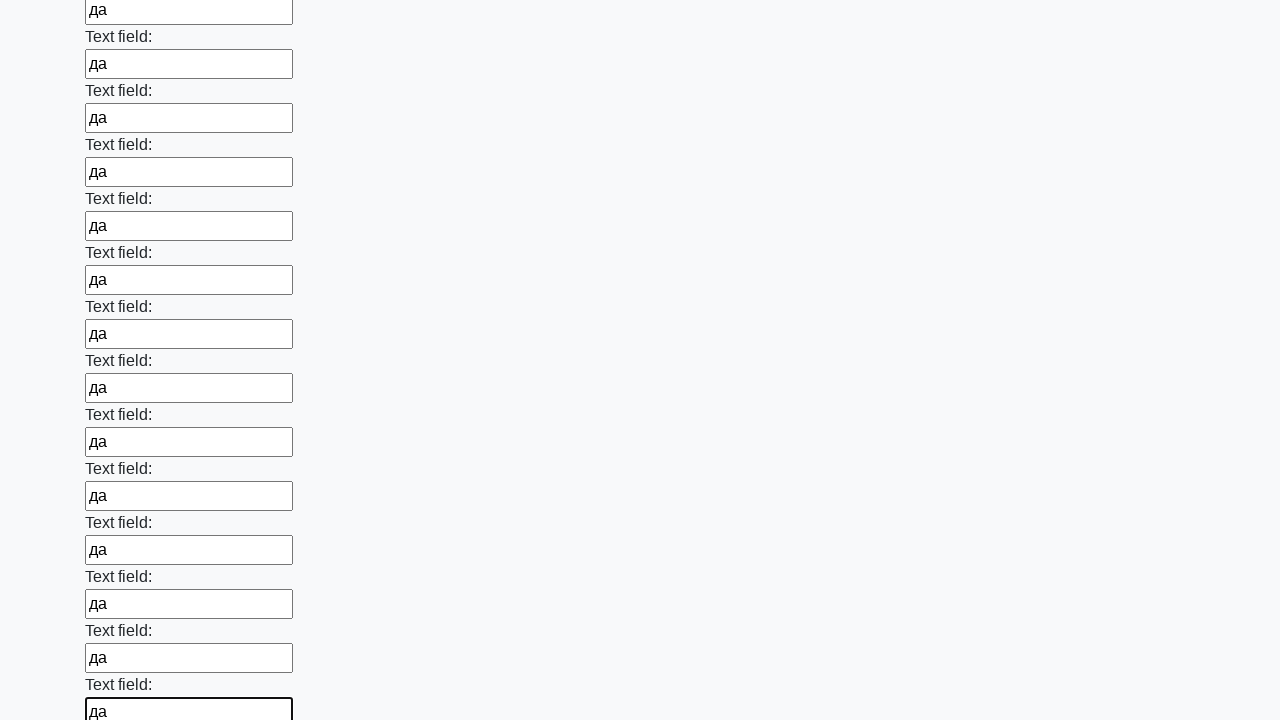

Filled an input field with text on input >> nth=68
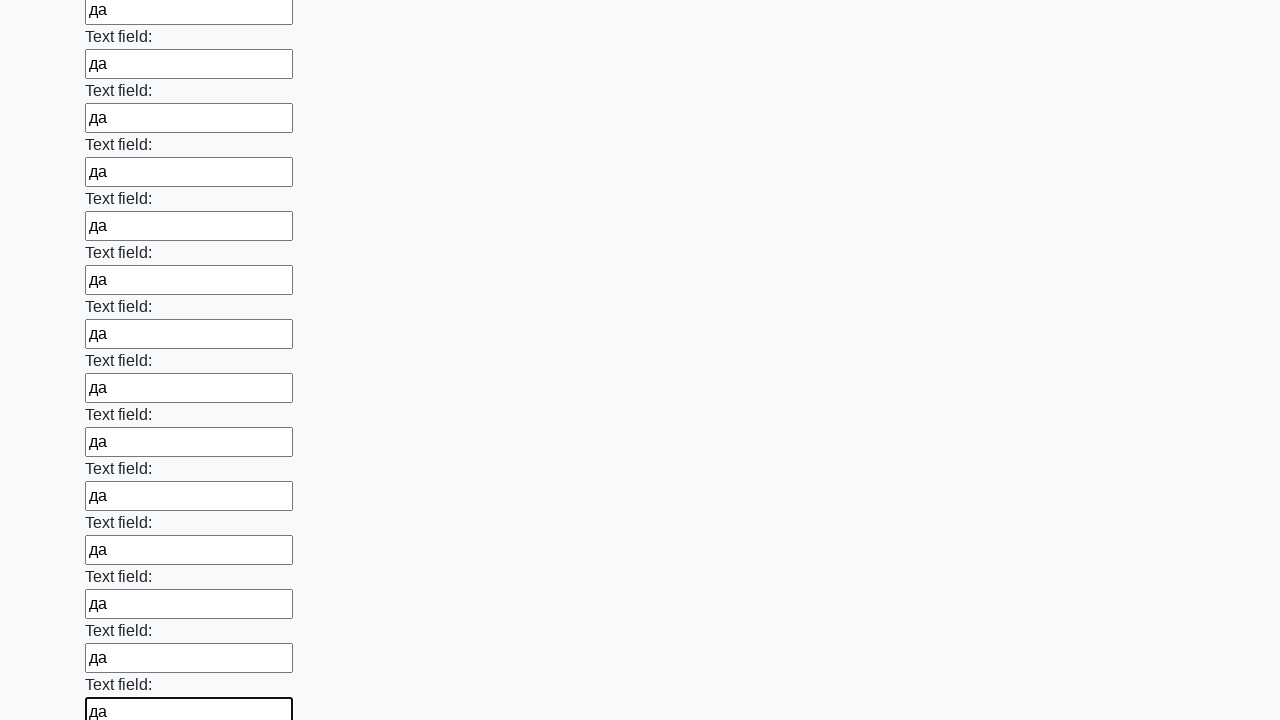

Filled an input field with text on input >> nth=69
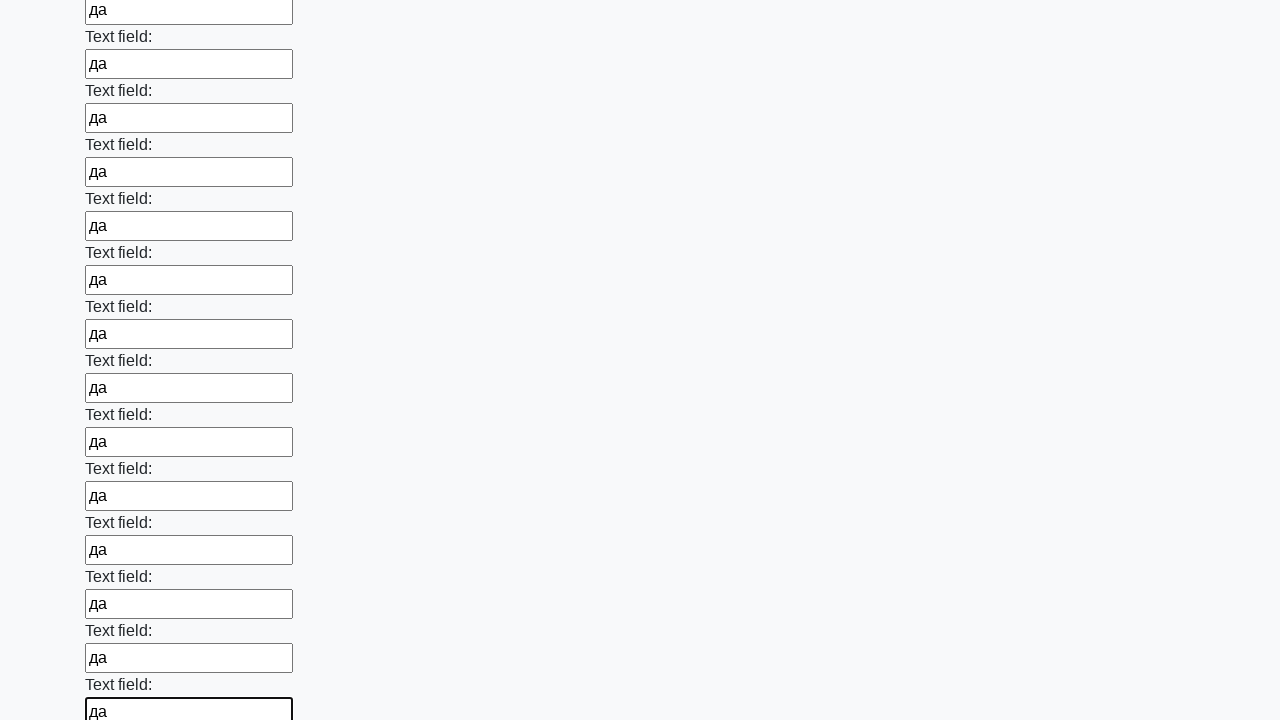

Filled an input field with text on input >> nth=70
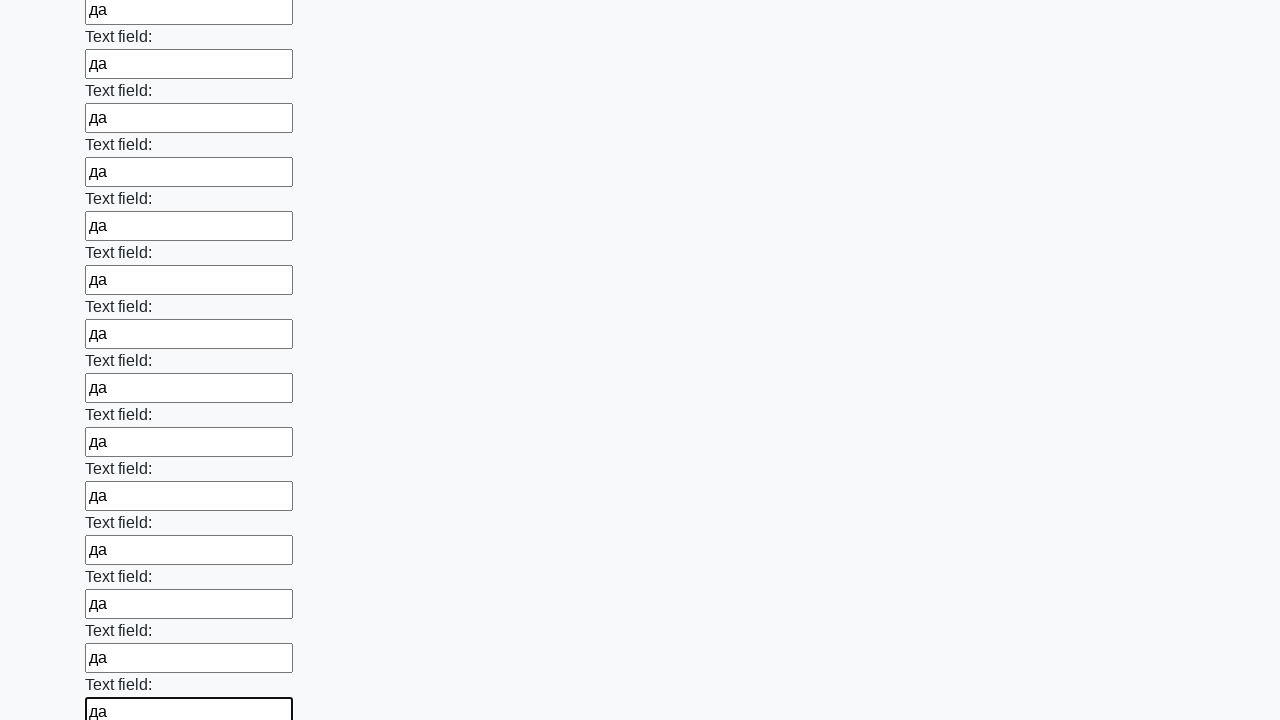

Filled an input field with text on input >> nth=71
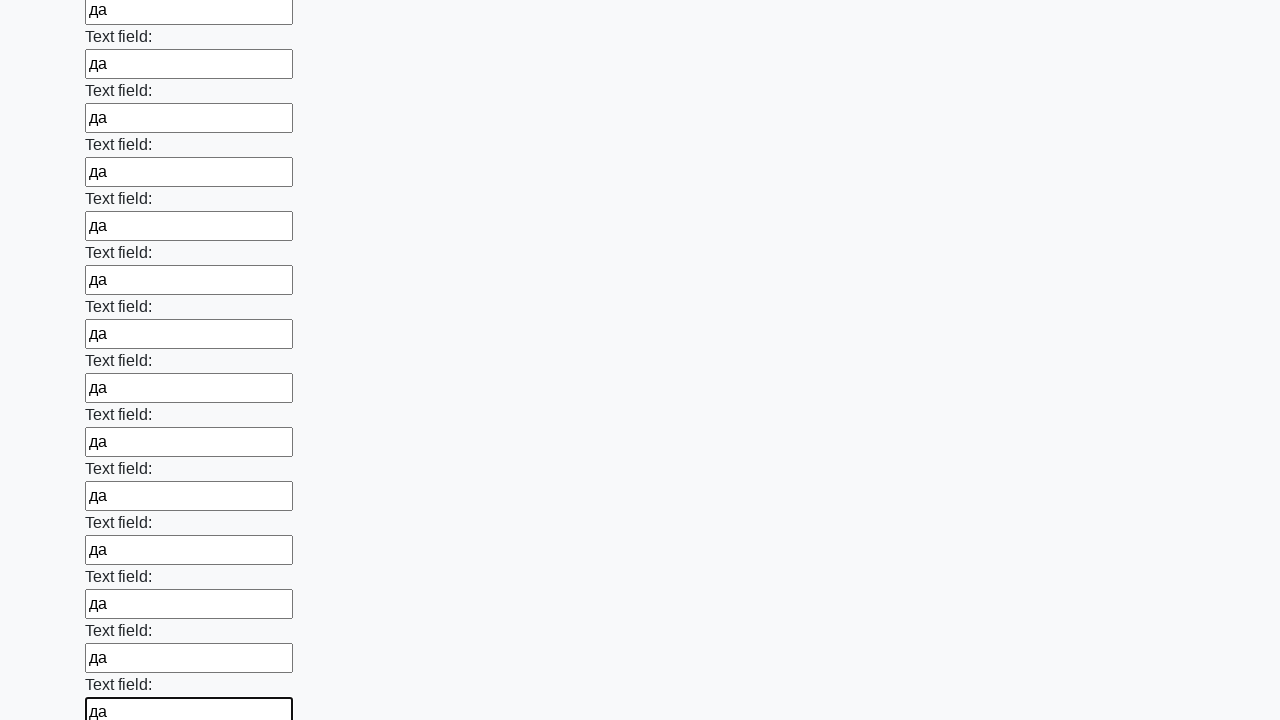

Filled an input field with text on input >> nth=72
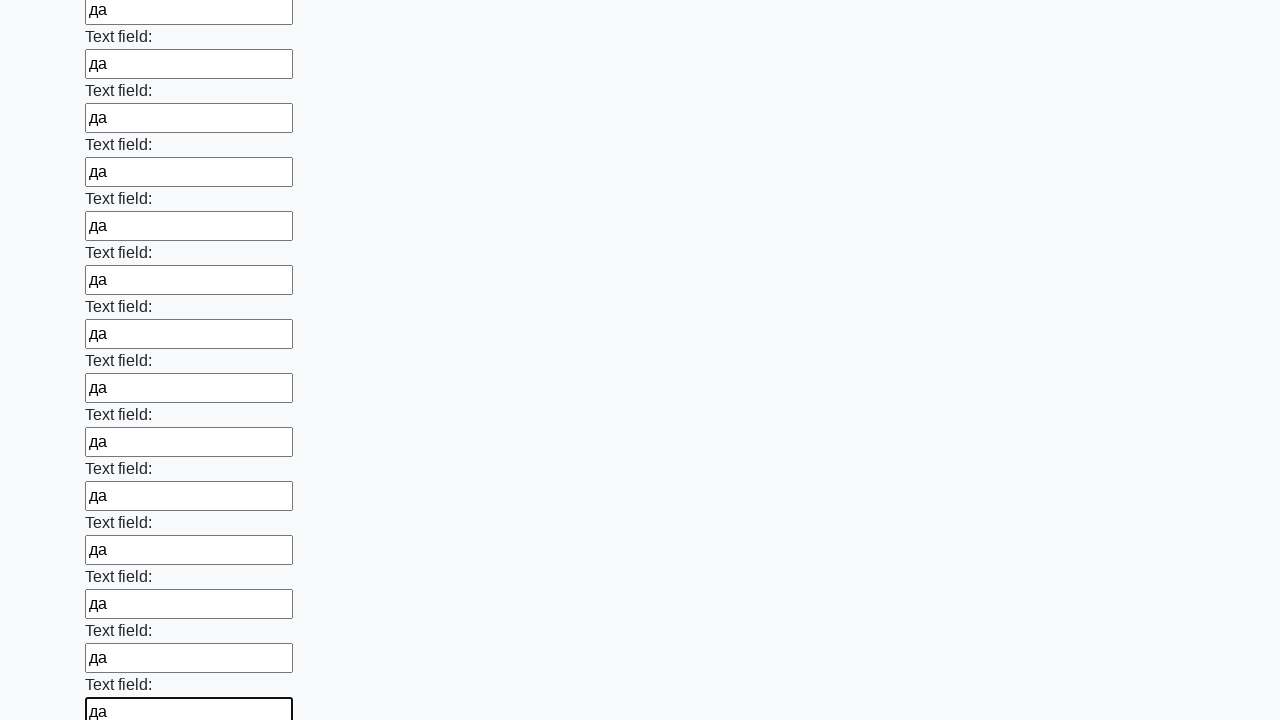

Filled an input field with text on input >> nth=73
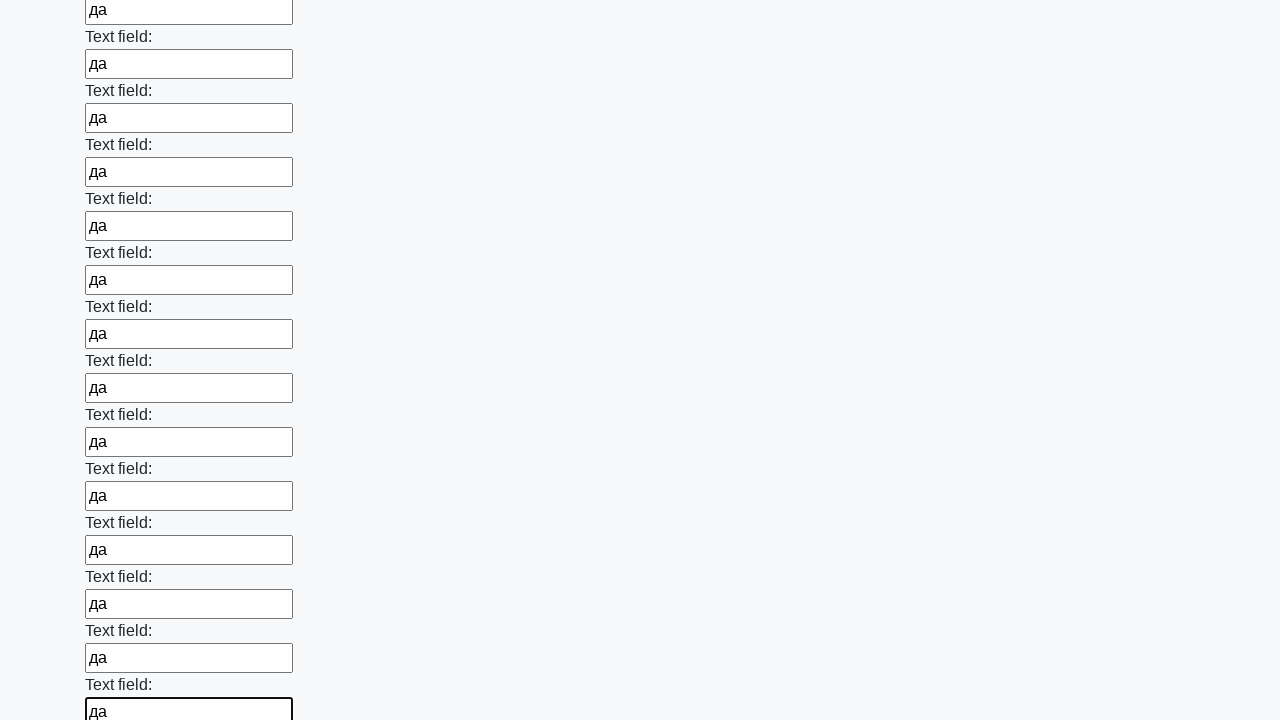

Filled an input field with text on input >> nth=74
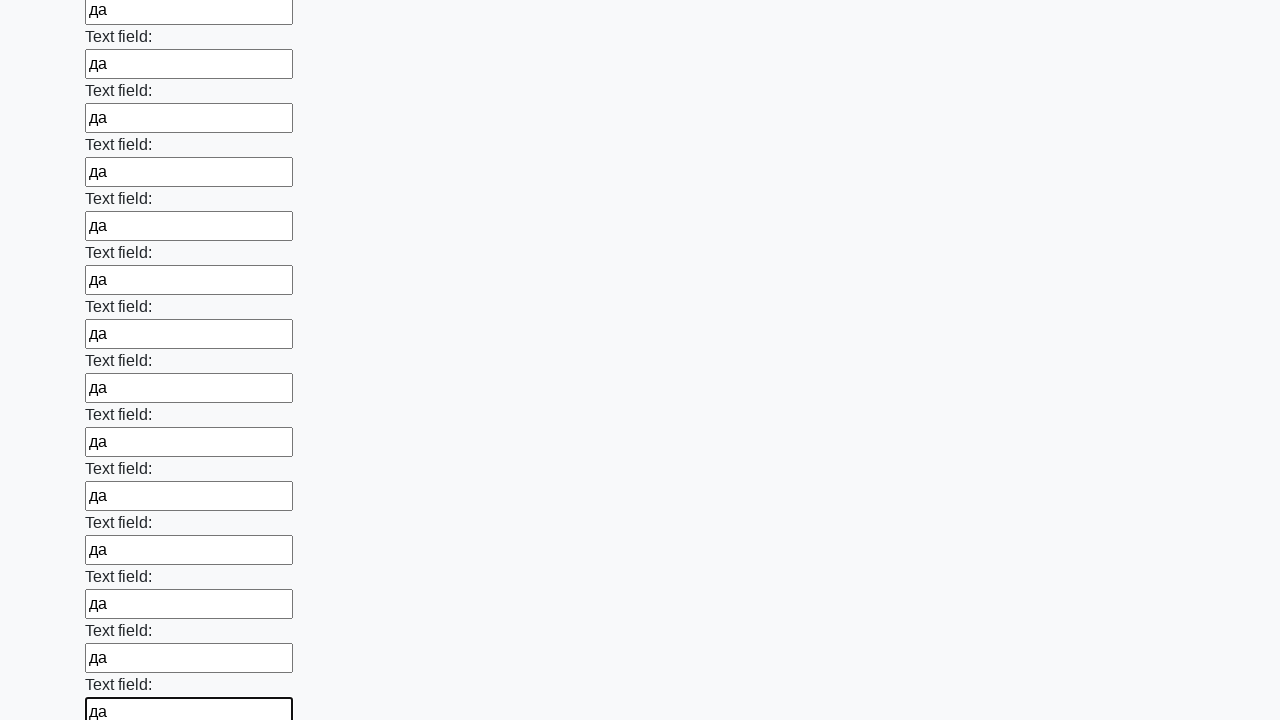

Filled an input field with text on input >> nth=75
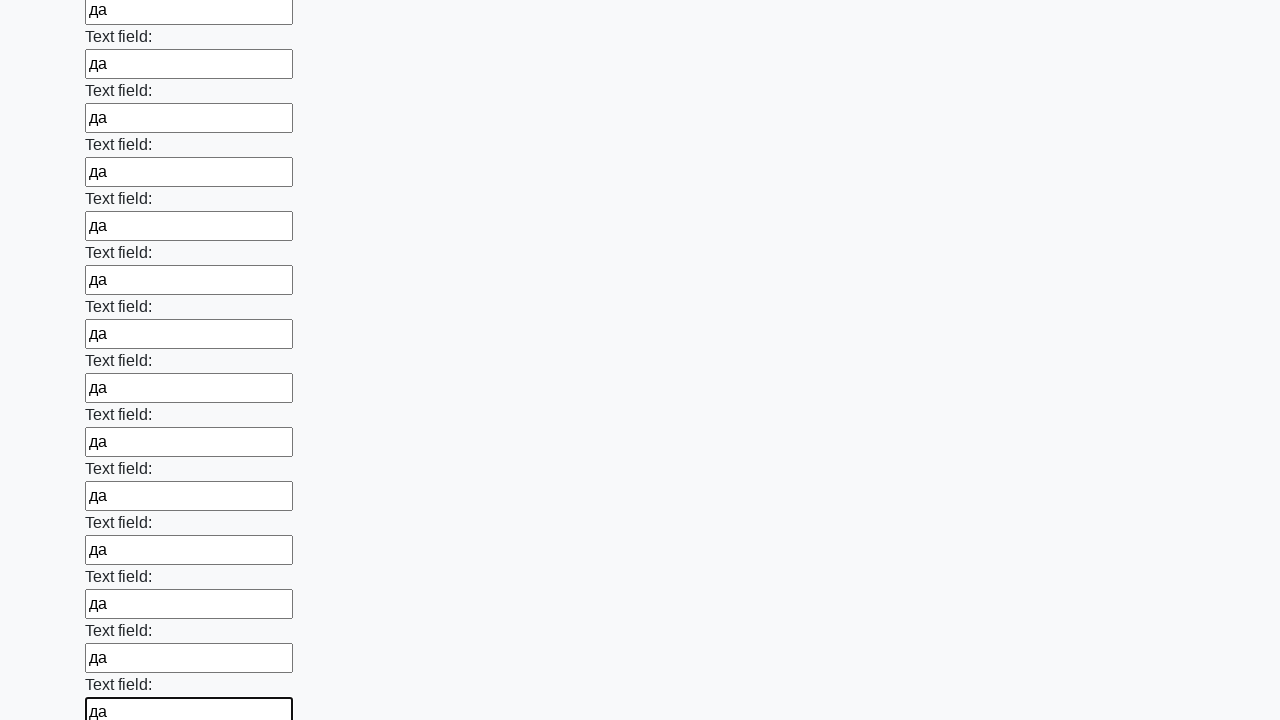

Filled an input field with text on input >> nth=76
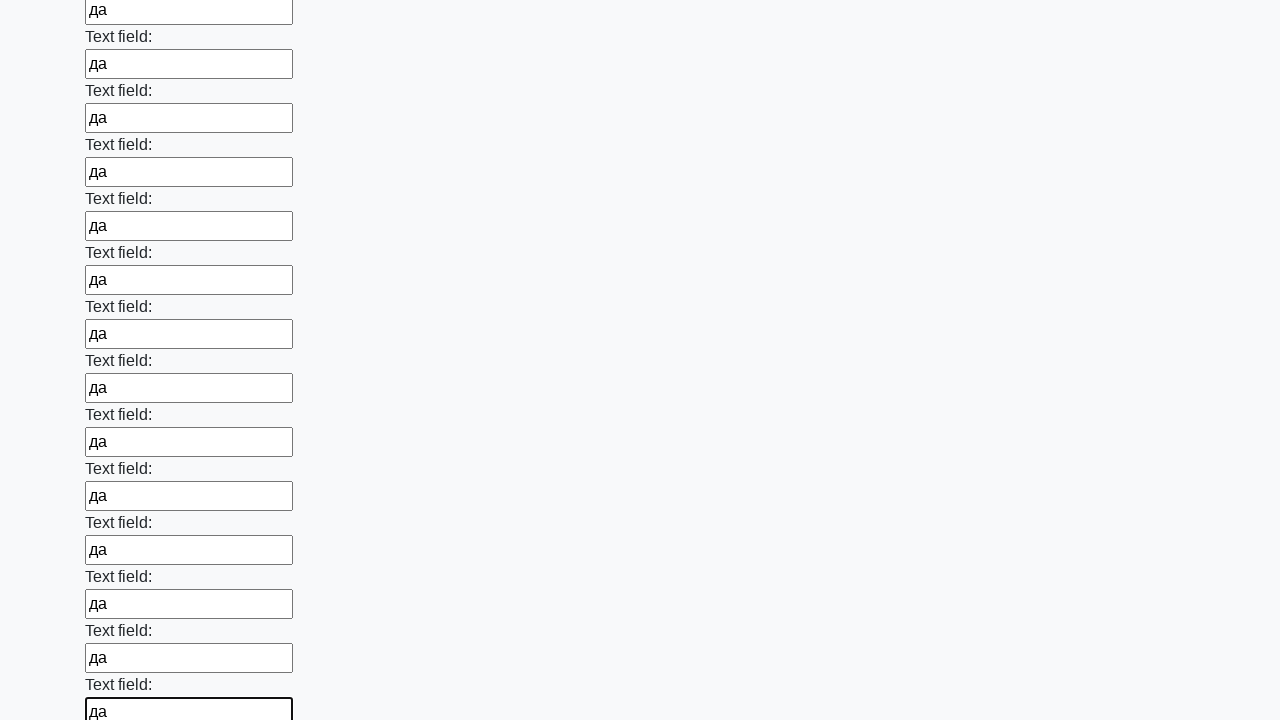

Filled an input field with text on input >> nth=77
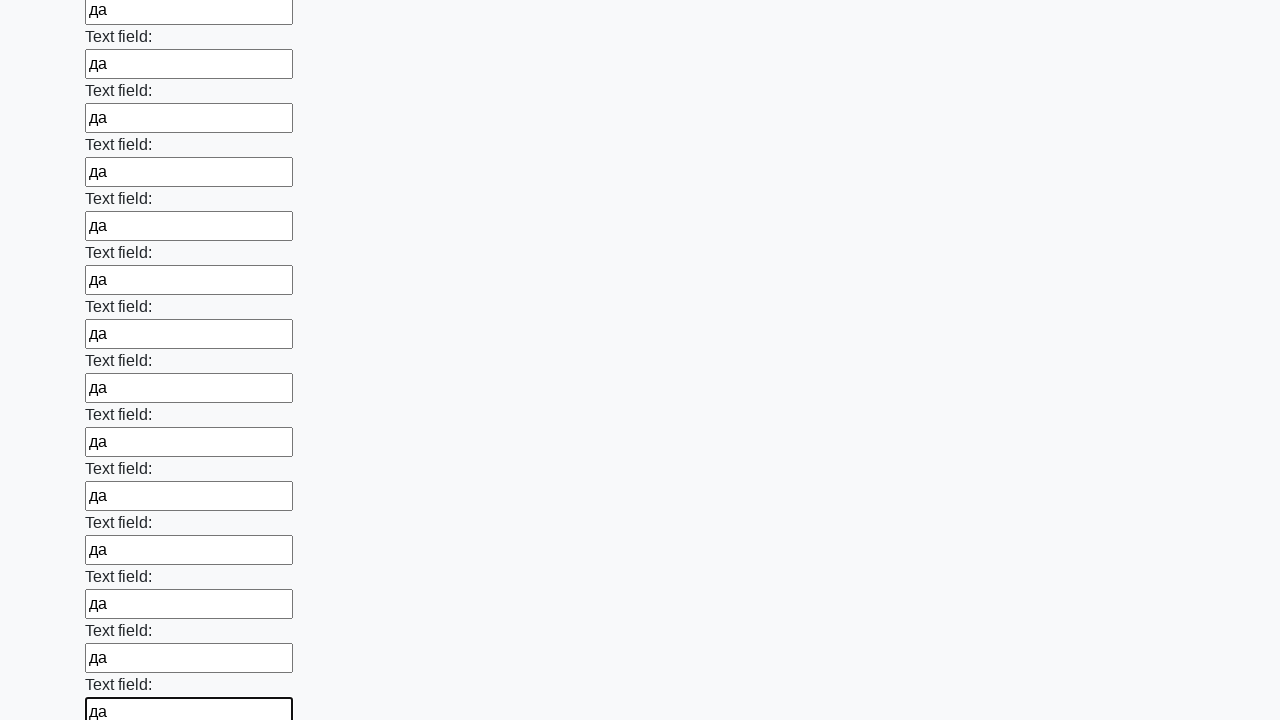

Filled an input field with text on input >> nth=78
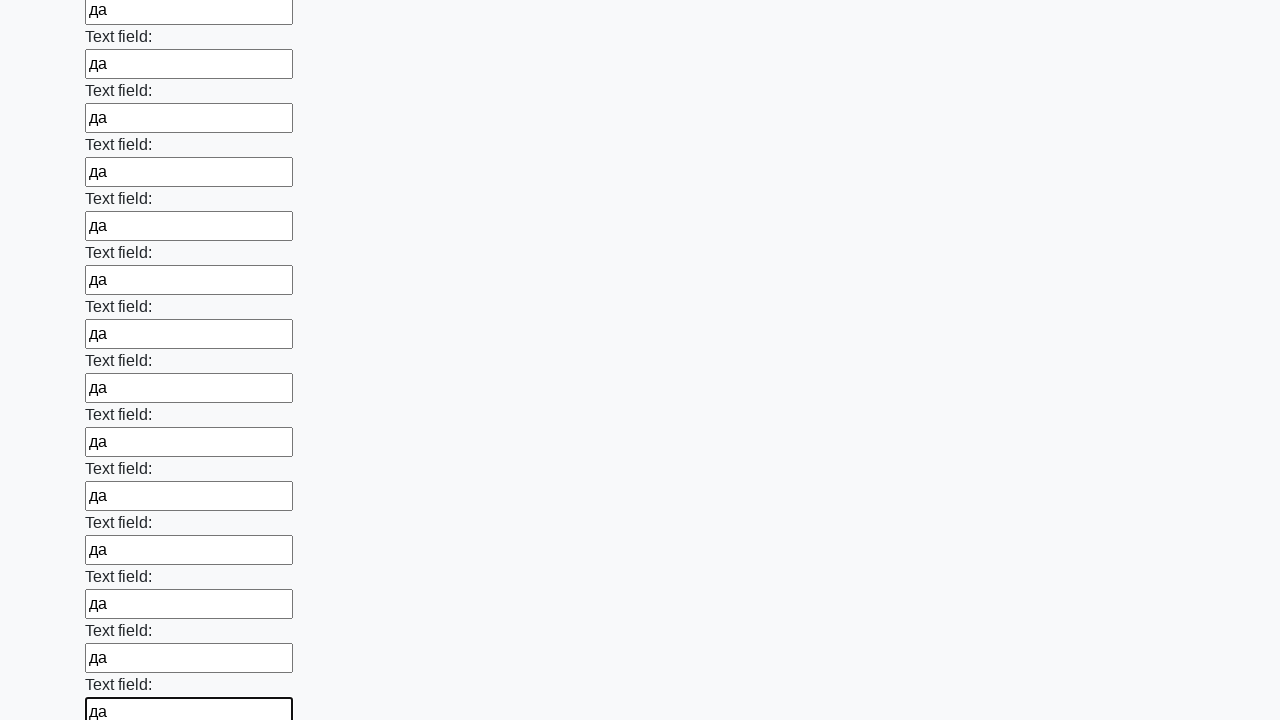

Filled an input field with text on input >> nth=79
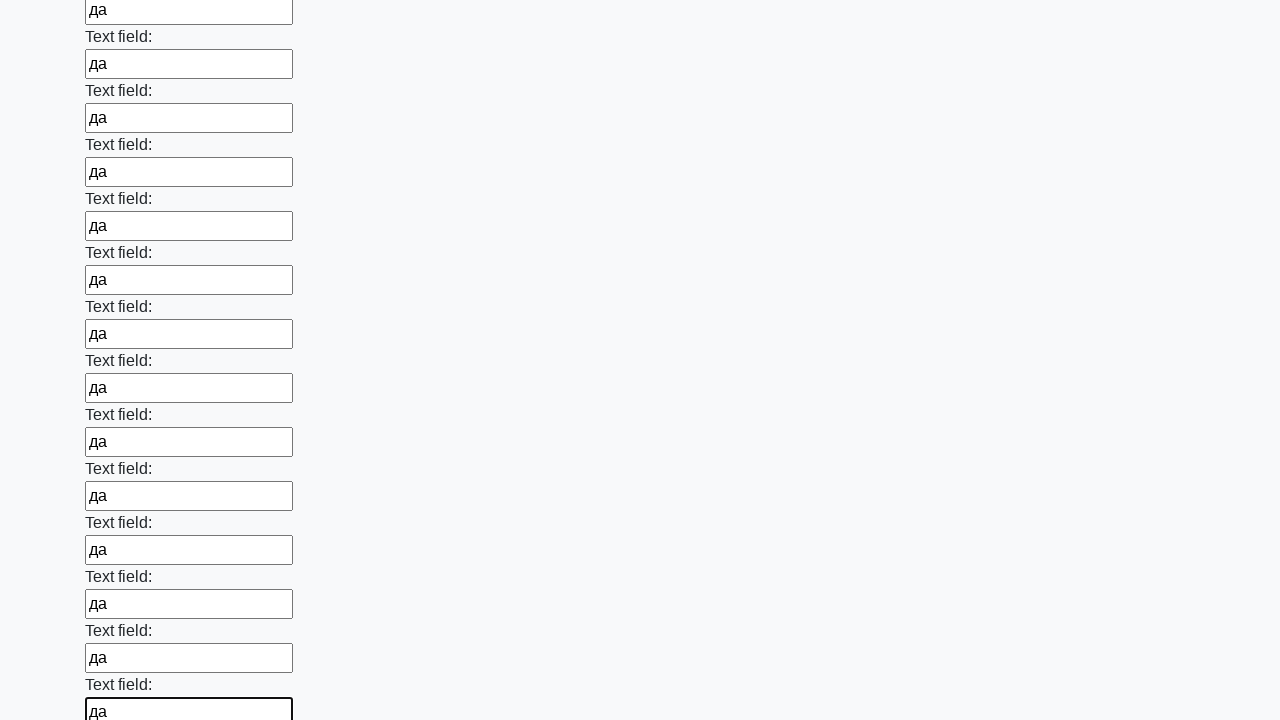

Filled an input field with text on input >> nth=80
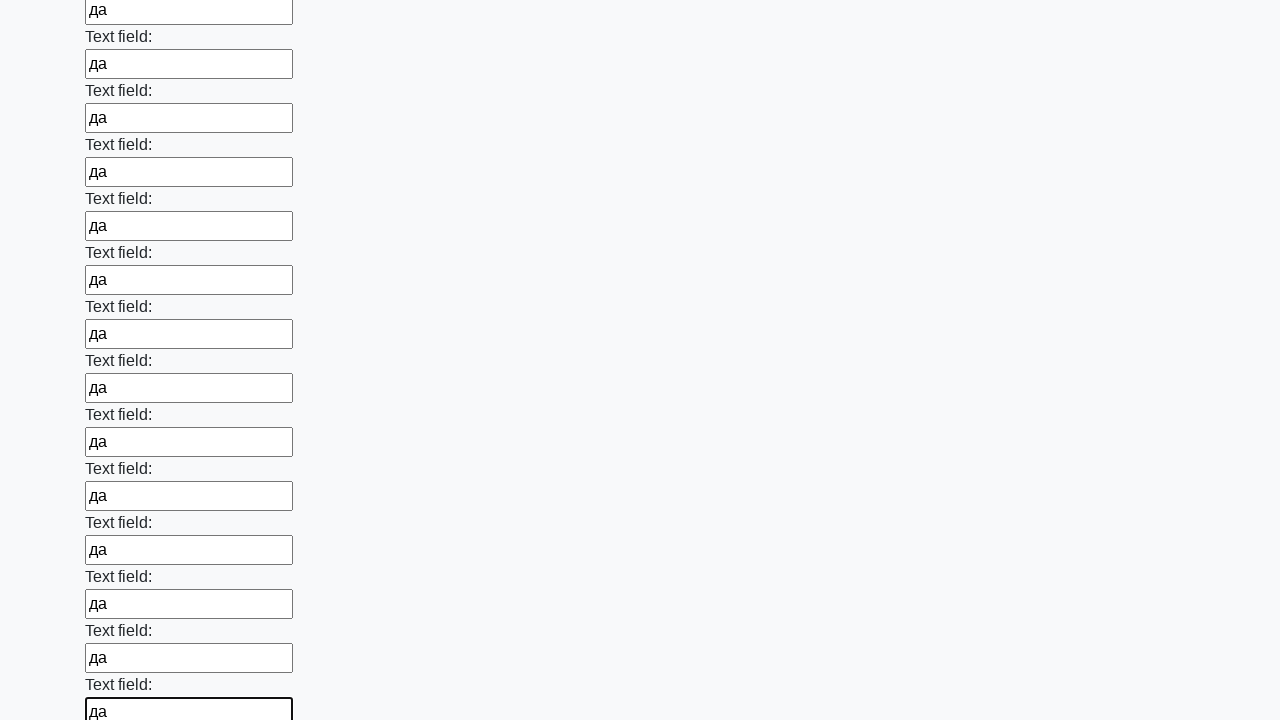

Filled an input field with text on input >> nth=81
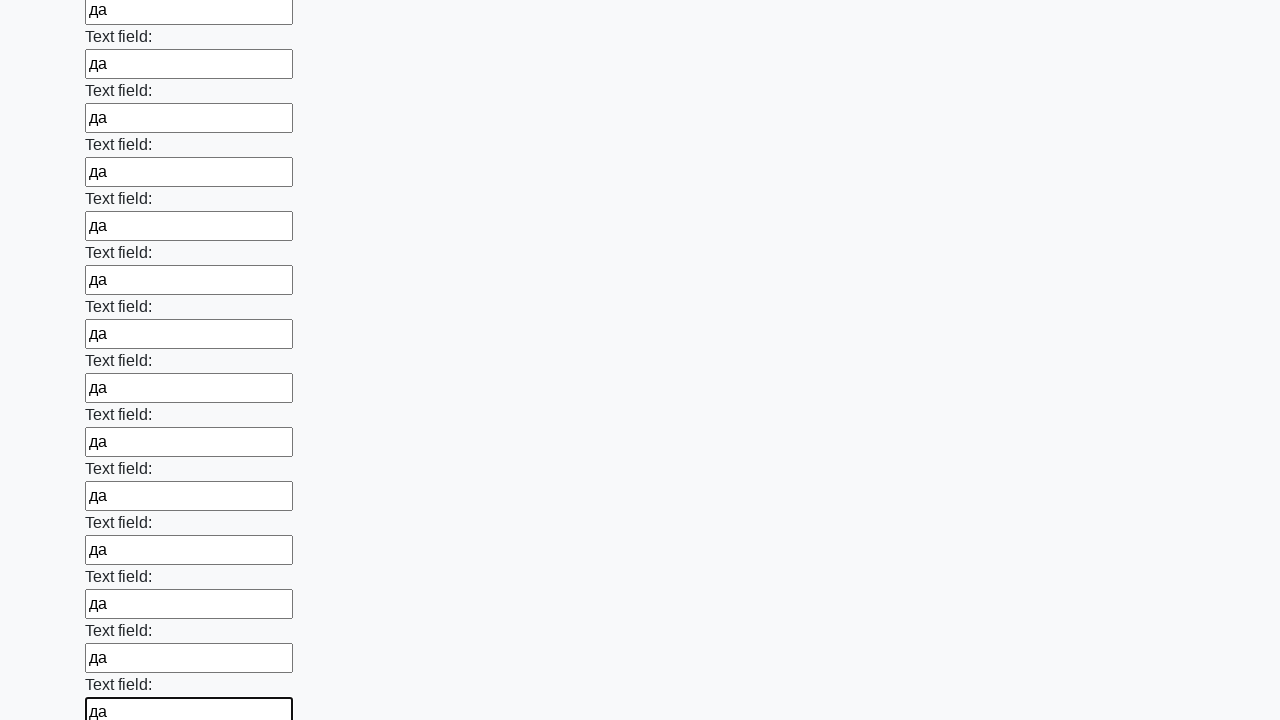

Filled an input field with text on input >> nth=82
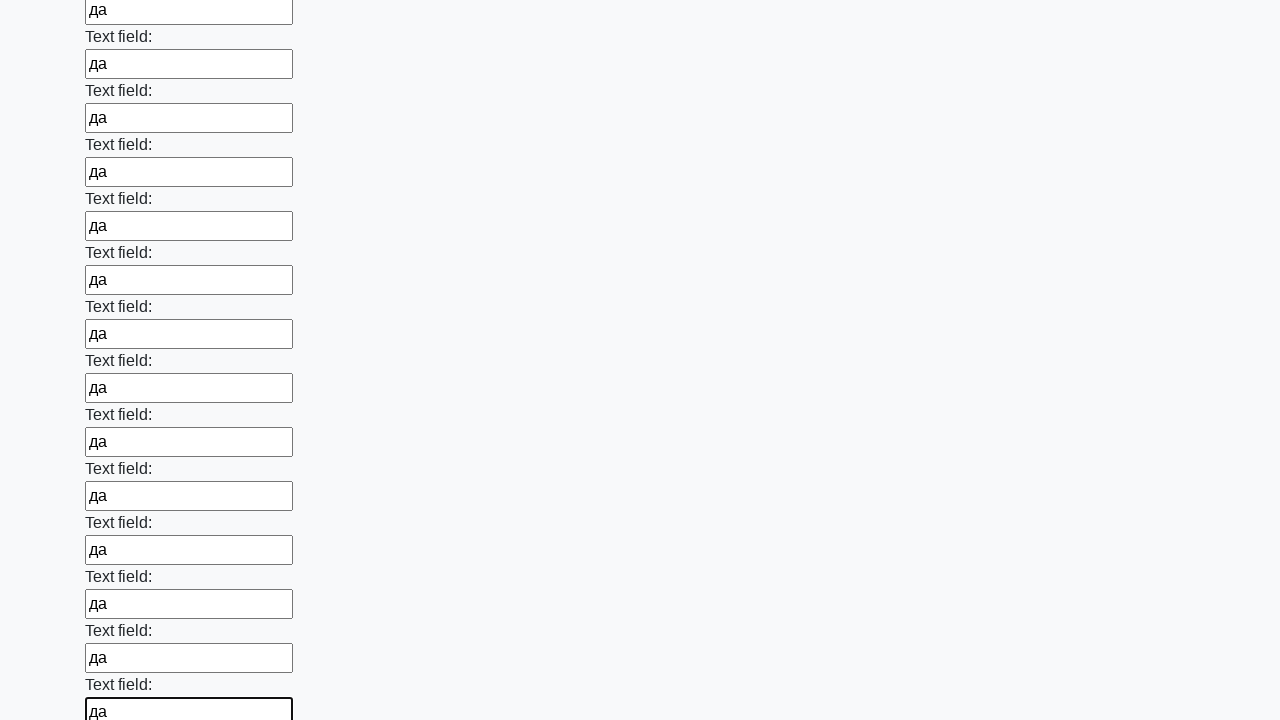

Filled an input field with text on input >> nth=83
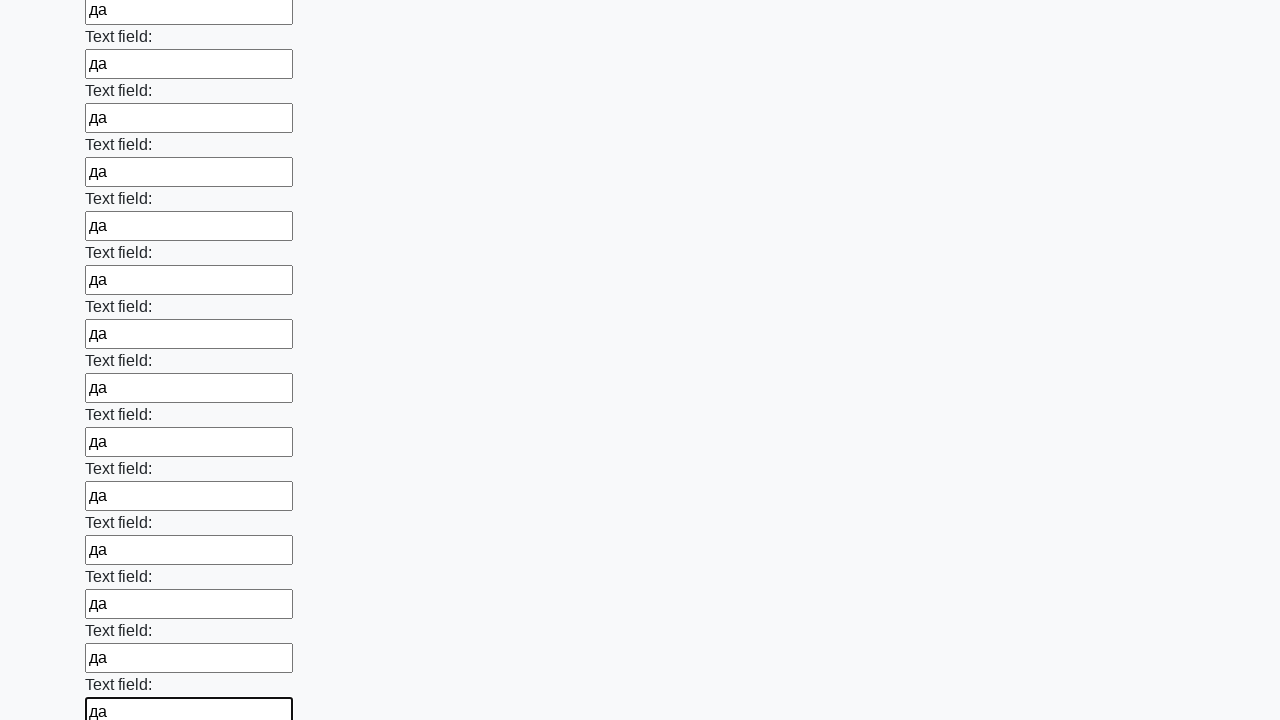

Filled an input field with text on input >> nth=84
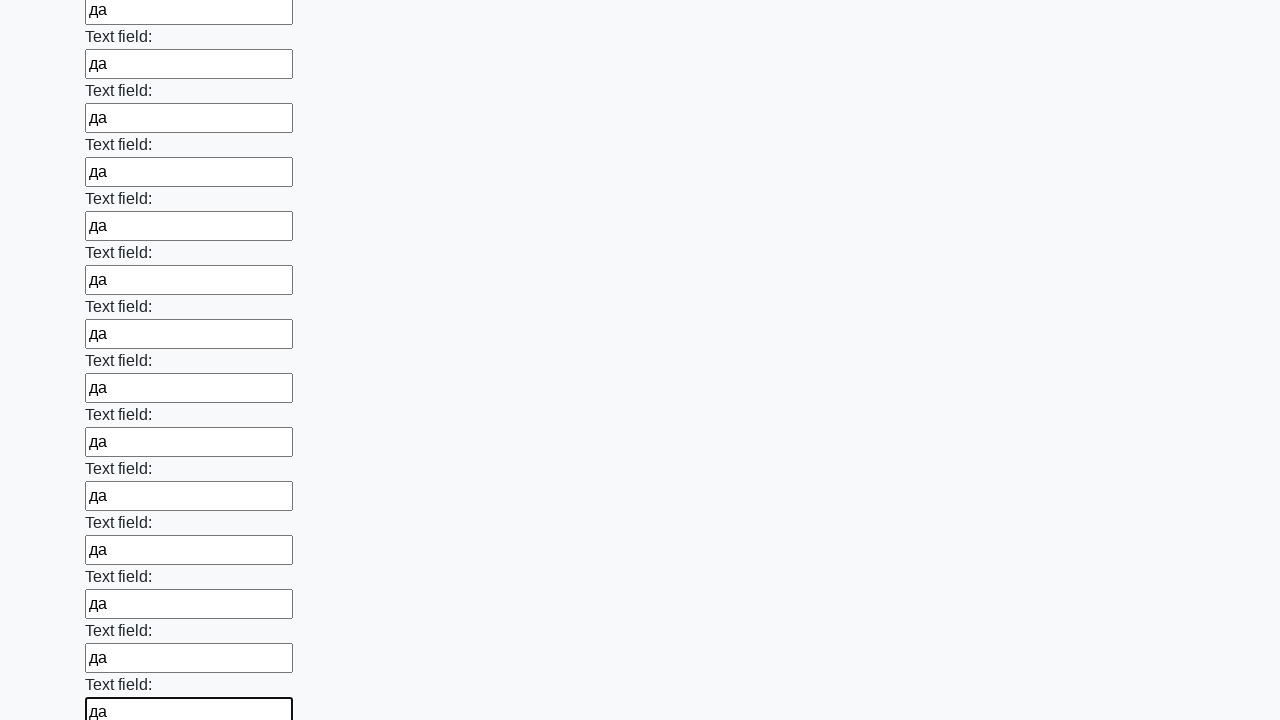

Filled an input field with text on input >> nth=85
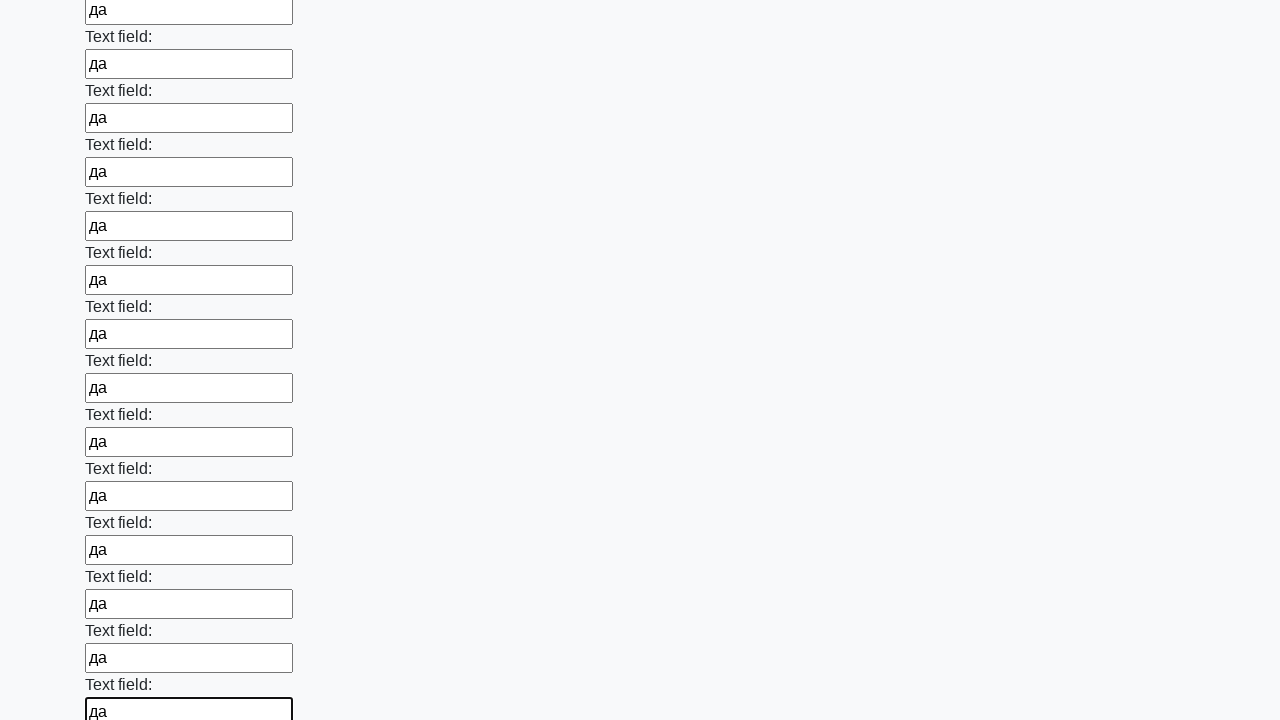

Filled an input field with text on input >> nth=86
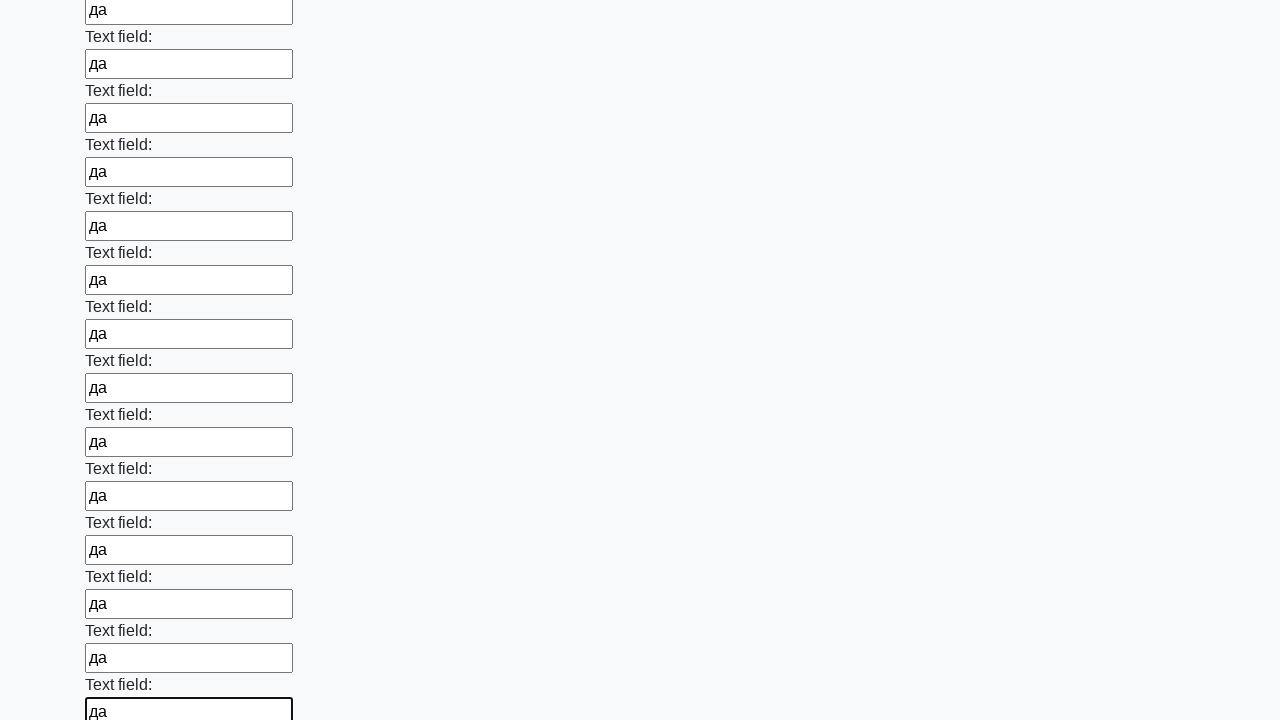

Filled an input field with text on input >> nth=87
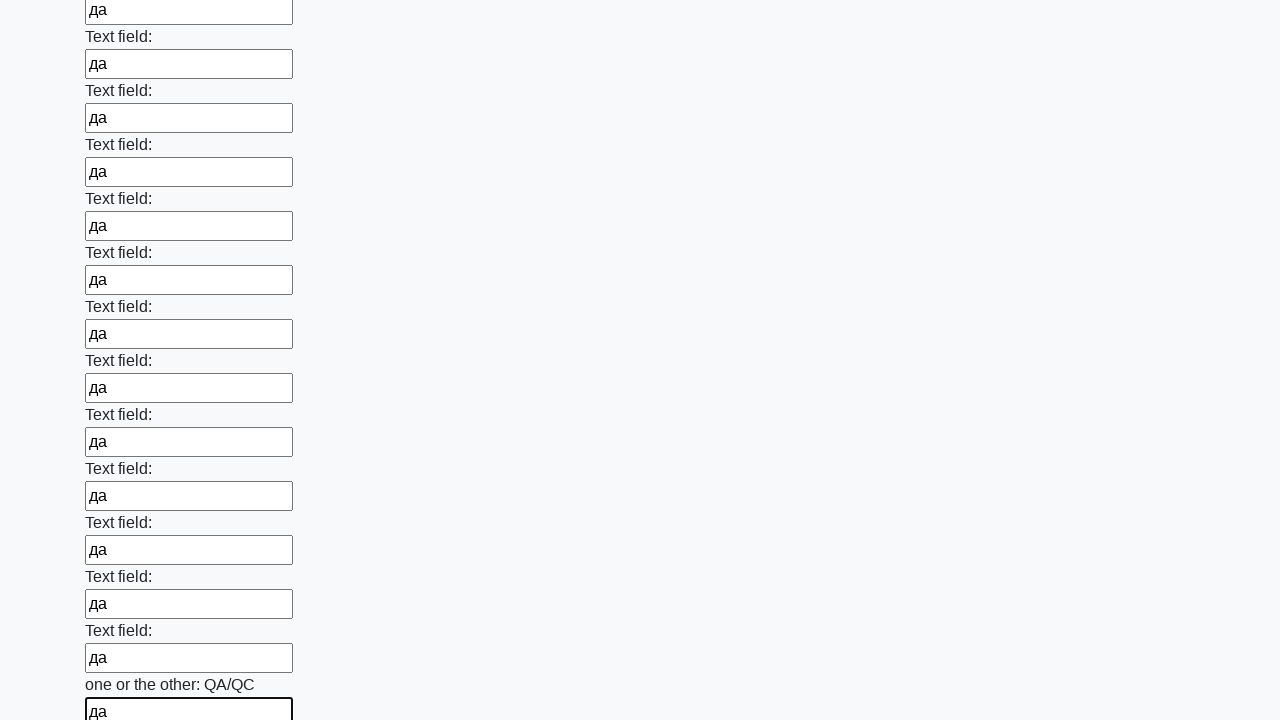

Filled an input field with text on input >> nth=88
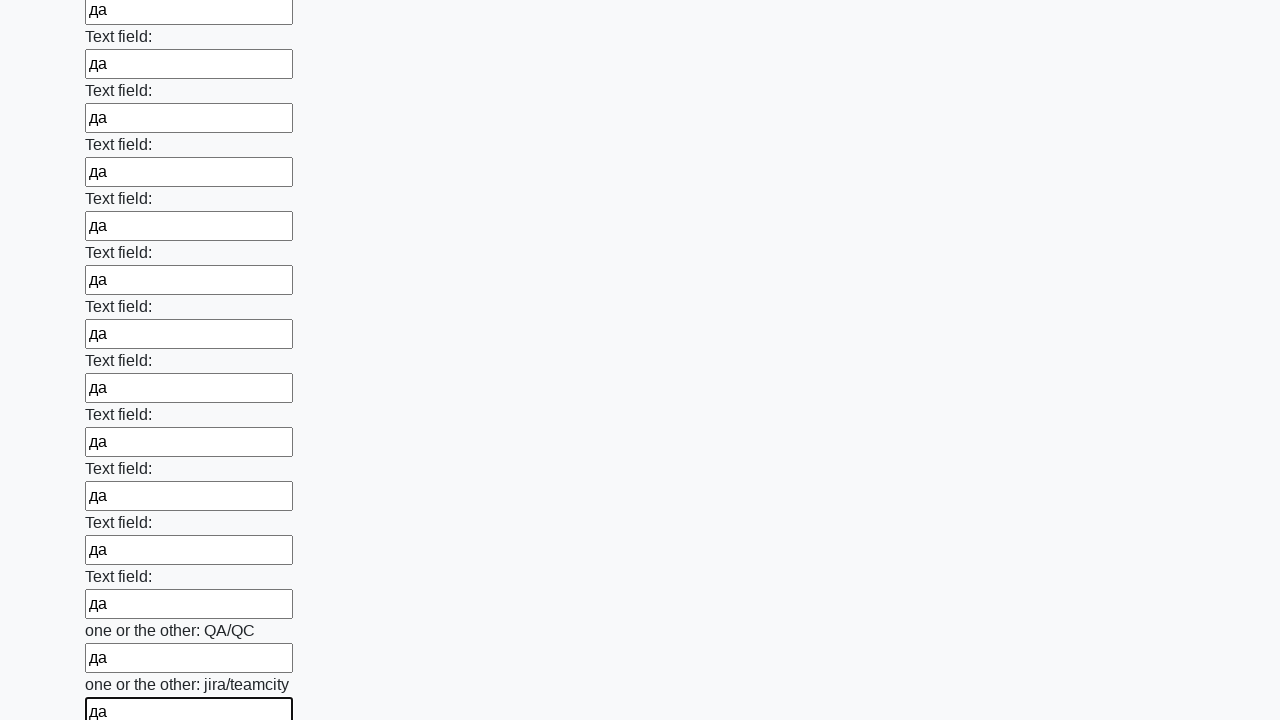

Filled an input field with text on input >> nth=89
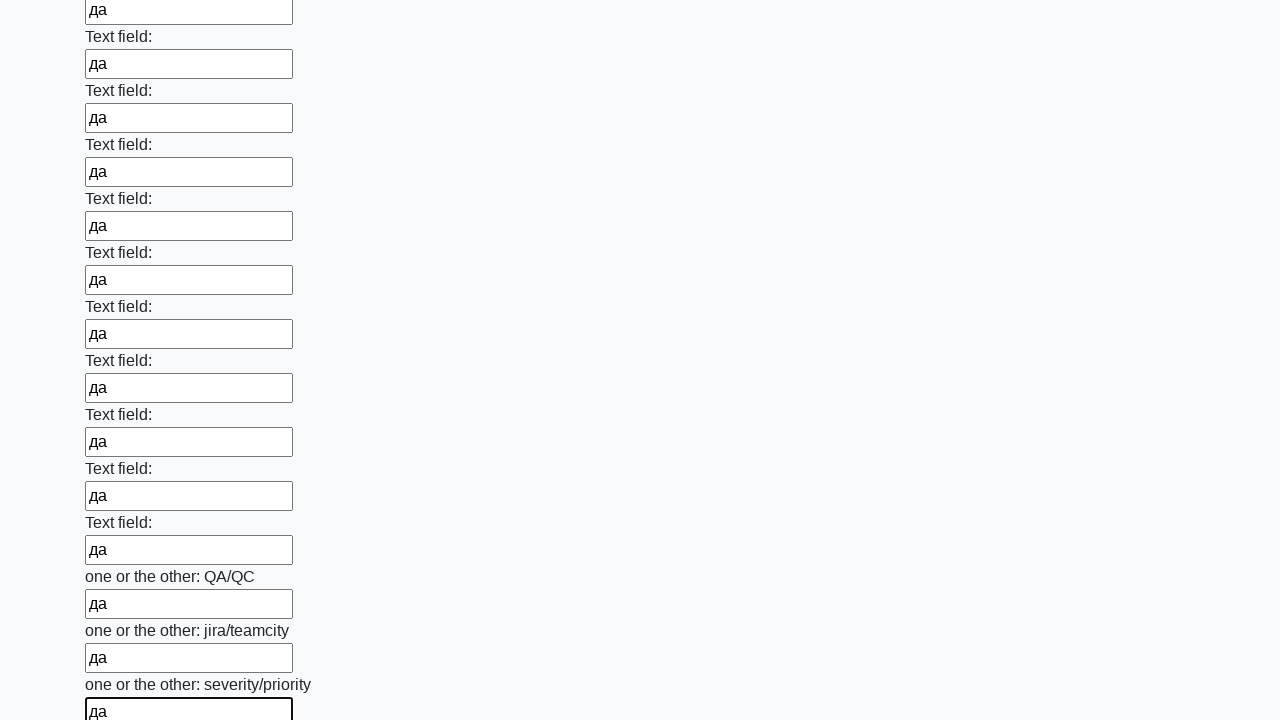

Filled an input field with text on input >> nth=90
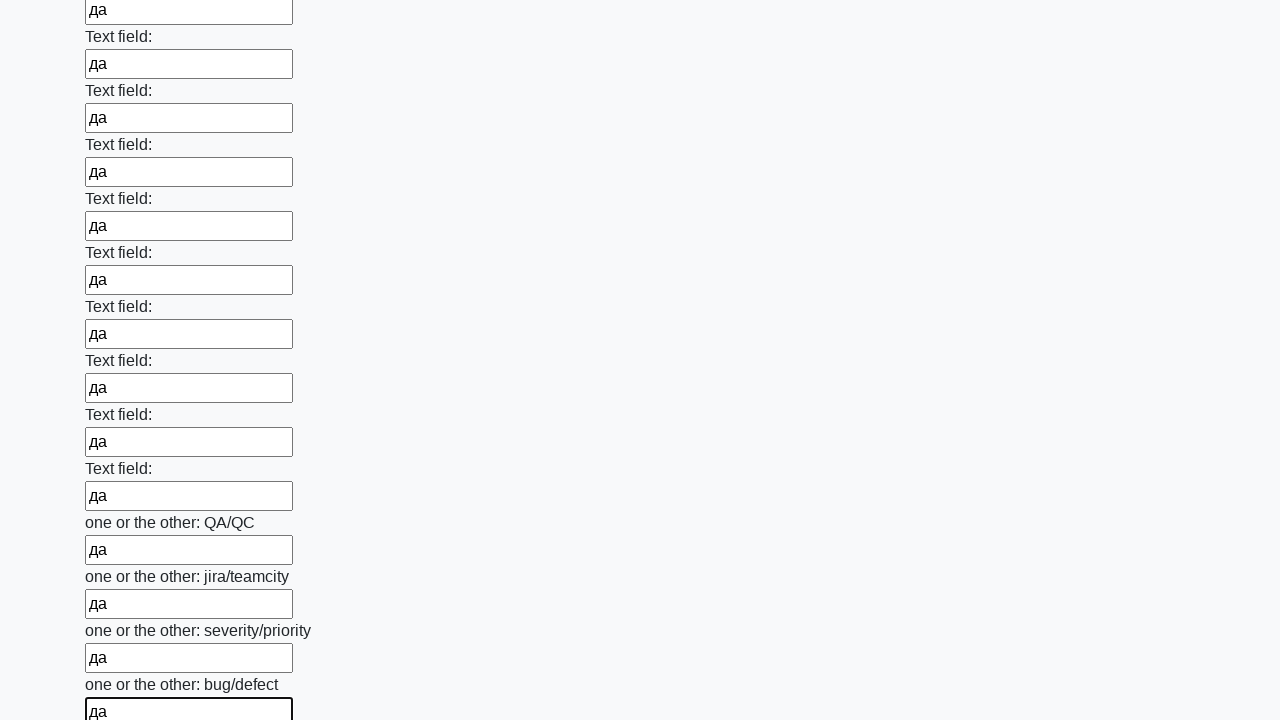

Filled an input field with text on input >> nth=91
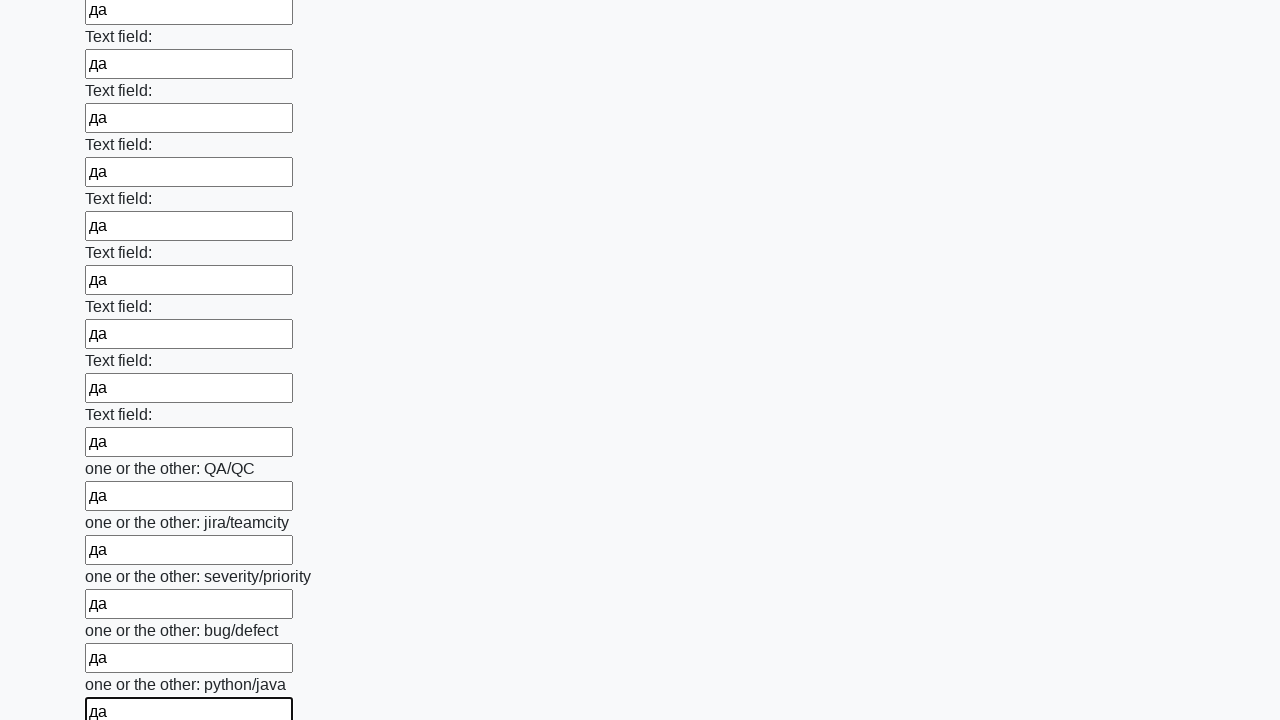

Filled an input field with text on input >> nth=92
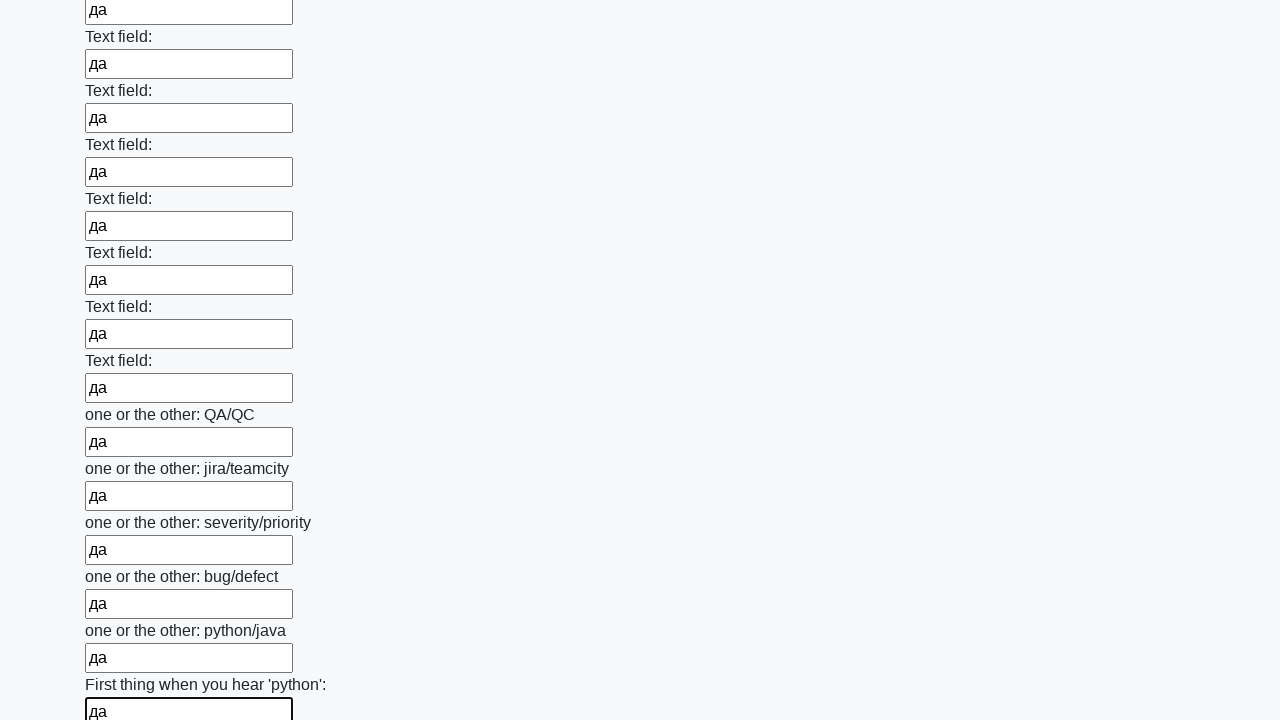

Filled an input field with text on input >> nth=93
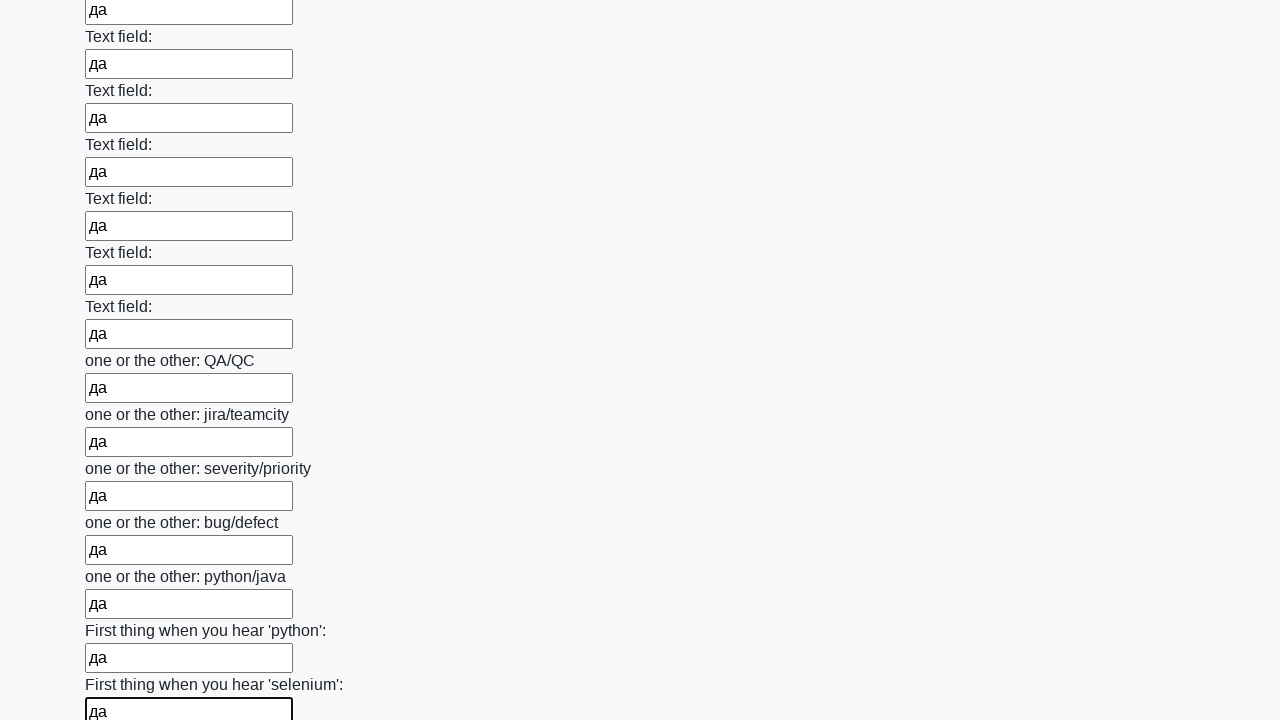

Filled an input field with text on input >> nth=94
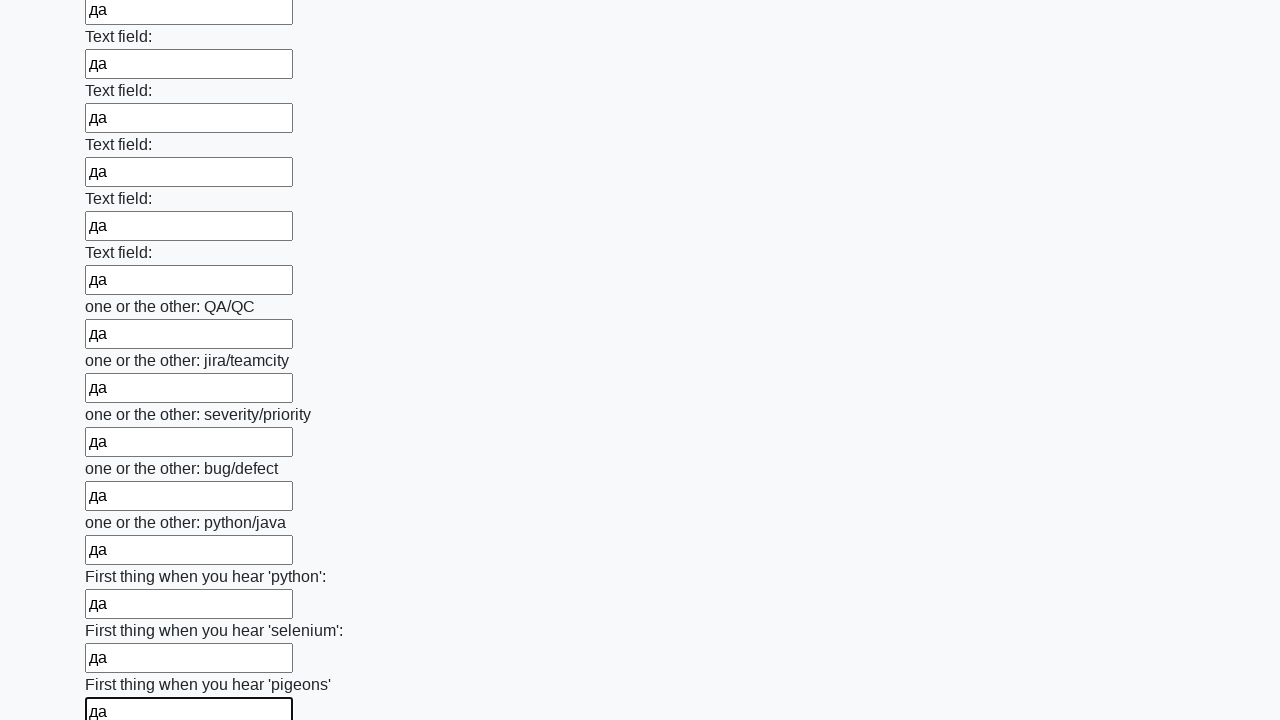

Filled an input field with text on input >> nth=95
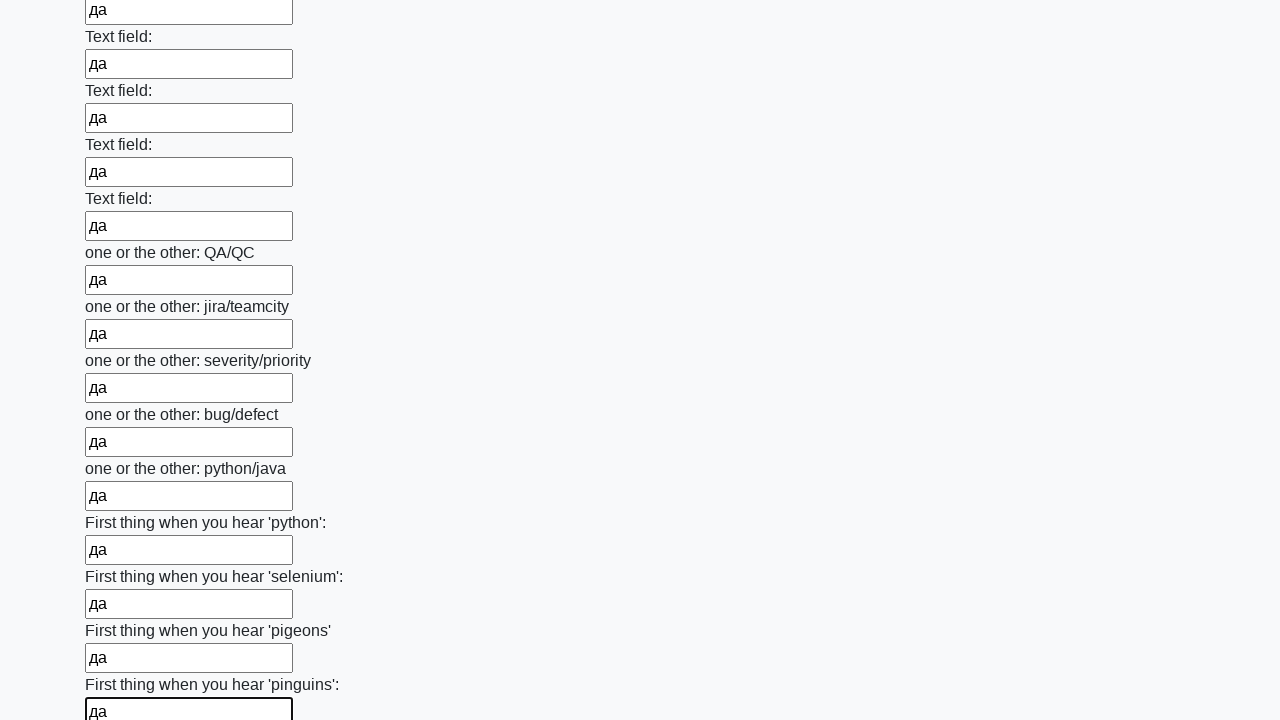

Filled an input field with text on input >> nth=96
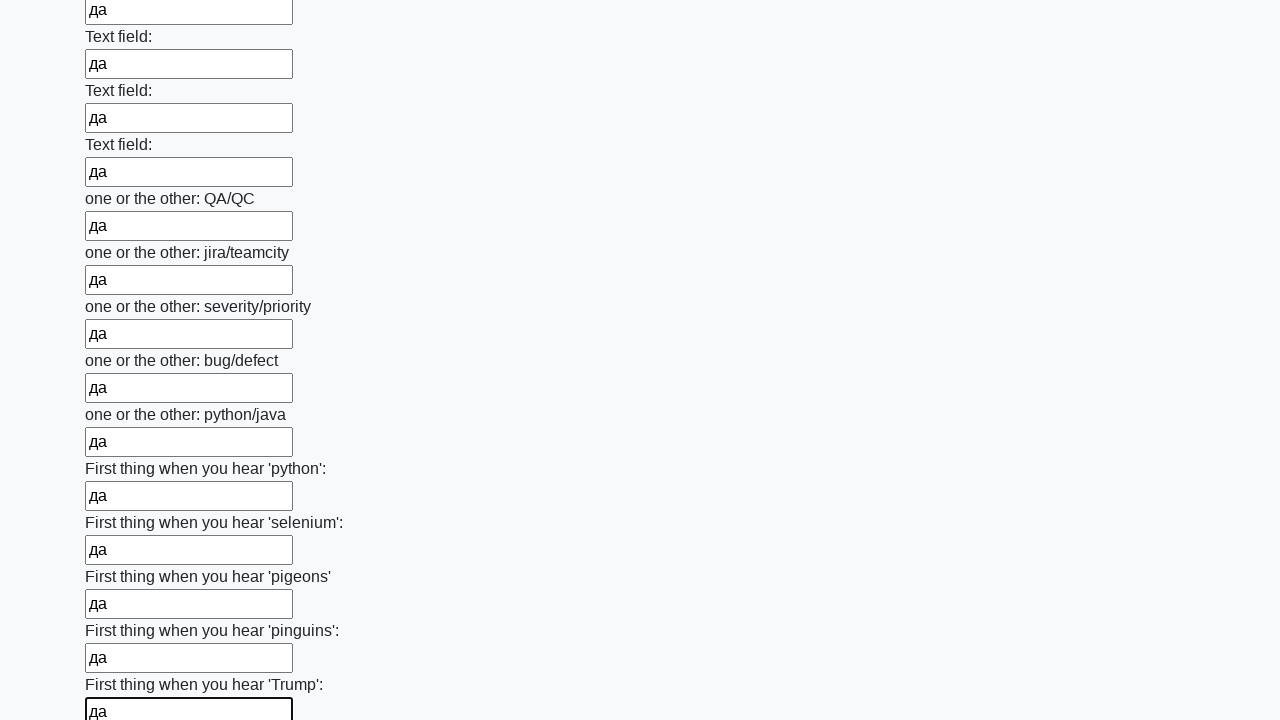

Filled an input field with text on input >> nth=97
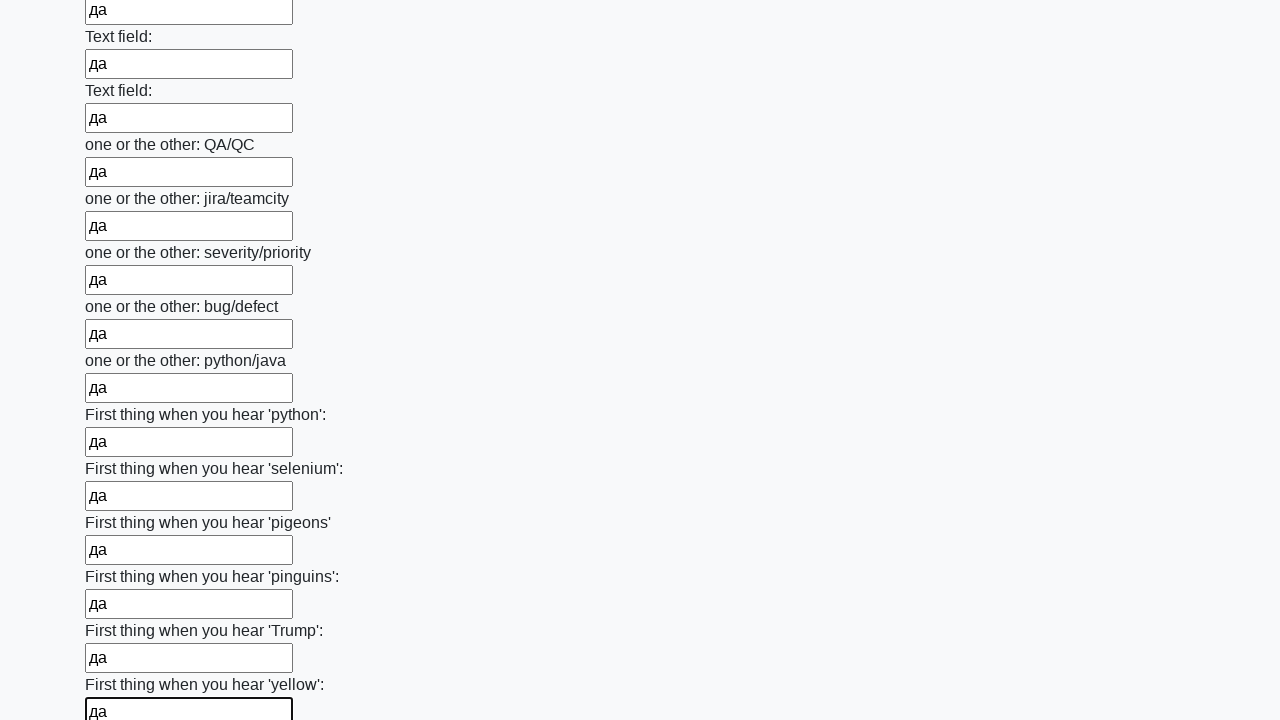

Filled an input field with text on input >> nth=98
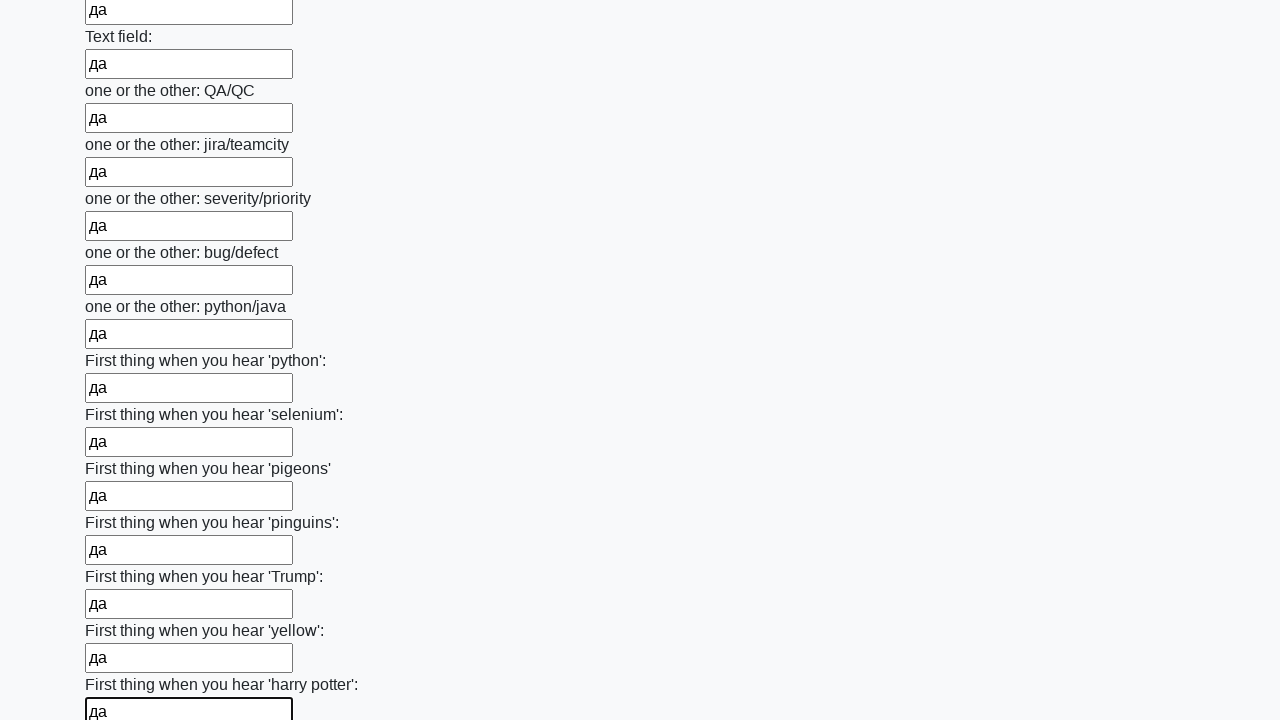

Filled an input field with text on input >> nth=99
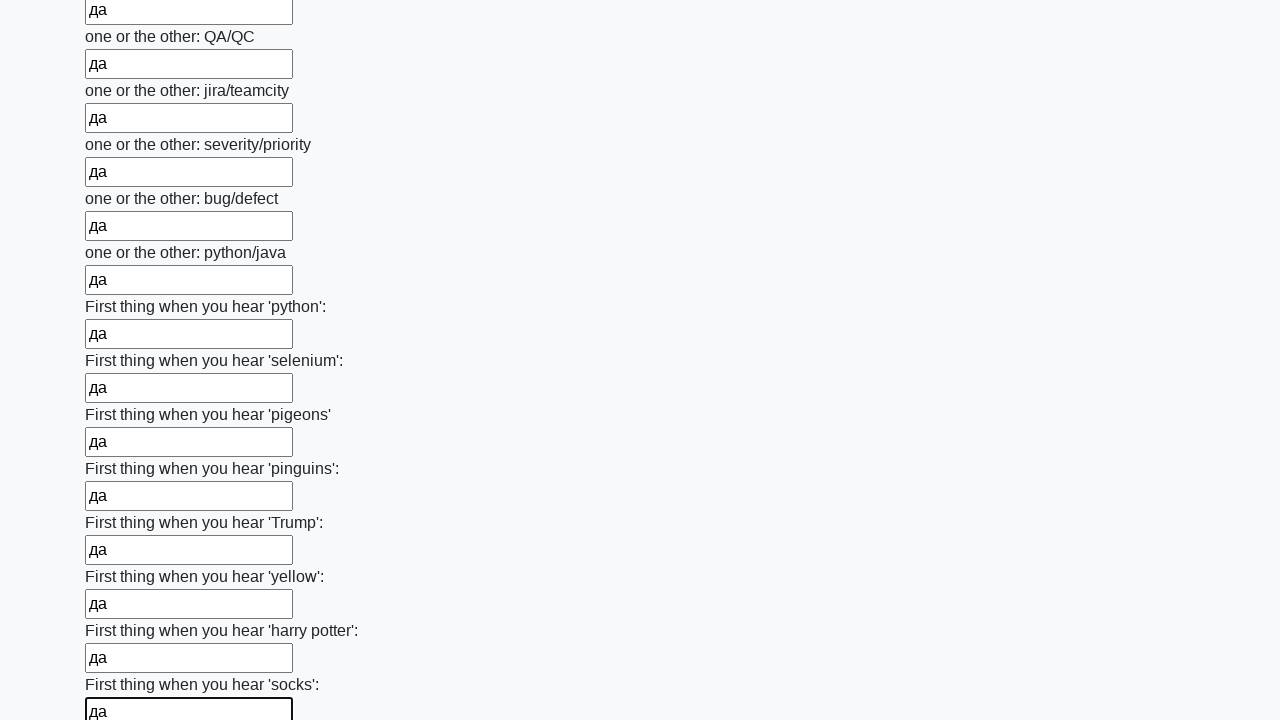

Clicked the submit button to submit the form at (123, 611) on button.btn
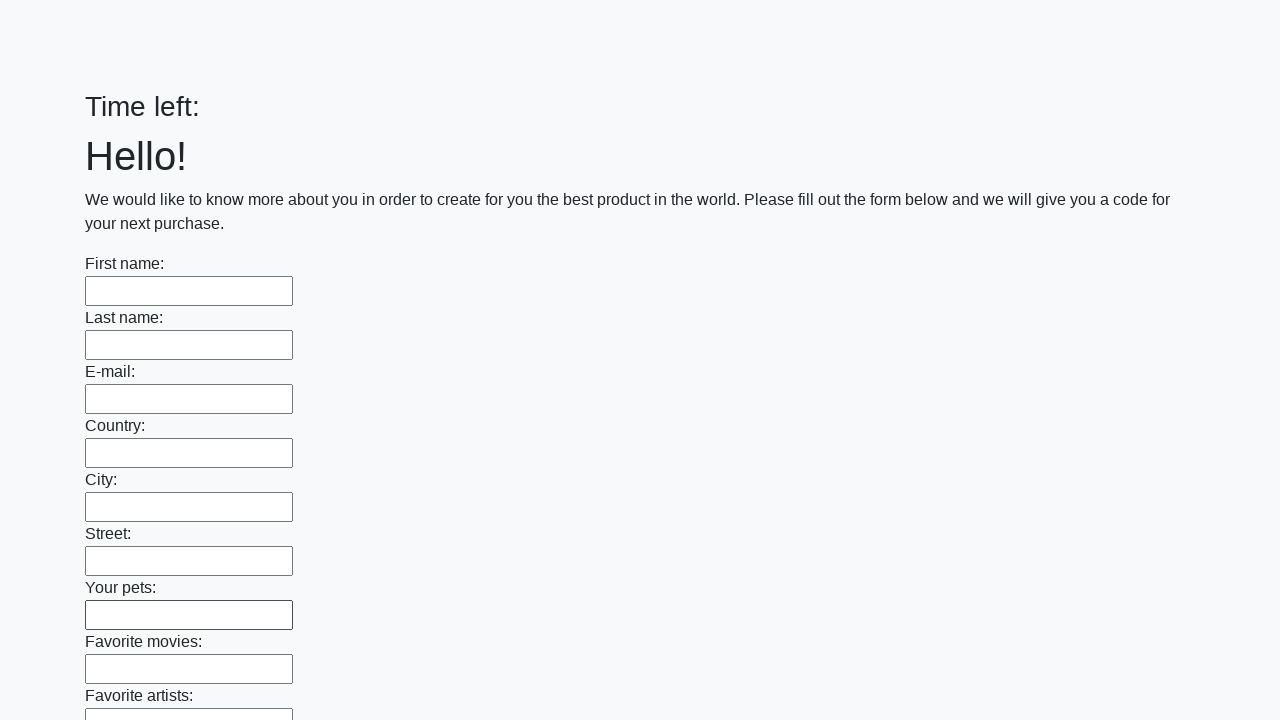

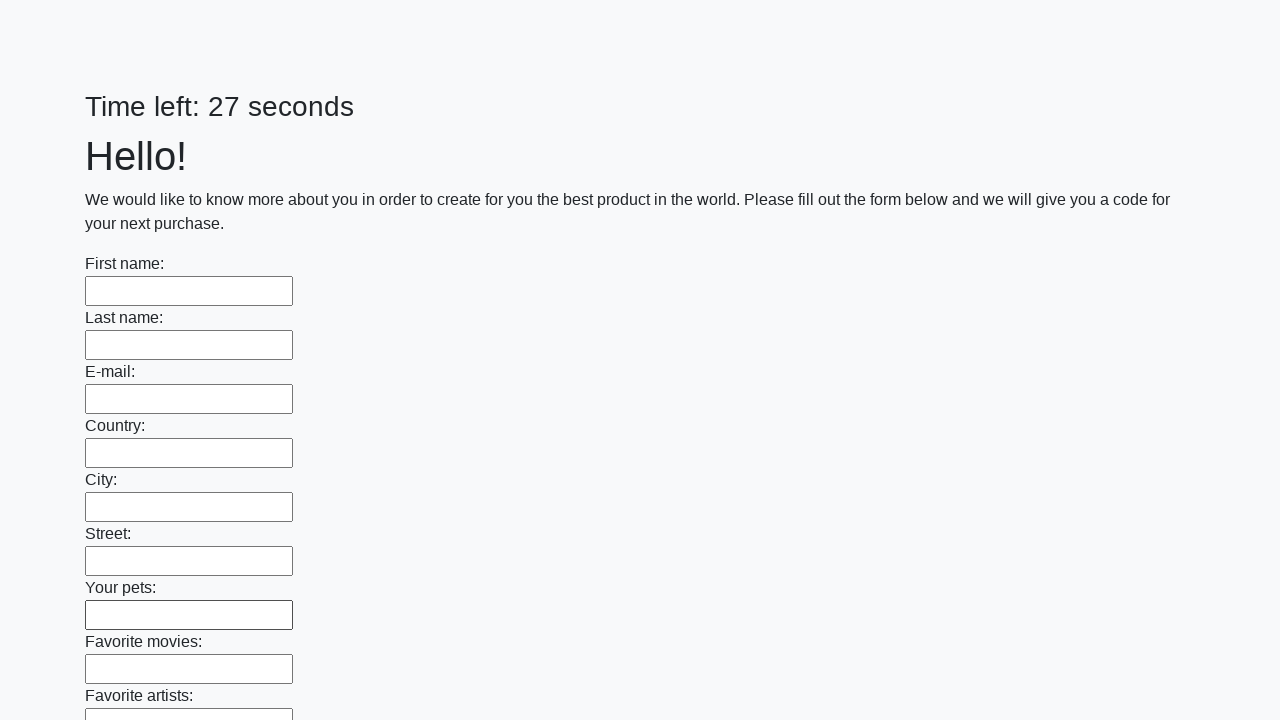